Navigates through all footer links on an OpenCart page by clicking each link and going back to verify page titles

Starting URL: https://naveenautomationlabs.com/opencart/index.php?route=account/login

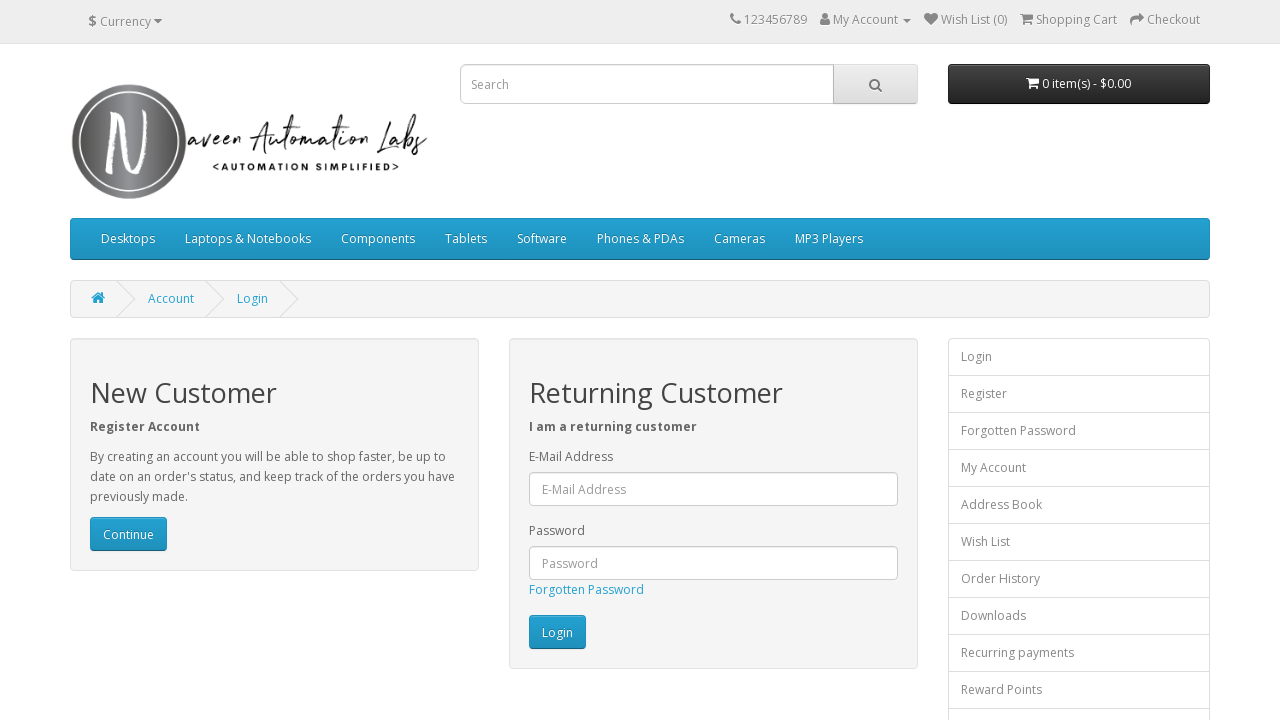

Located all footer links in the footer navigation
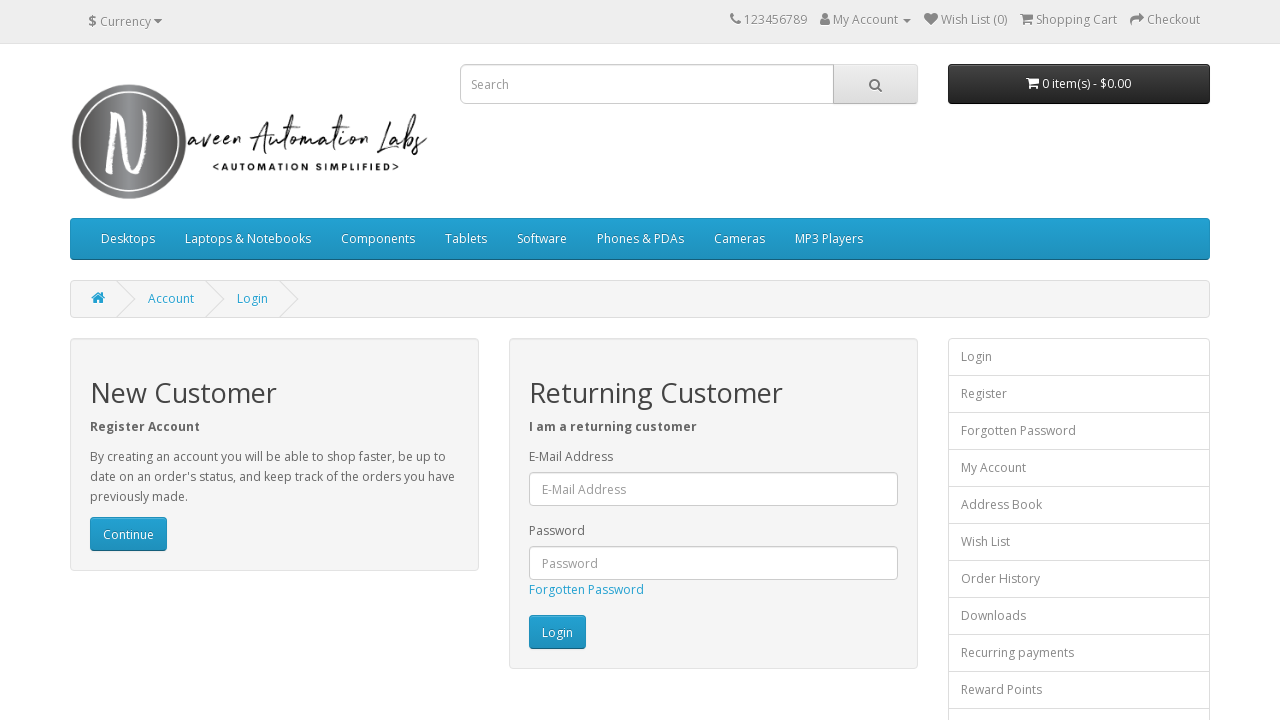

Re-fetched footer links to avoid stale element reference (iteration 1/15)
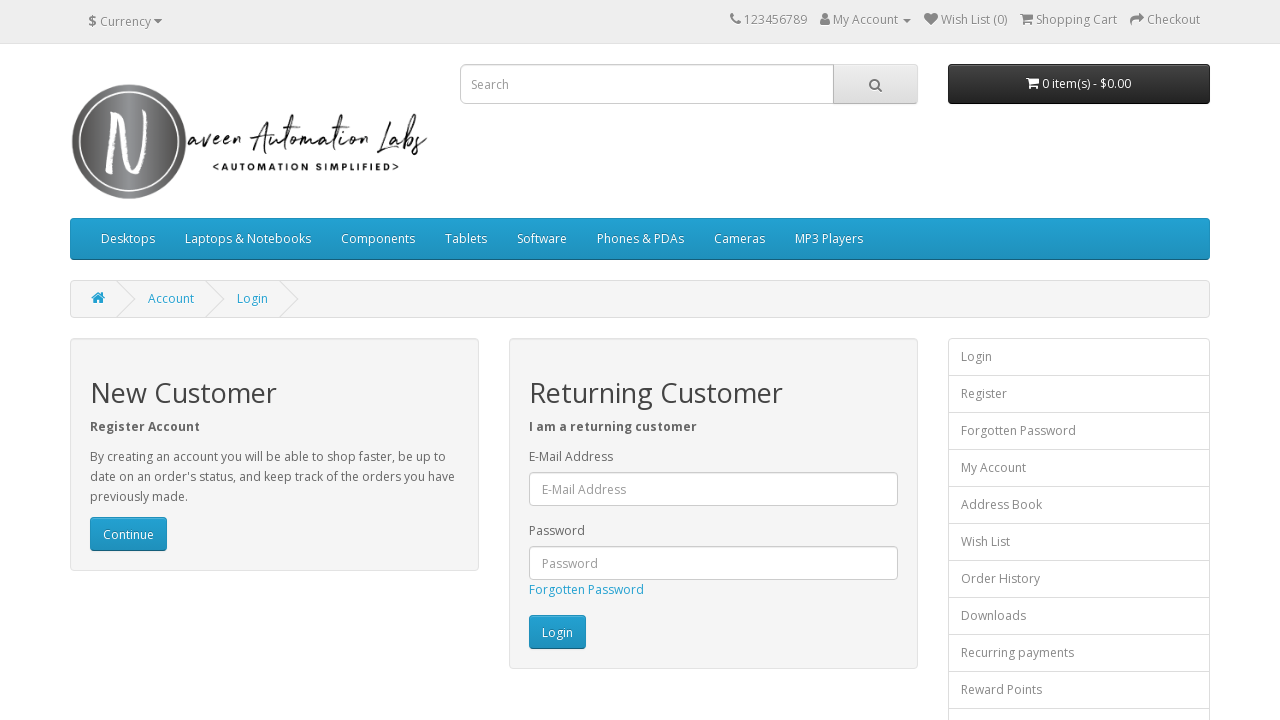

Clicked footer link at index 0 at (96, 548) on footer ul.list-unstyled > li > a >> nth=0
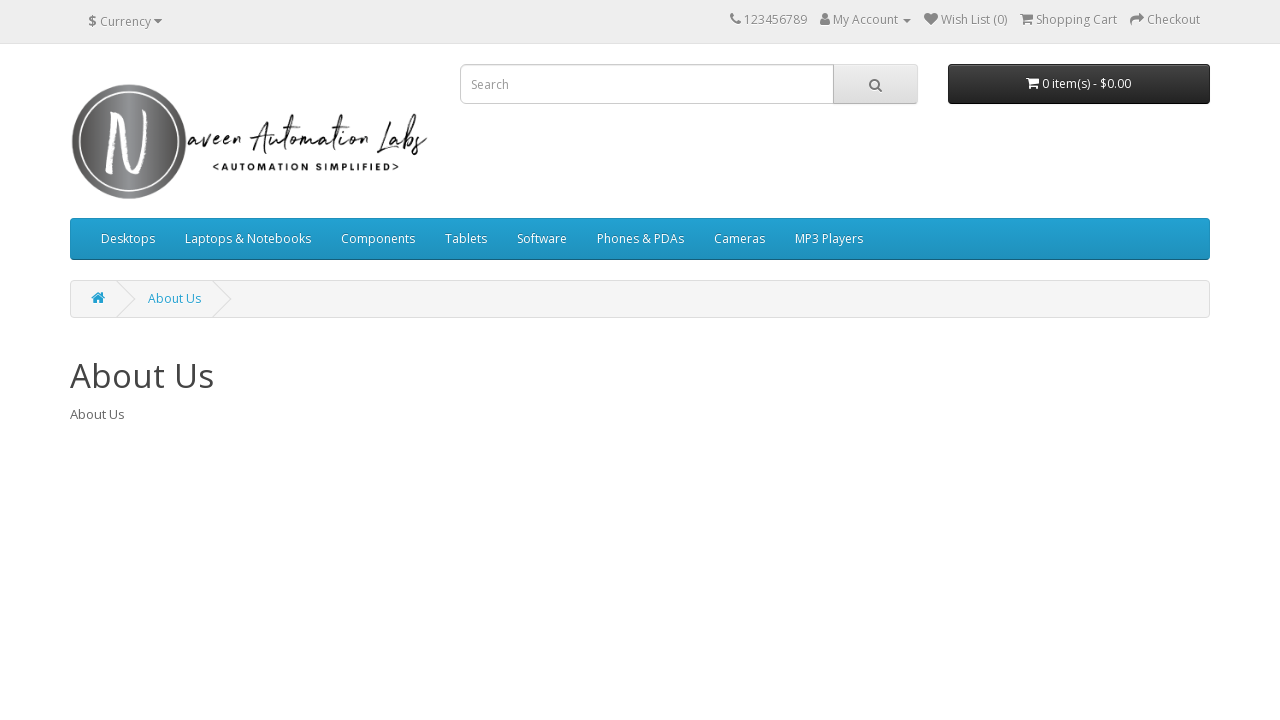

Verified page title: About Us
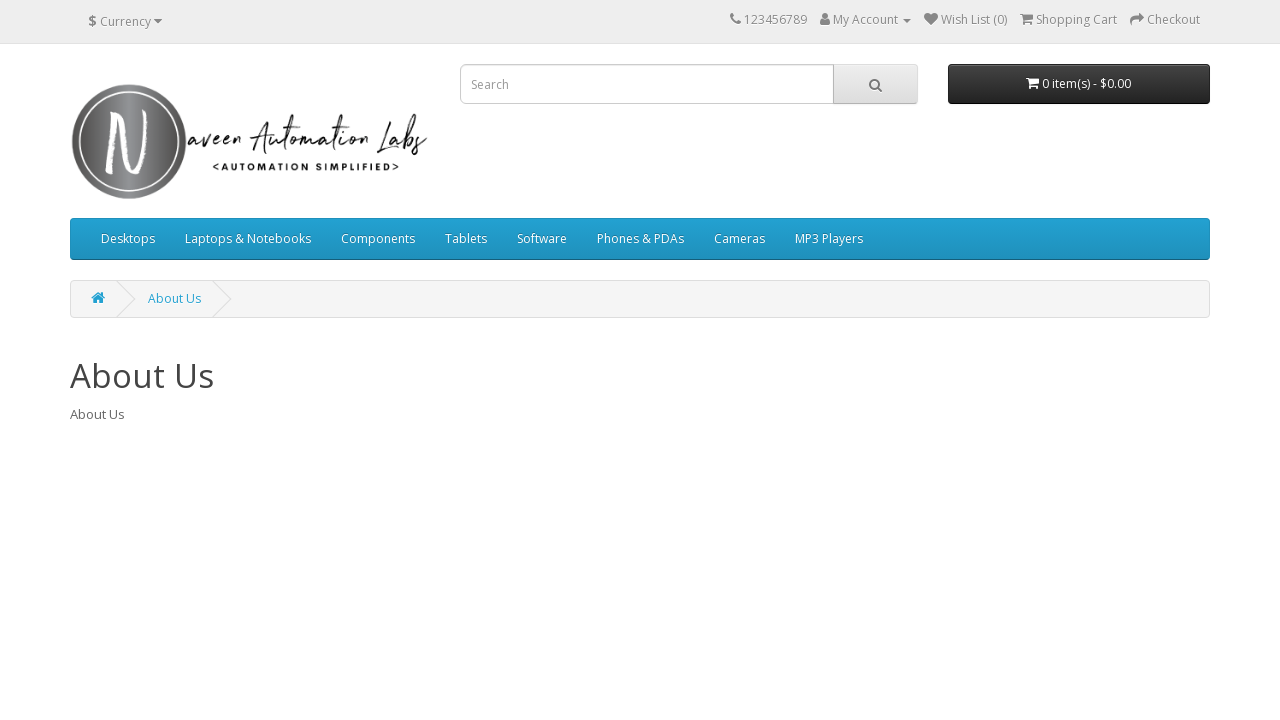

Navigated back to previous page
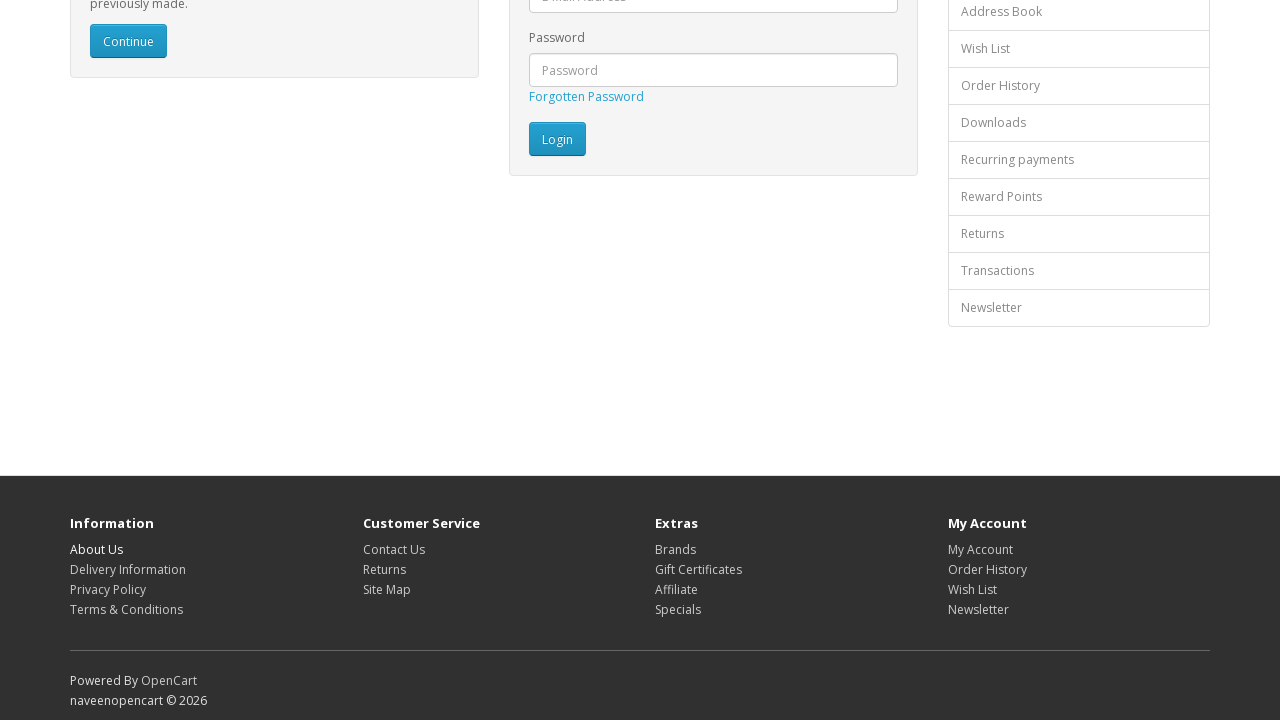

Waited for page to reach networkidle state
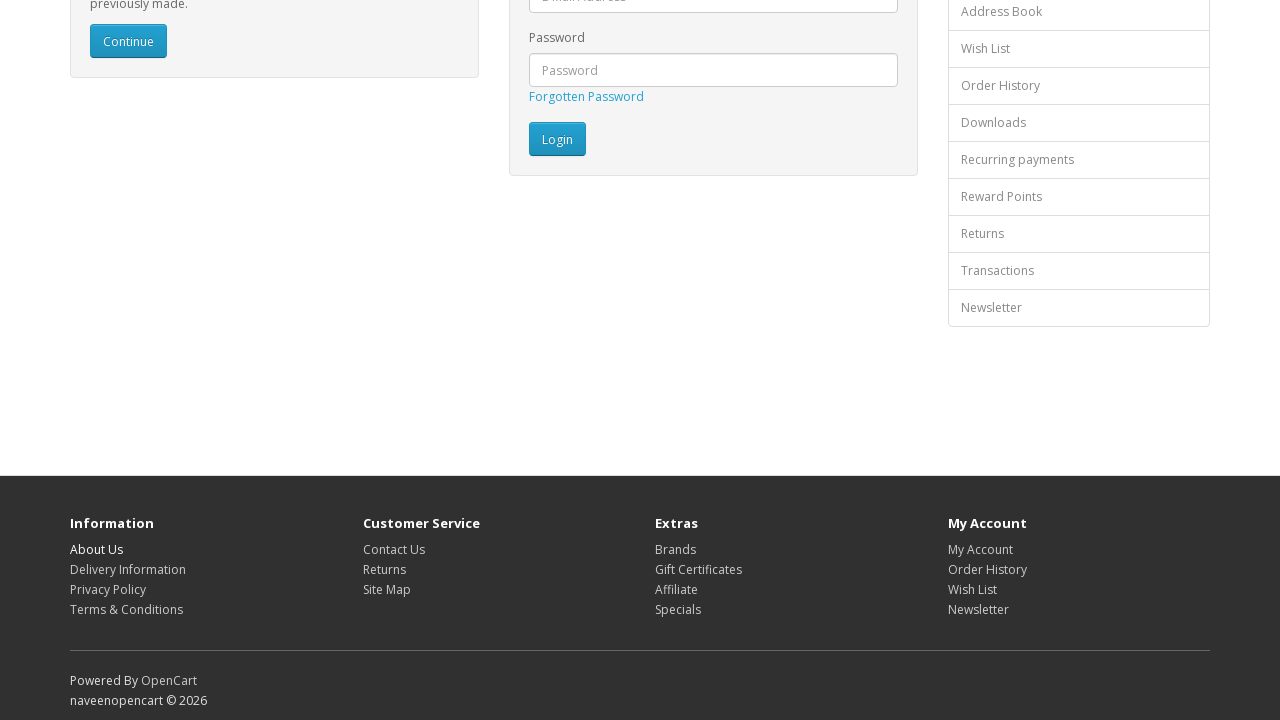

Re-fetched footer links to avoid stale element reference (iteration 2/15)
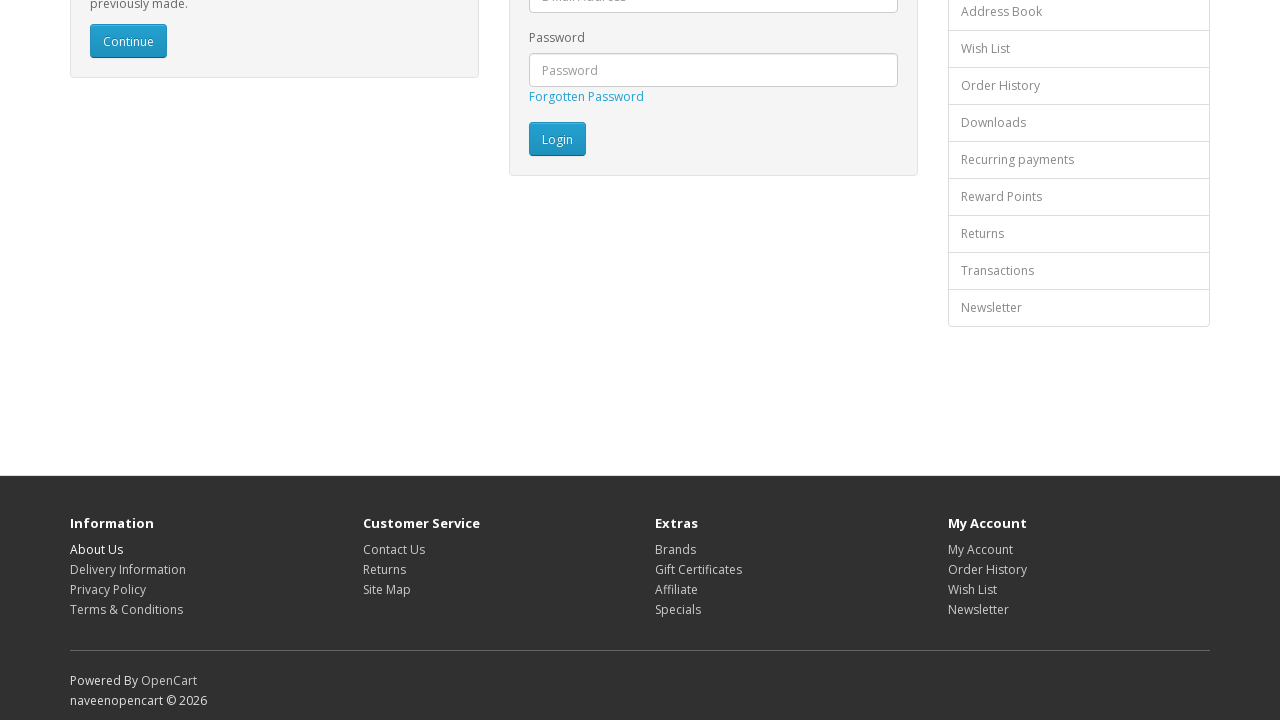

Clicked footer link at index 1 at (128, 569) on footer ul.list-unstyled > li > a >> nth=1
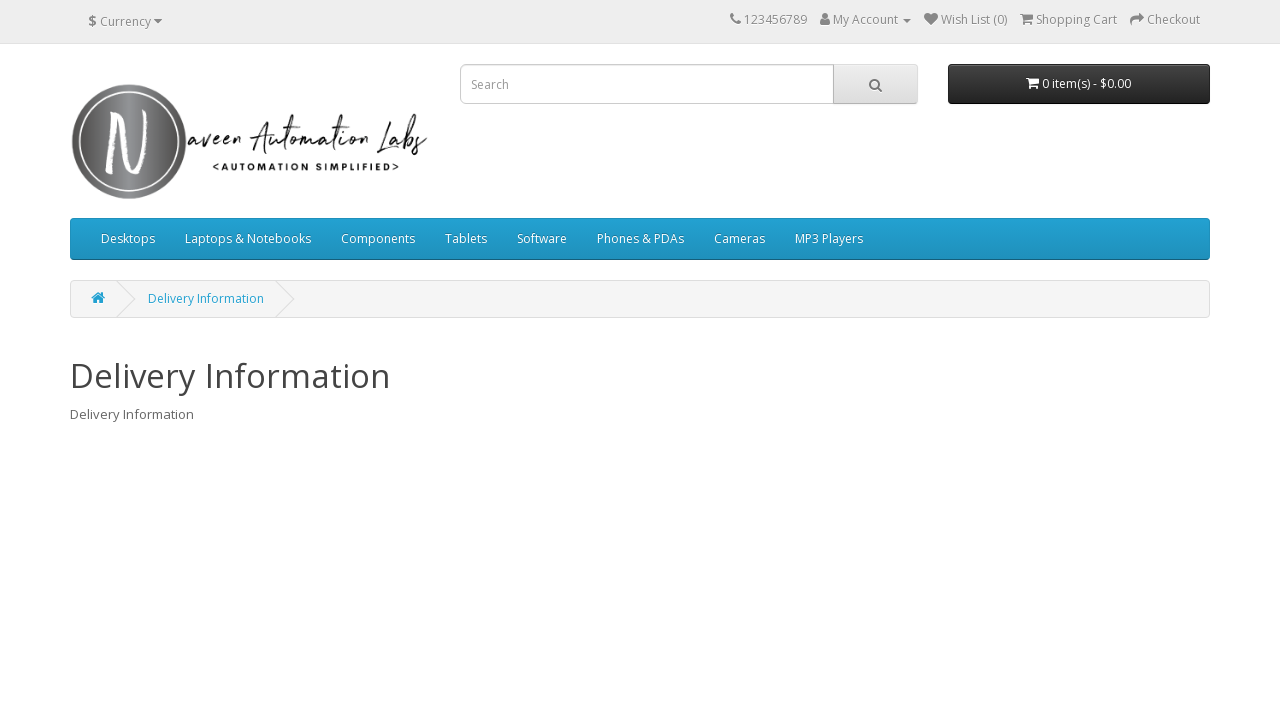

Verified page title: Delivery Information
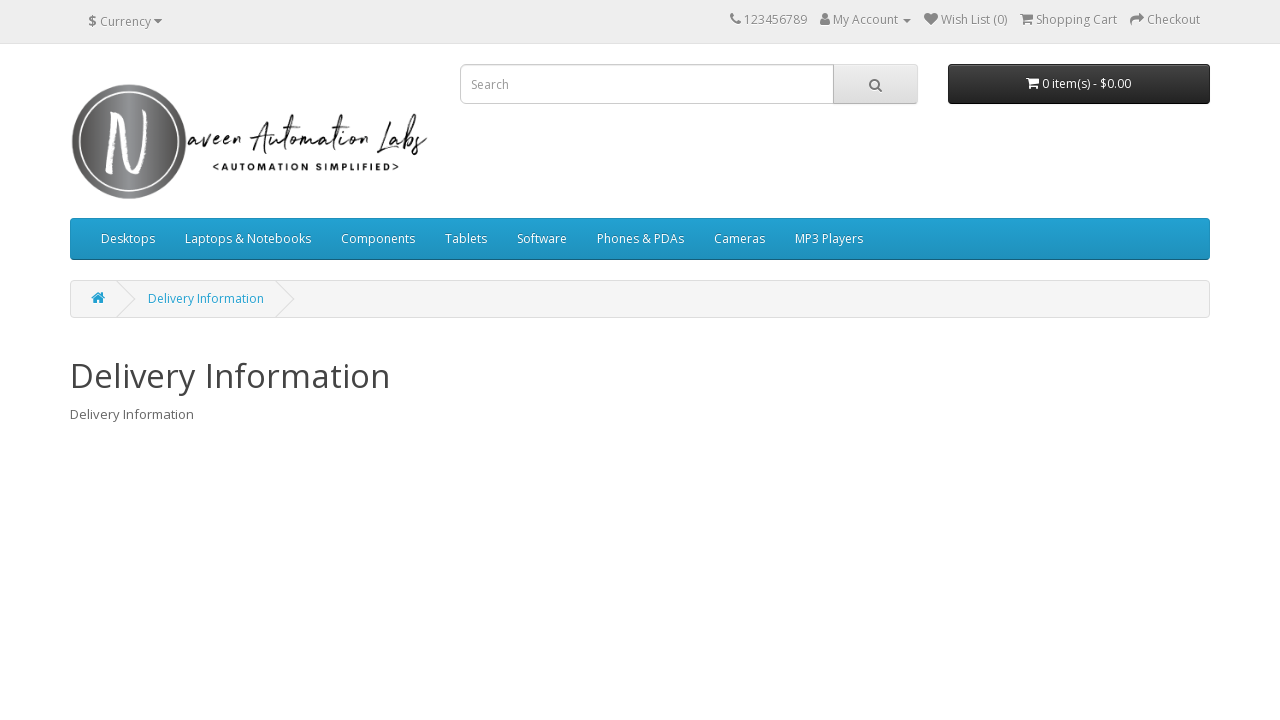

Navigated back to previous page
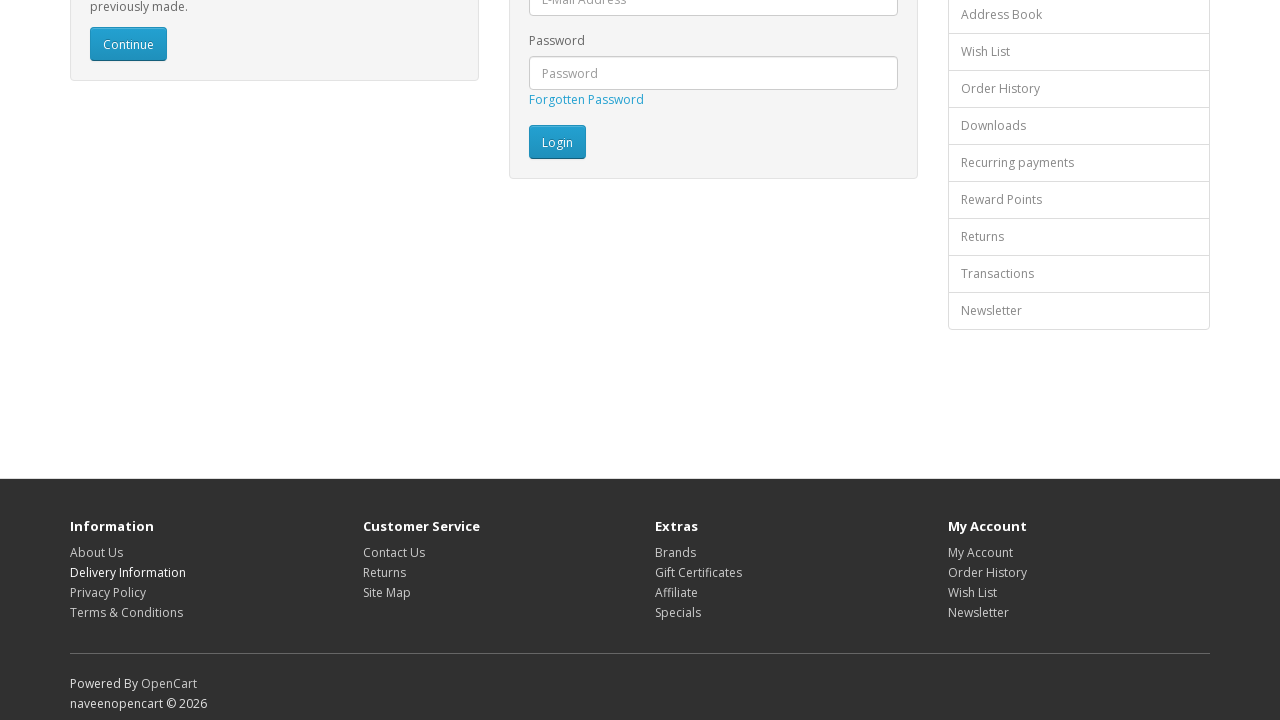

Waited for page to reach networkidle state
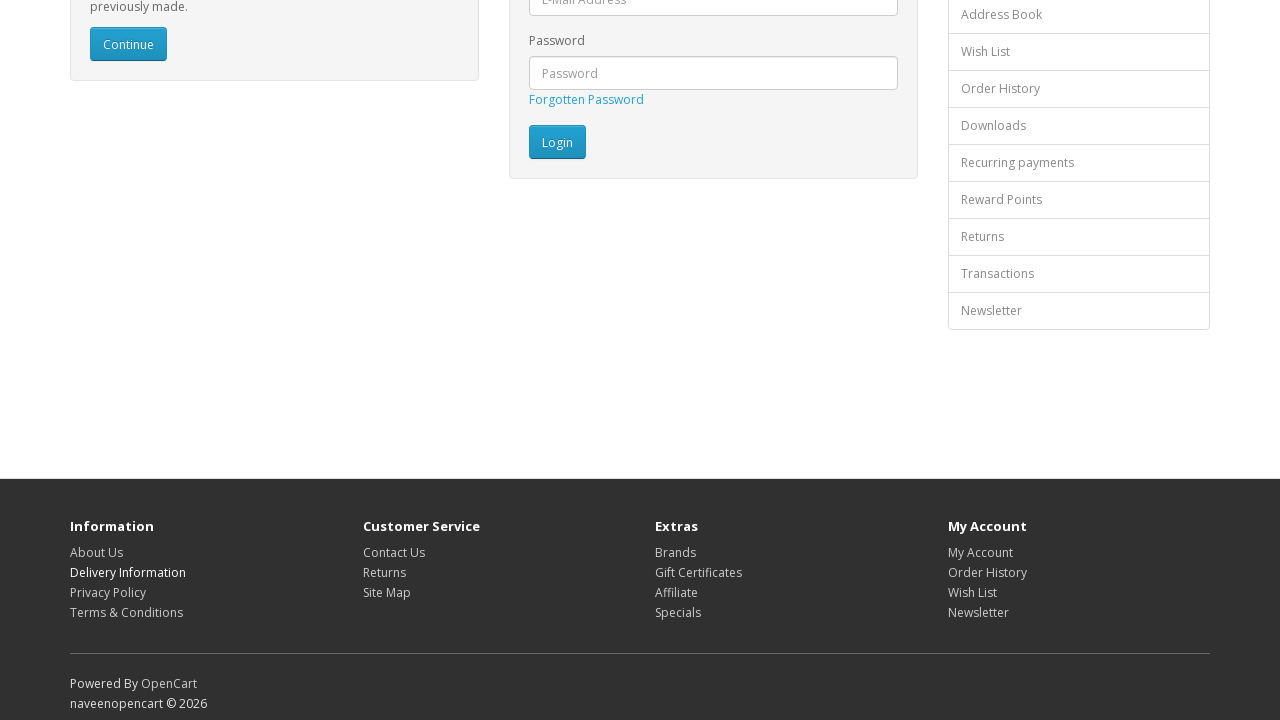

Re-fetched footer links to avoid stale element reference (iteration 3/15)
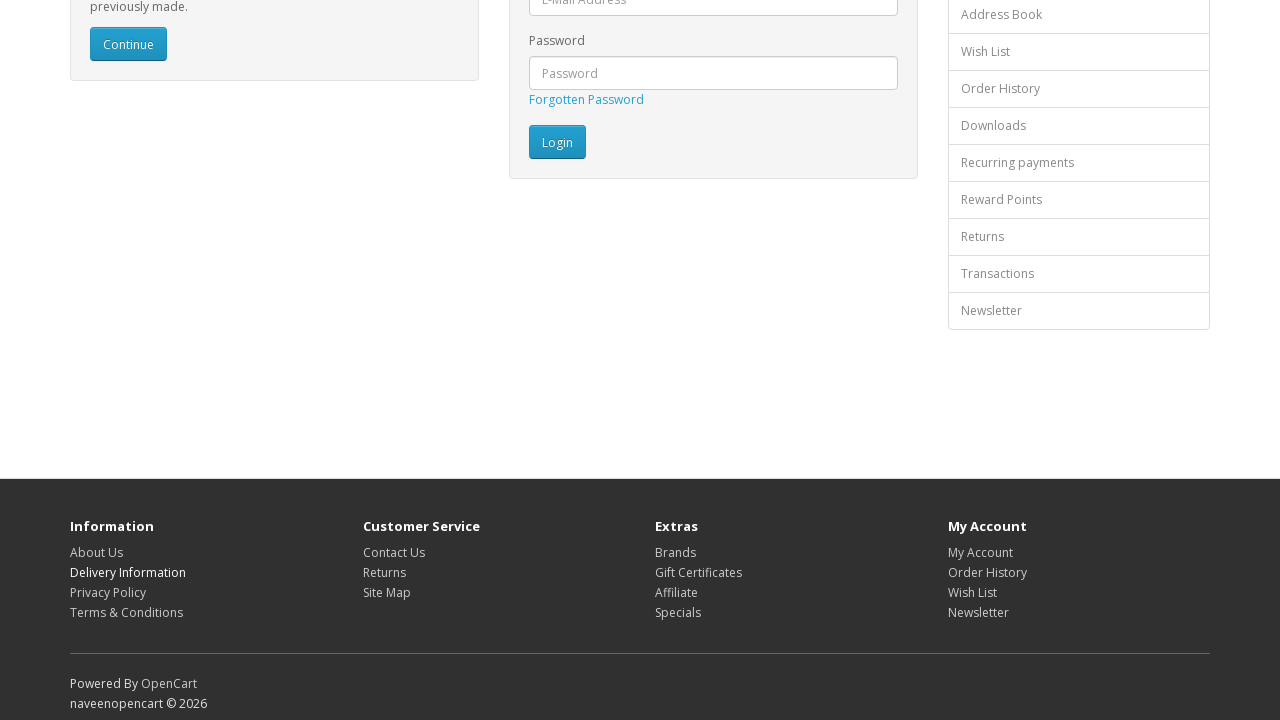

Clicked footer link at index 2 at (108, 592) on footer ul.list-unstyled > li > a >> nth=2
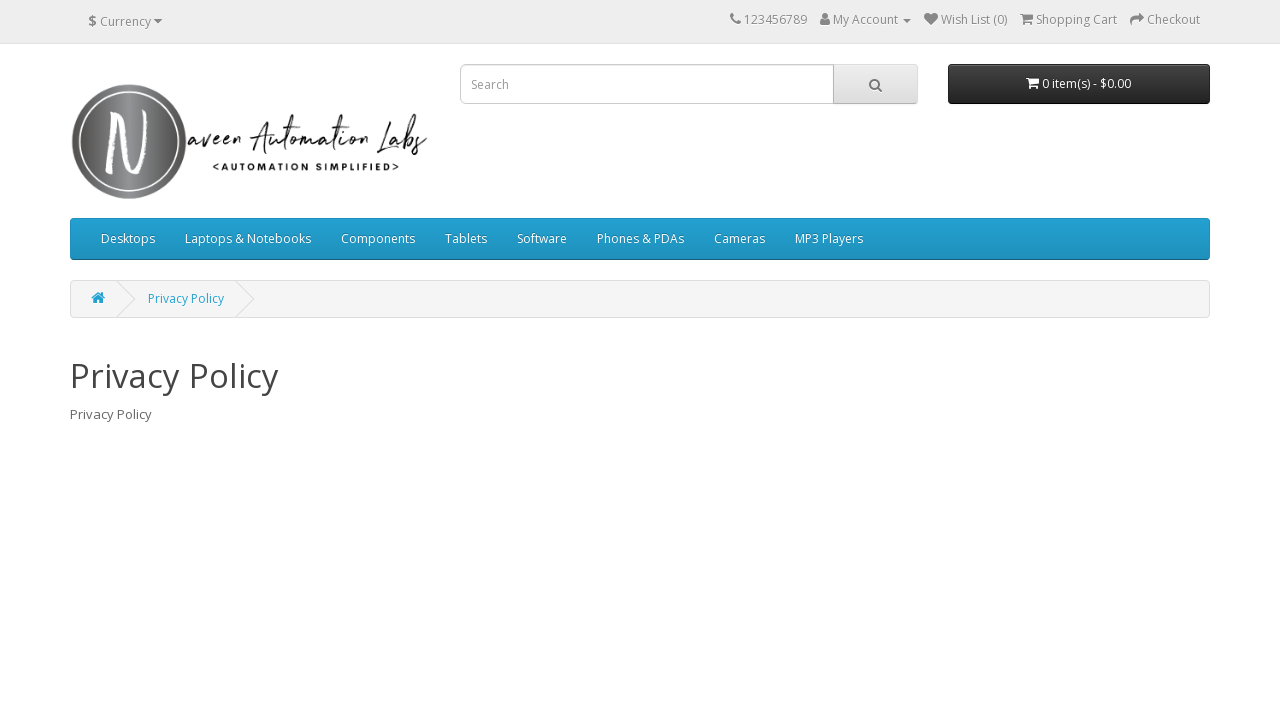

Verified page title: Privacy Policy
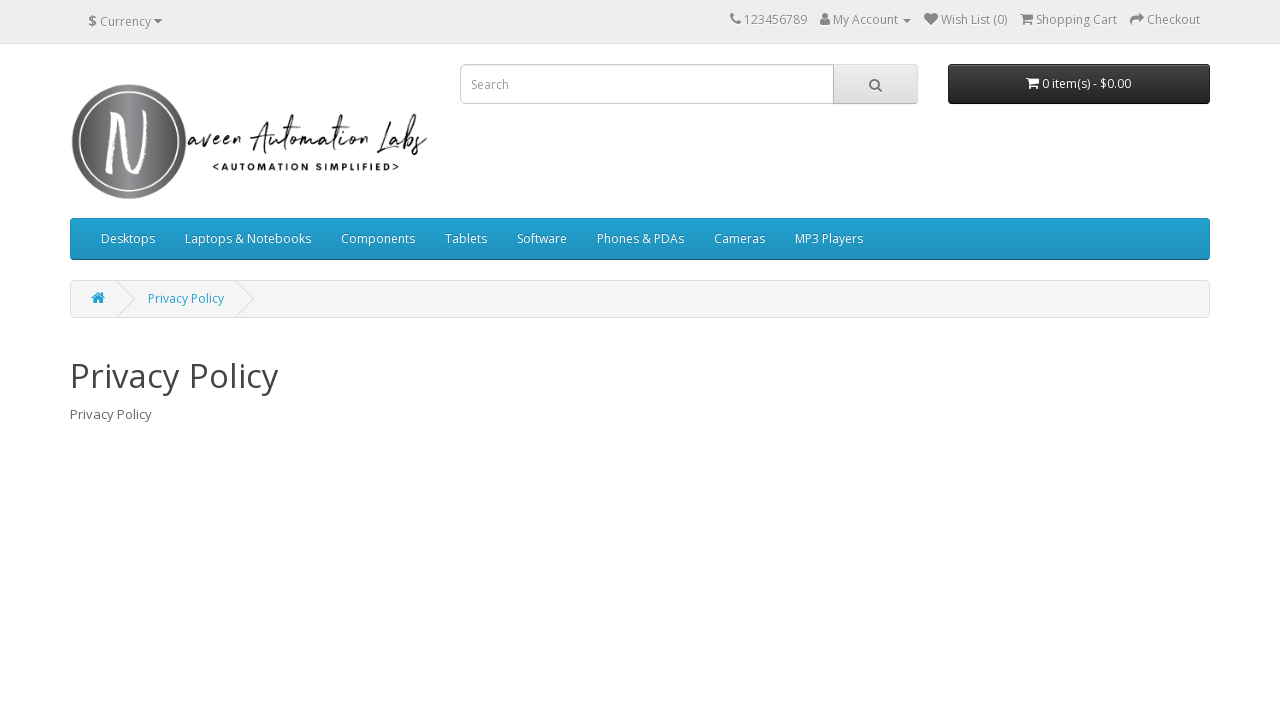

Navigated back to previous page
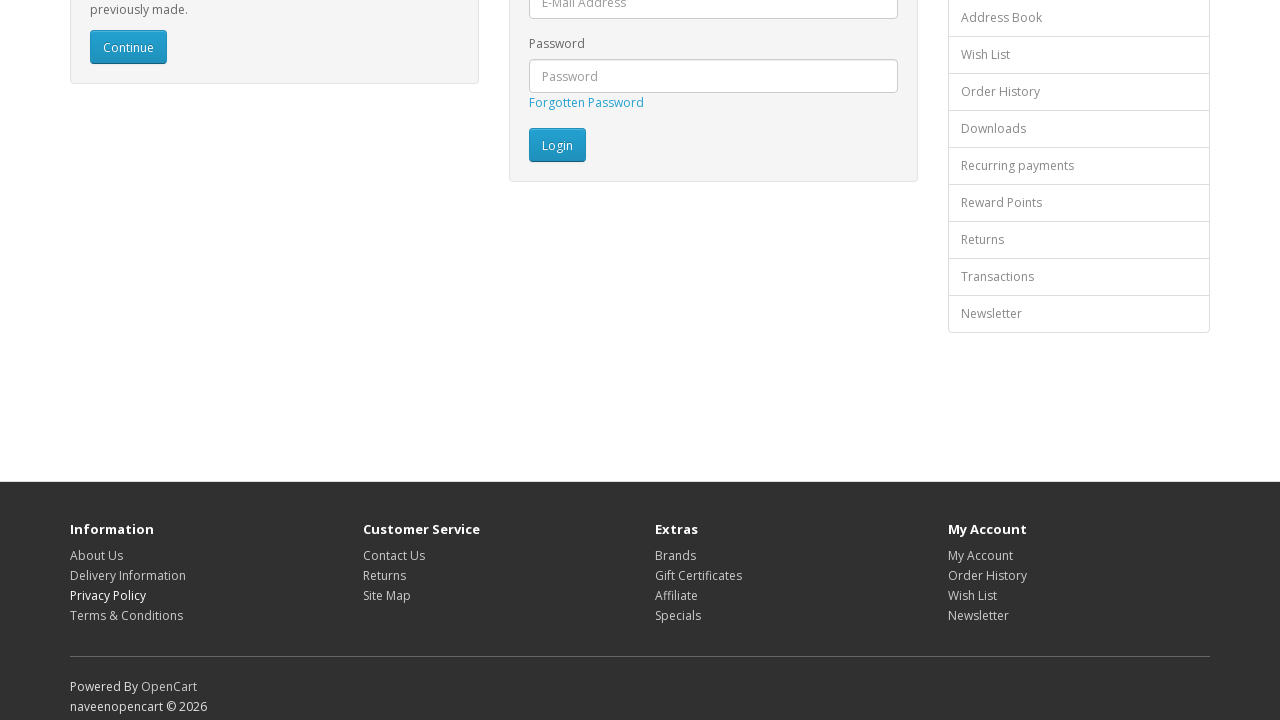

Waited for page to reach networkidle state
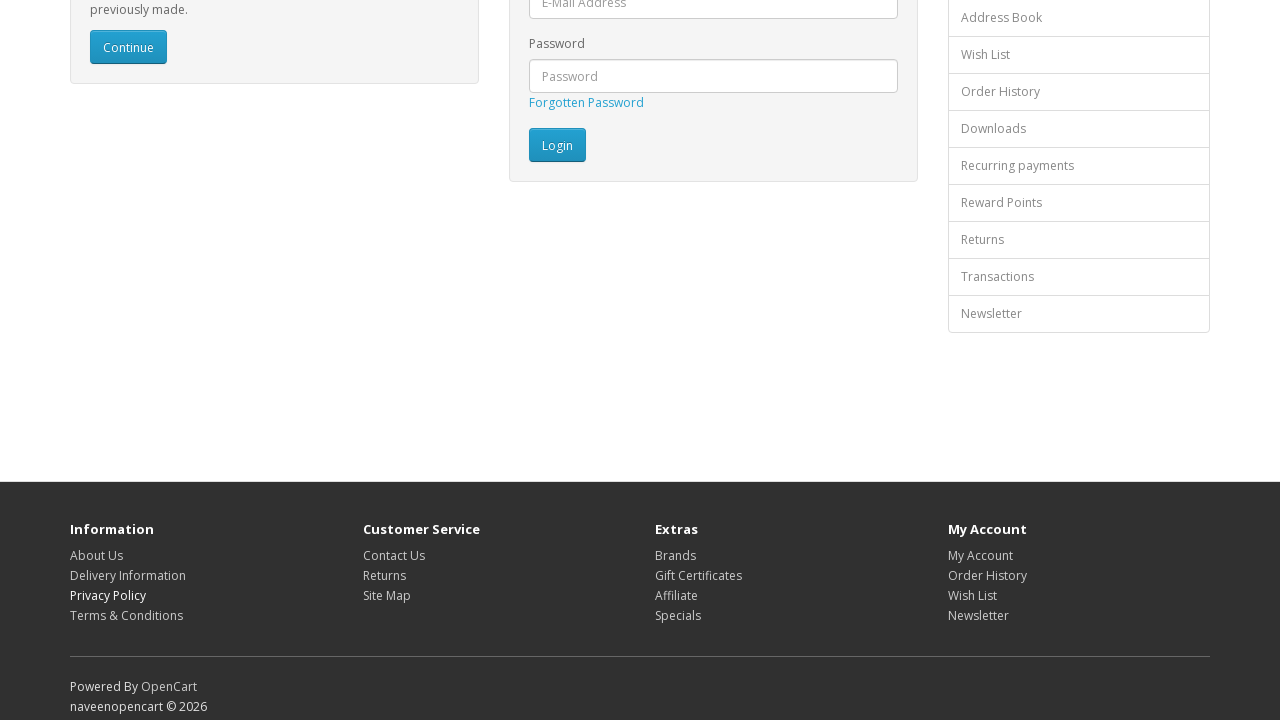

Re-fetched footer links to avoid stale element reference (iteration 4/15)
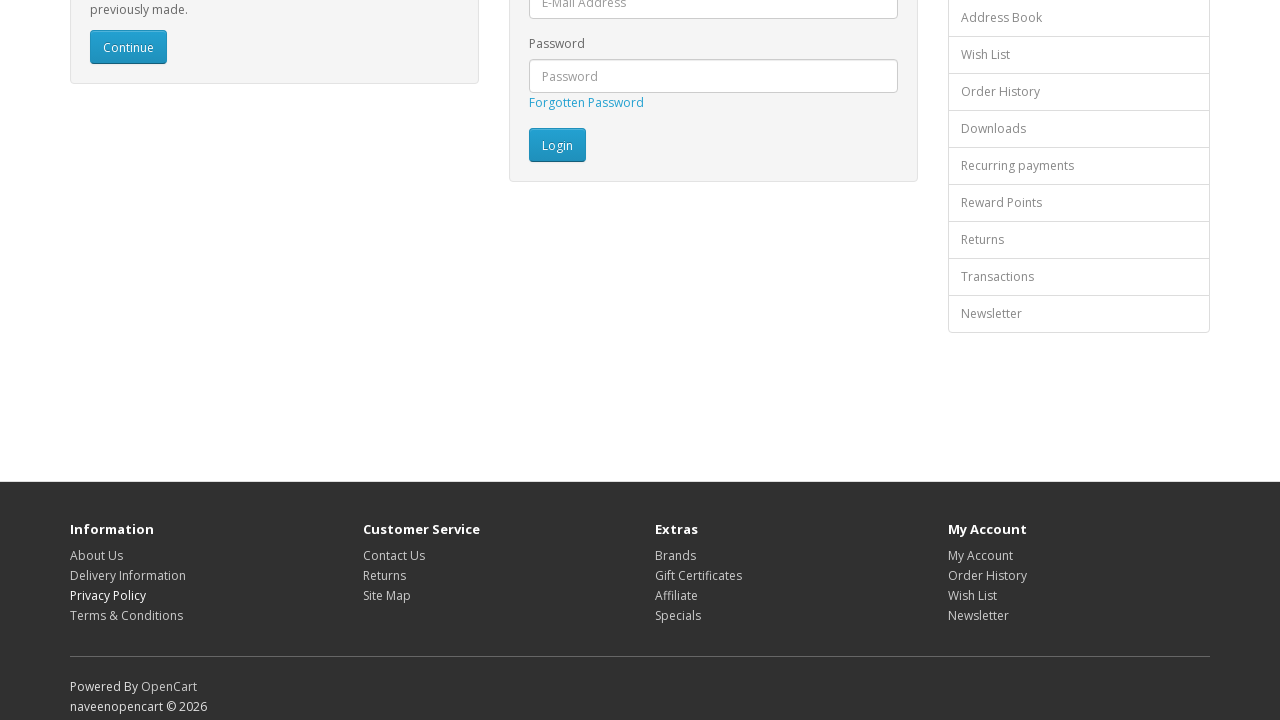

Clicked footer link at index 3 at (126, 615) on footer ul.list-unstyled > li > a >> nth=3
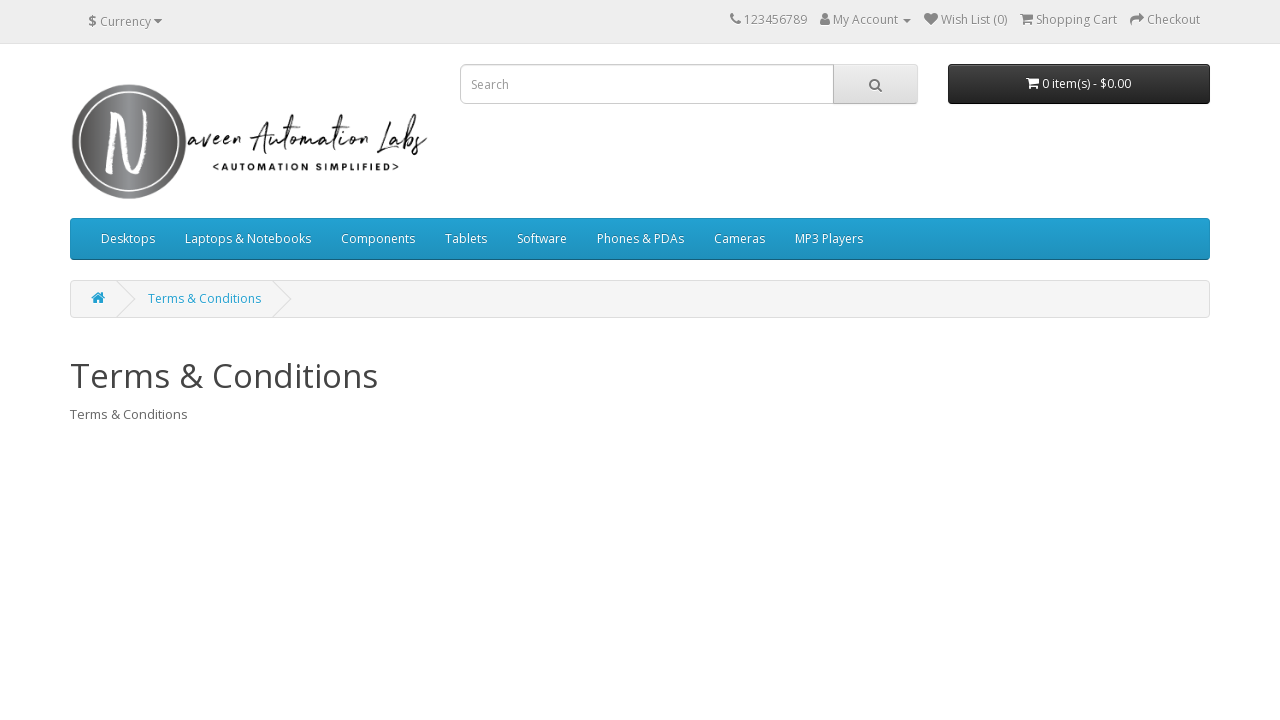

Verified page title: Terms & Conditions
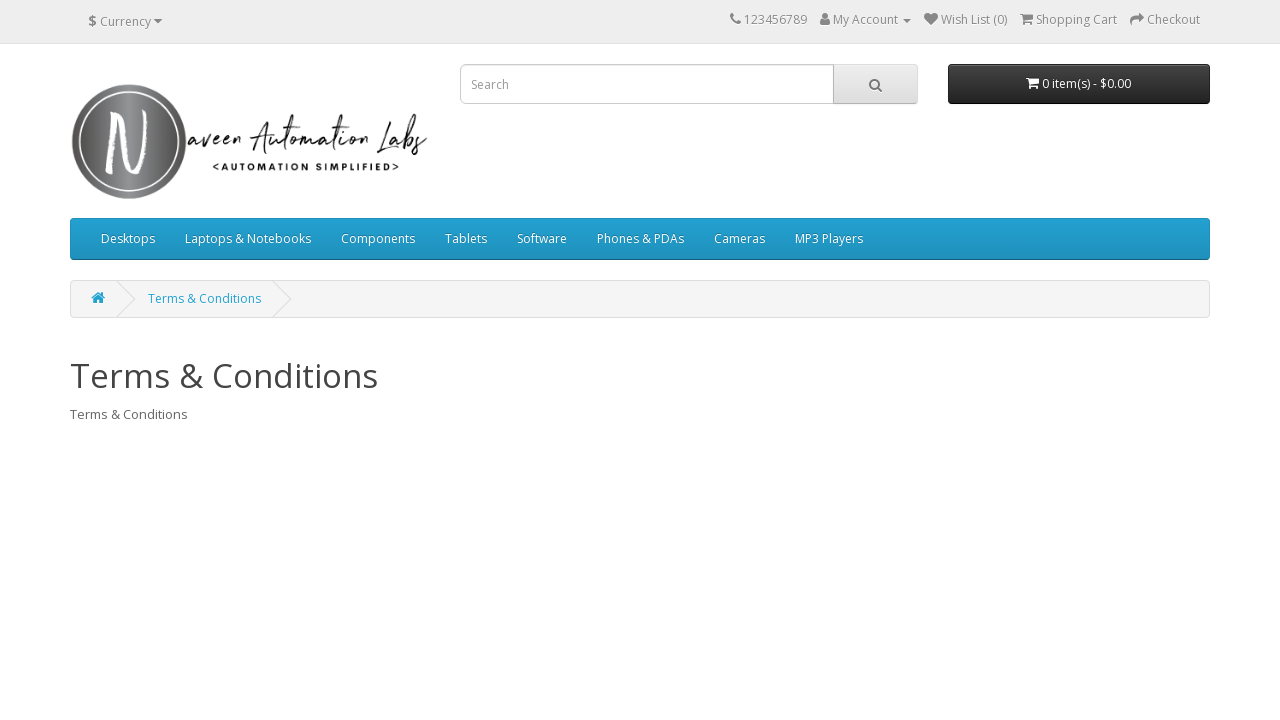

Navigated back to previous page
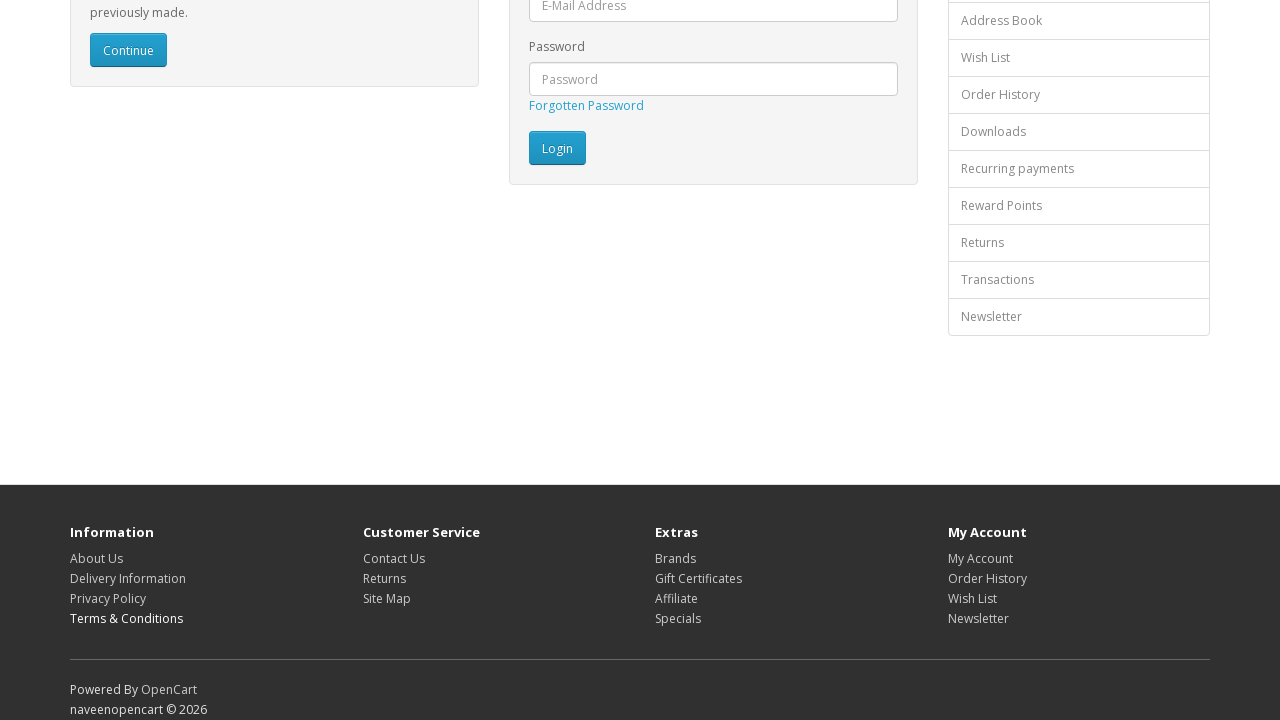

Waited for page to reach networkidle state
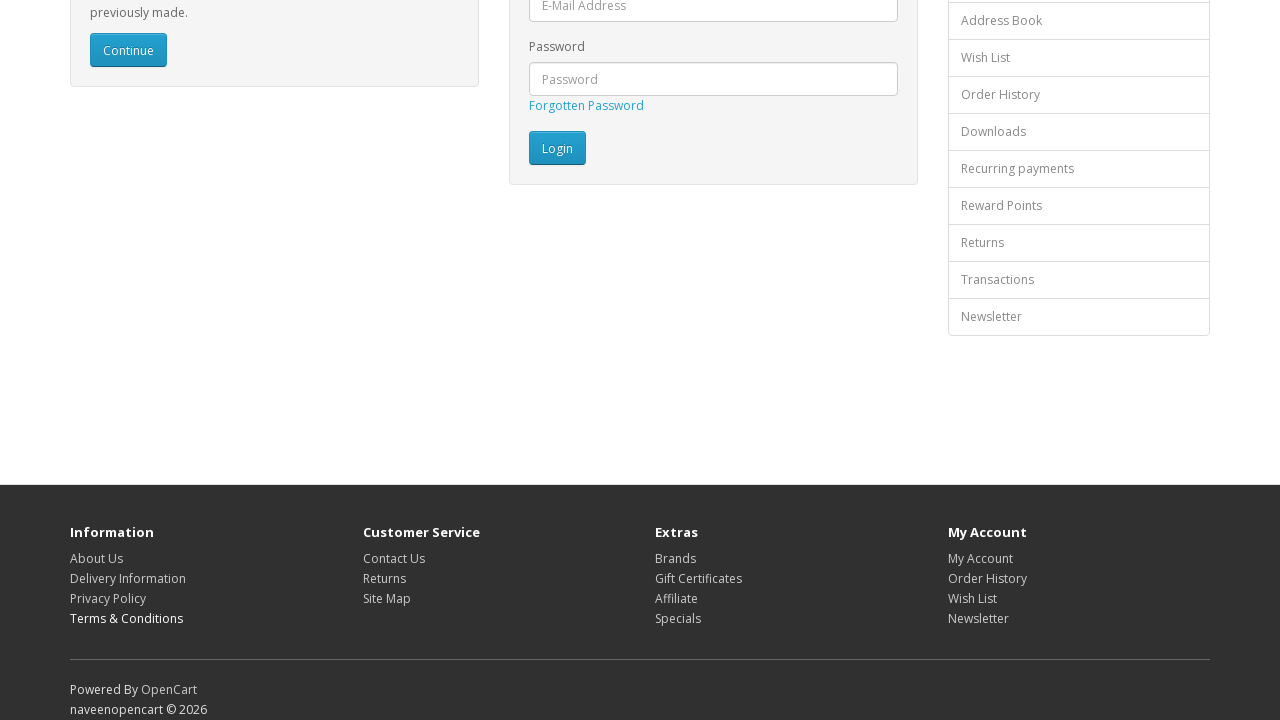

Re-fetched footer links to avoid stale element reference (iteration 5/15)
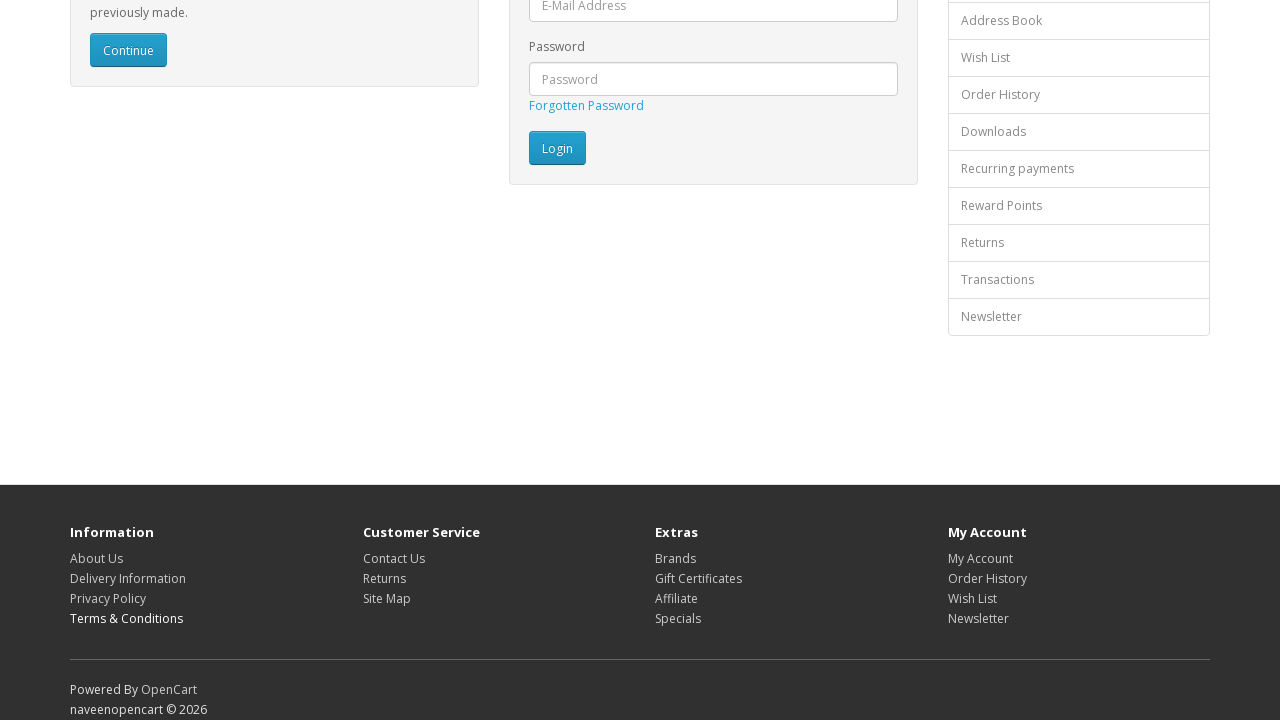

Clicked footer link at index 4 at (394, 558) on footer ul.list-unstyled > li > a >> nth=4
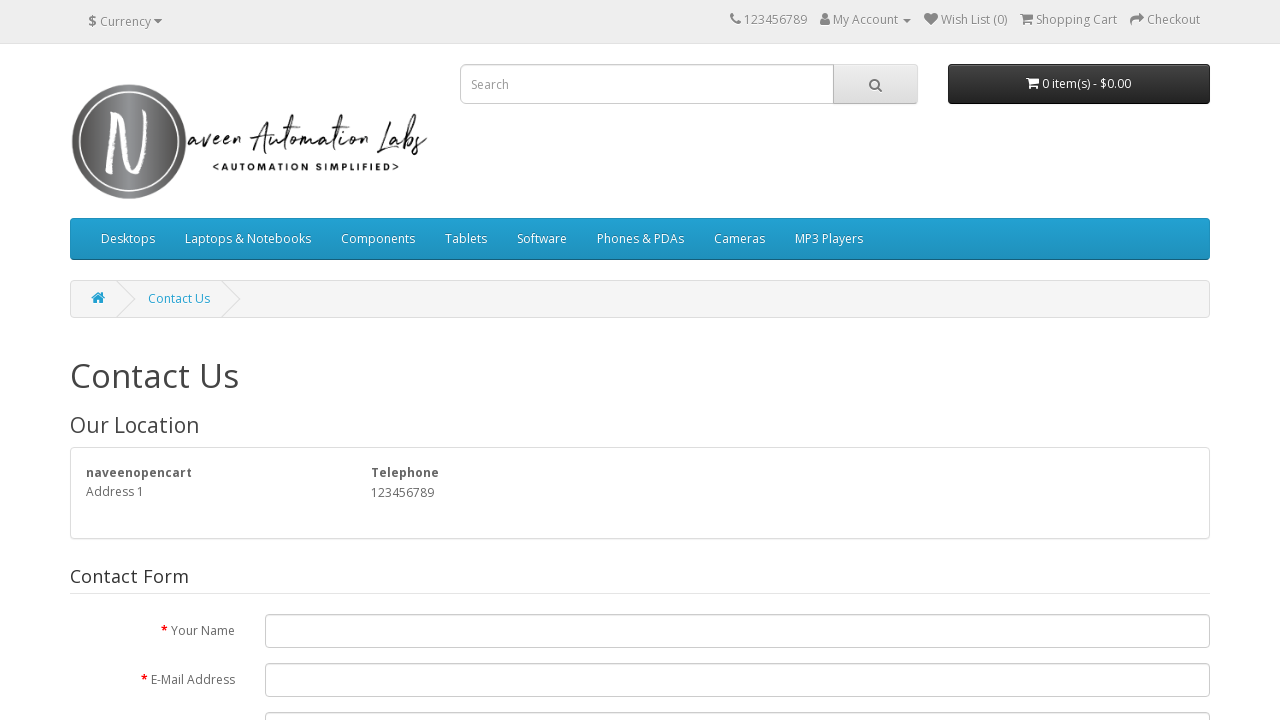

Verified page title: Contact Us
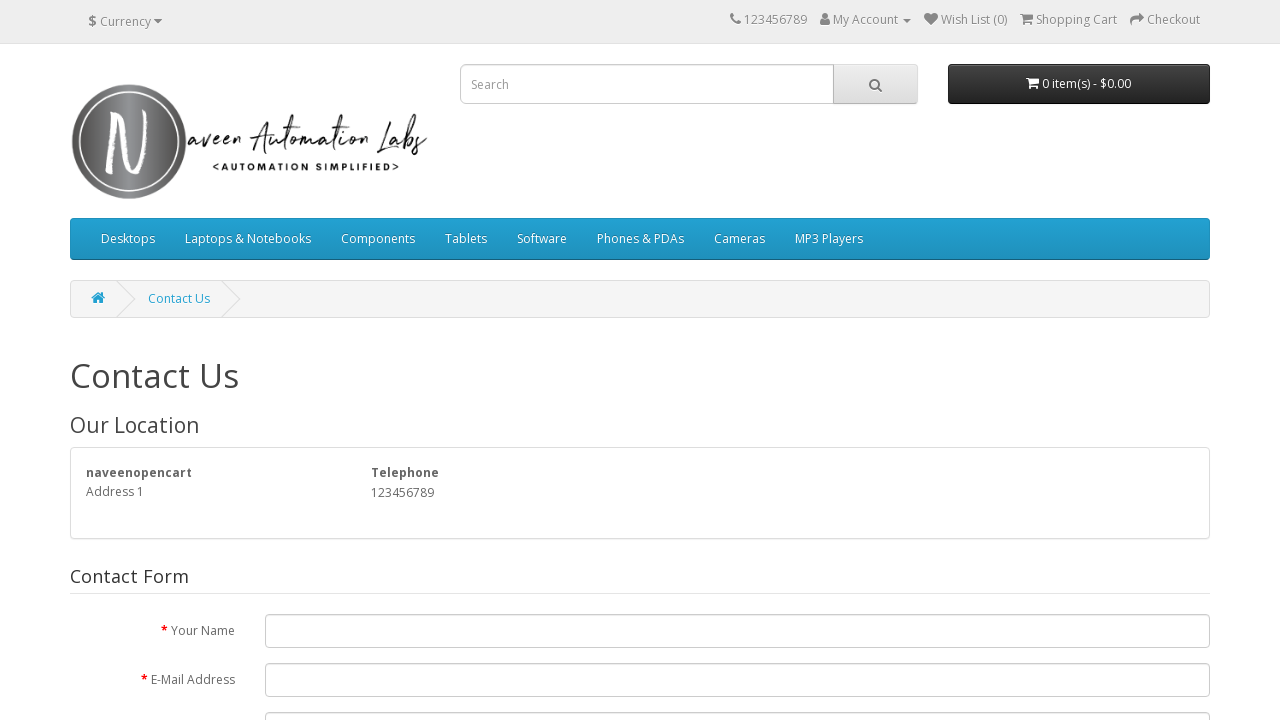

Navigated back to previous page
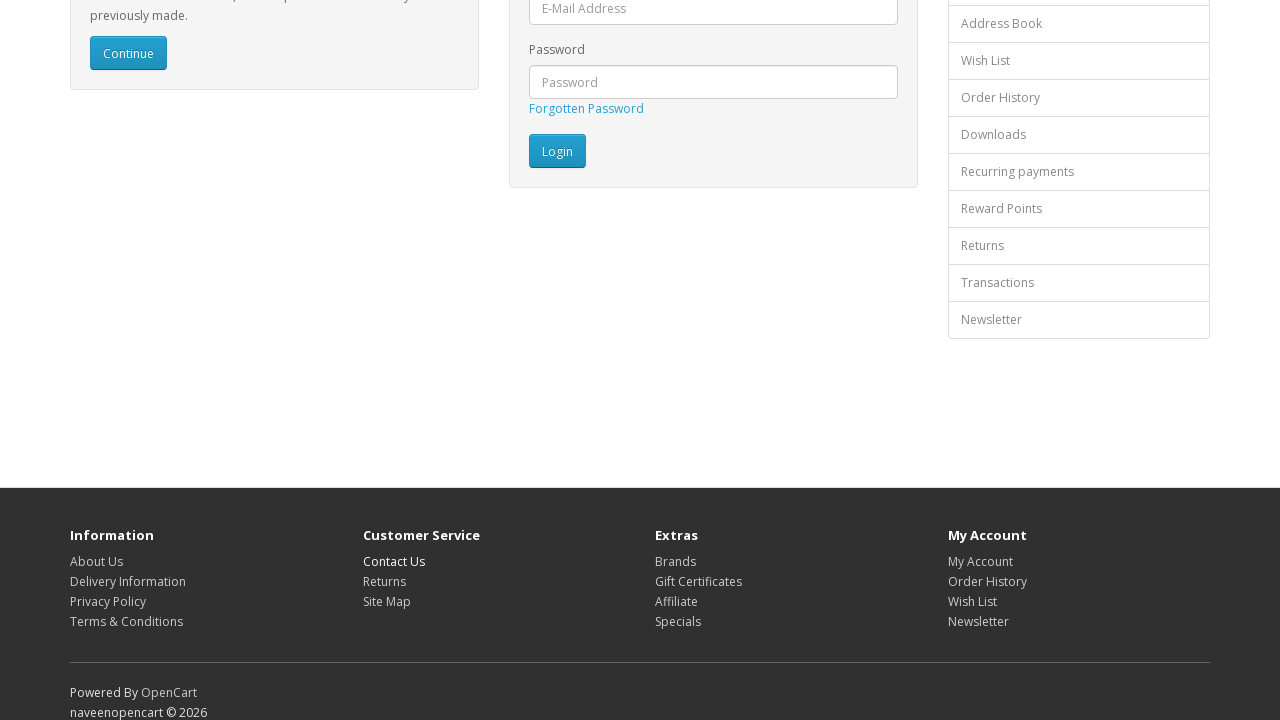

Waited for page to reach networkidle state
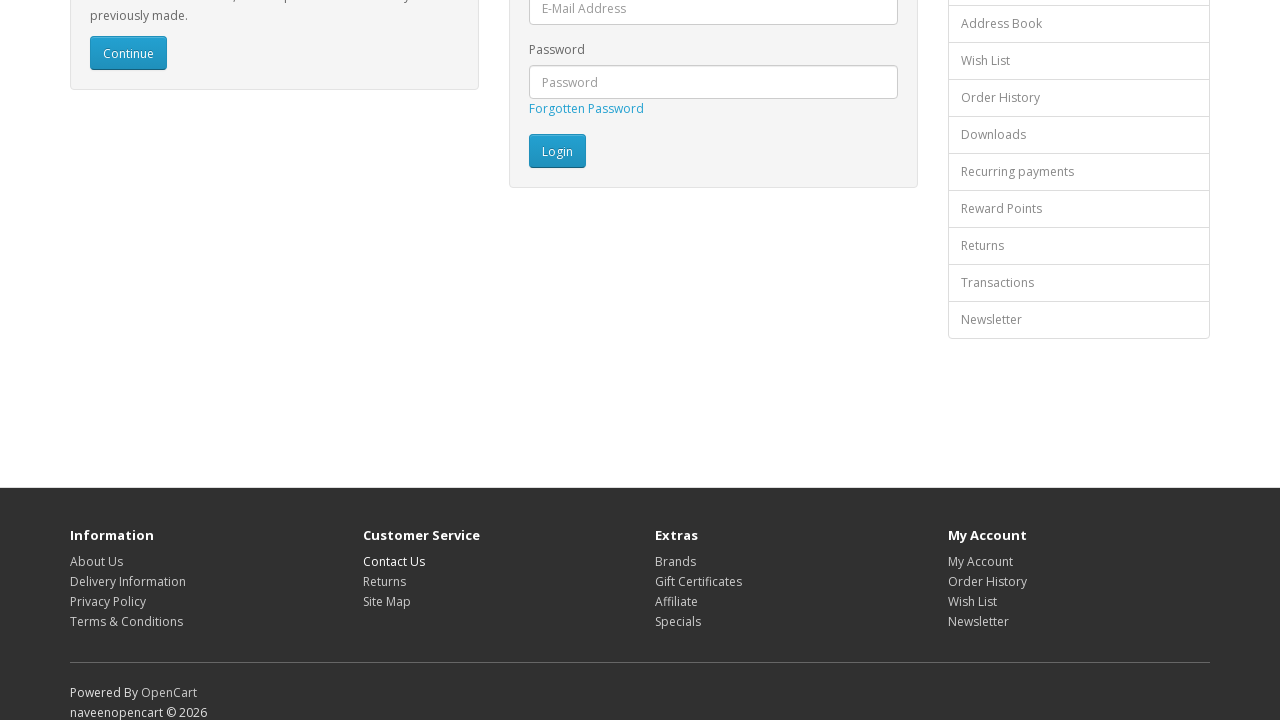

Re-fetched footer links to avoid stale element reference (iteration 6/15)
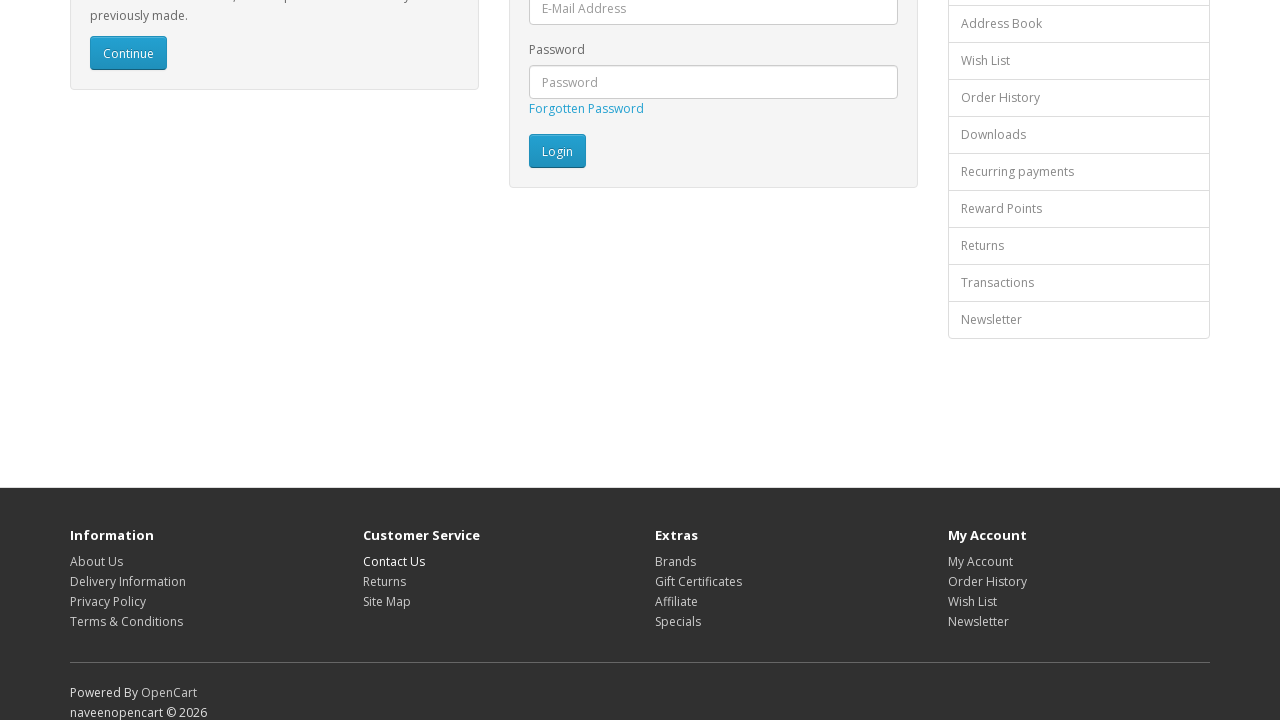

Clicked footer link at index 5 at (384, 581) on footer ul.list-unstyled > li > a >> nth=5
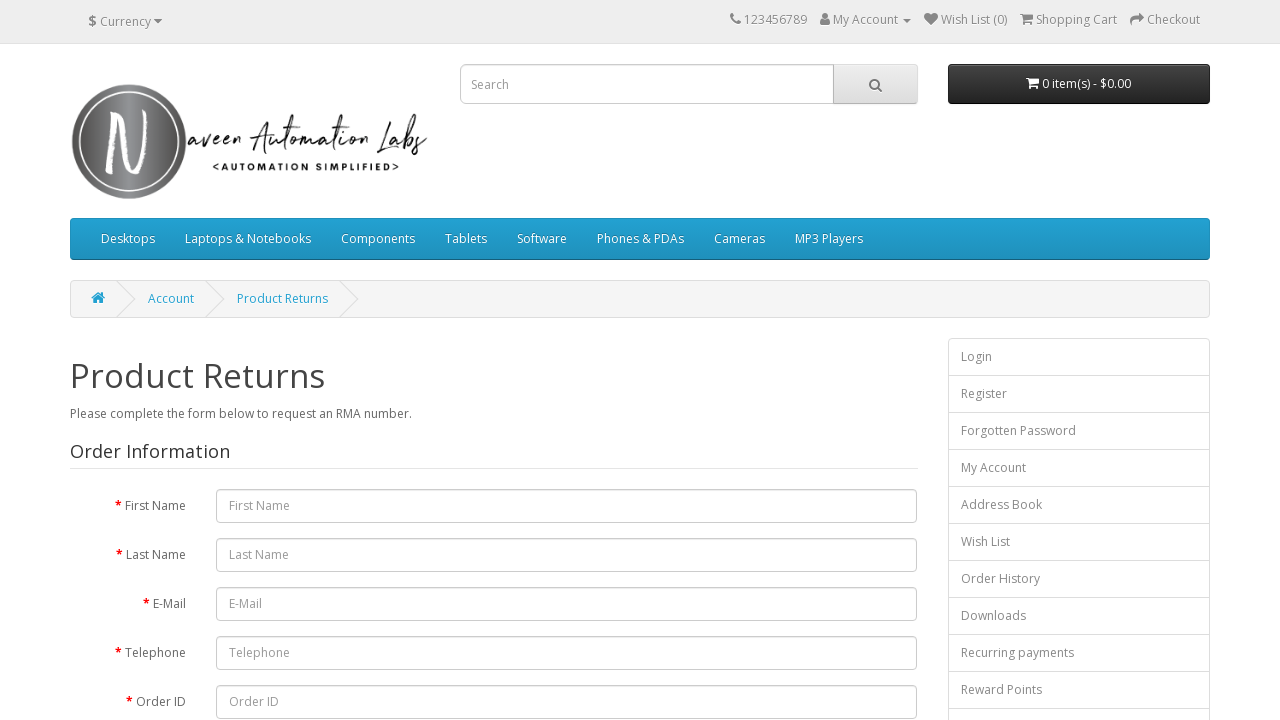

Verified page title: Product Returns
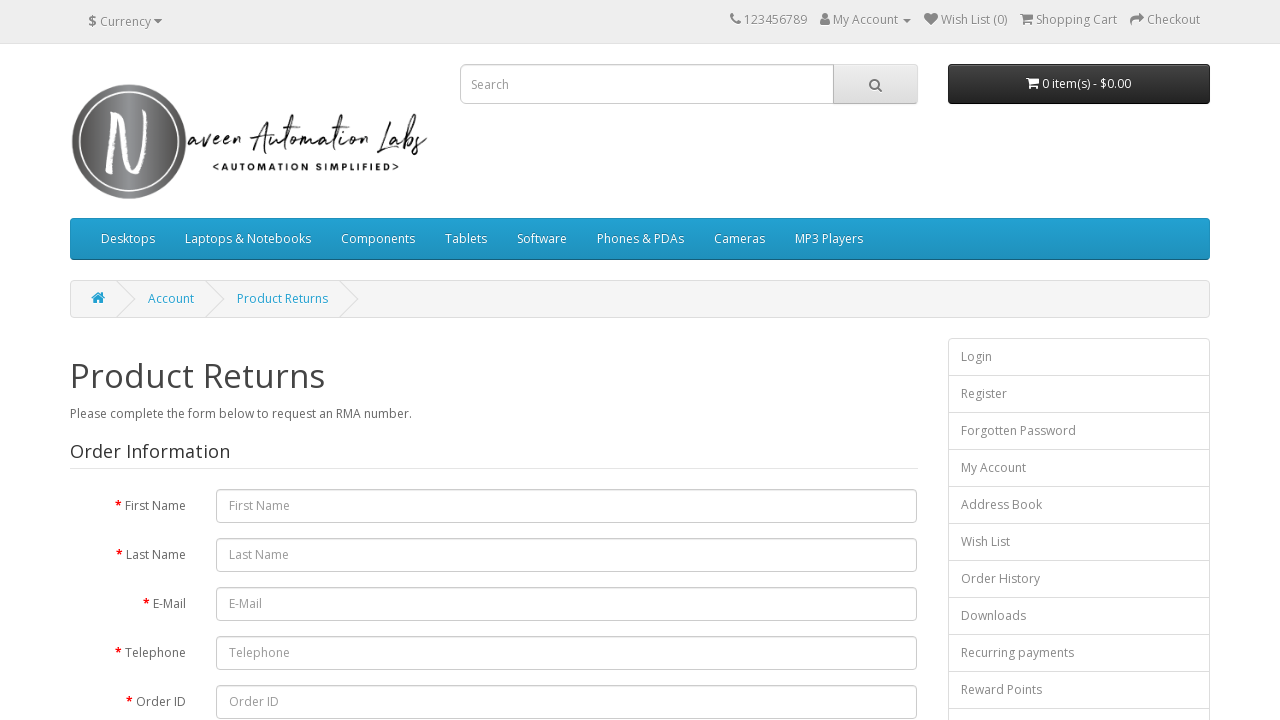

Navigated back to previous page
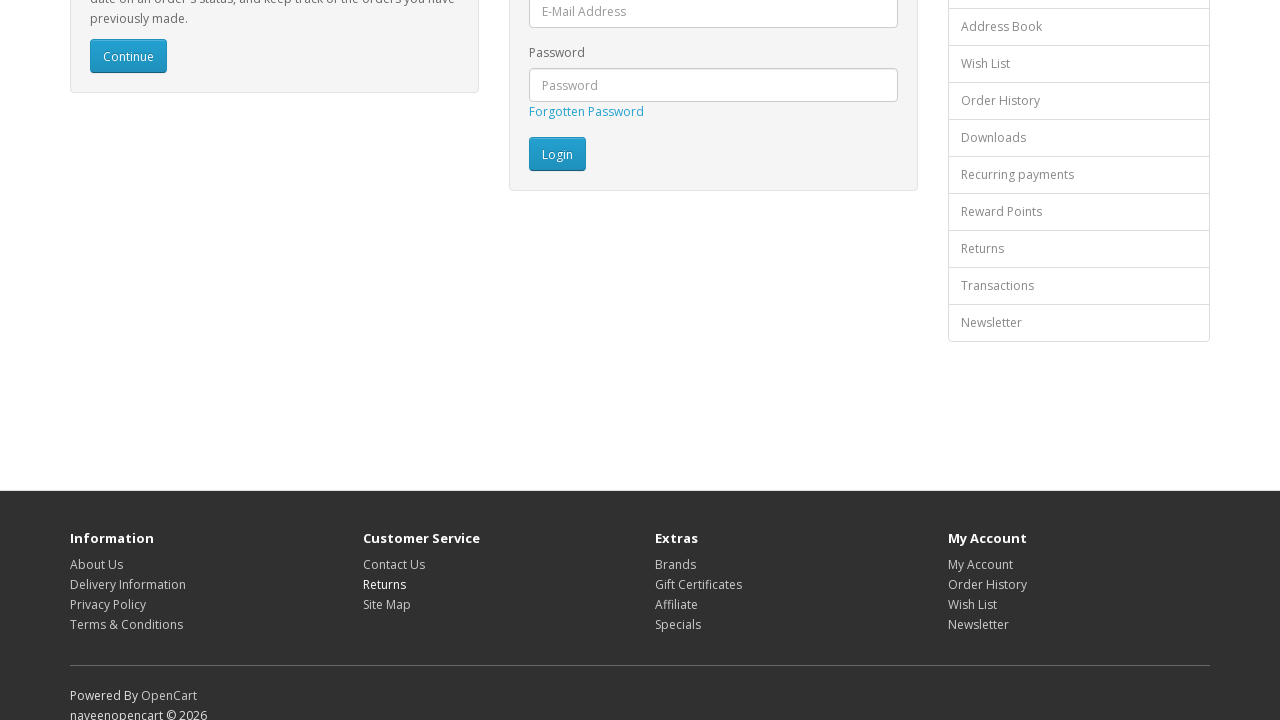

Waited for page to reach networkidle state
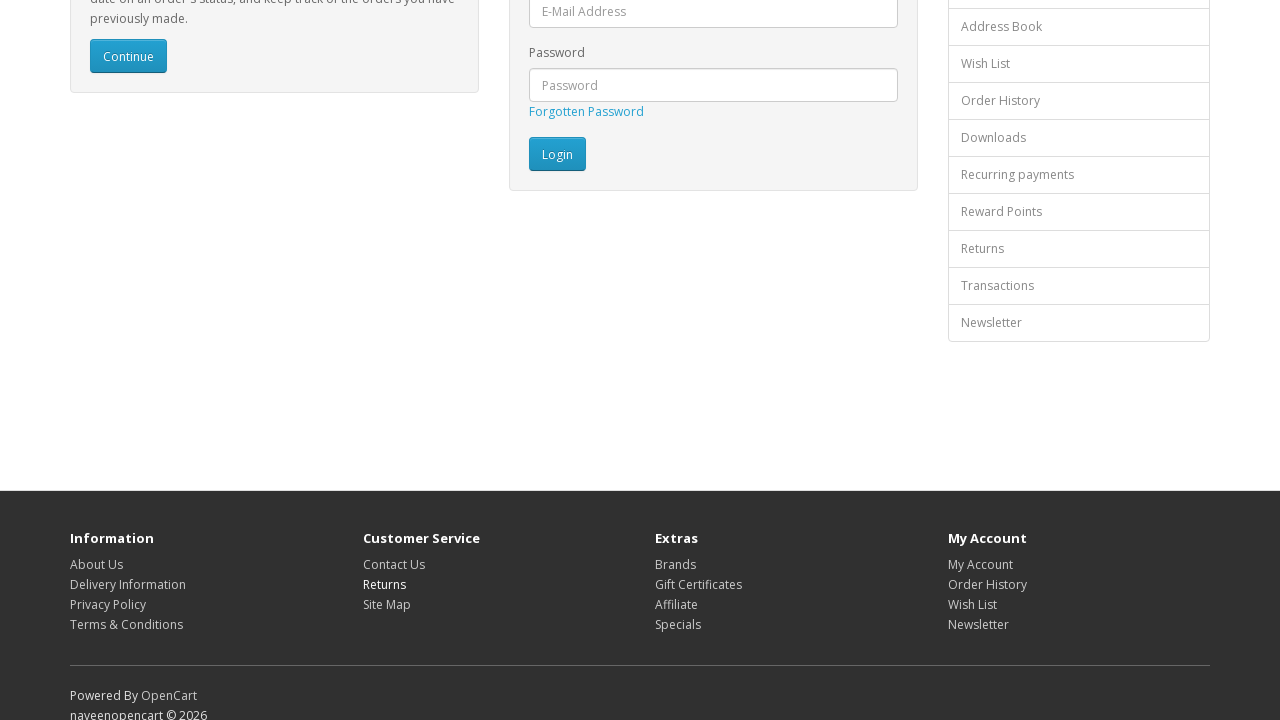

Re-fetched footer links to avoid stale element reference (iteration 7/15)
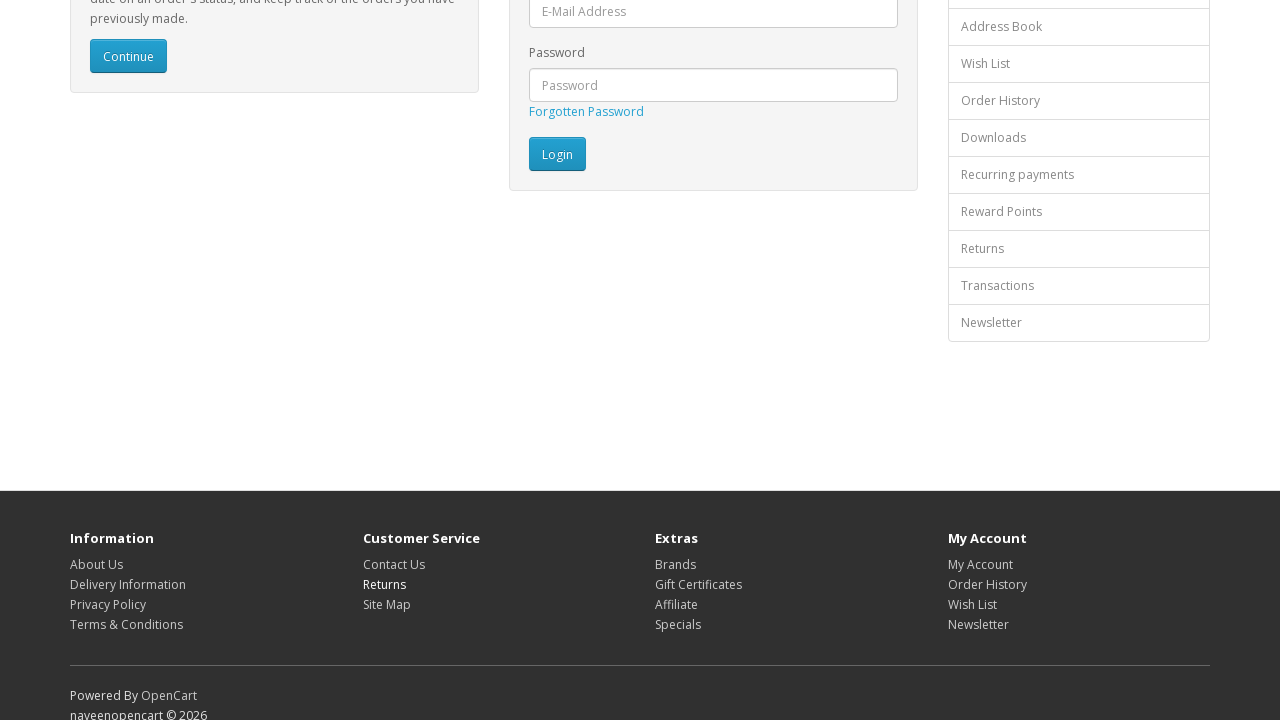

Clicked footer link at index 6 at (386, 604) on footer ul.list-unstyled > li > a >> nth=6
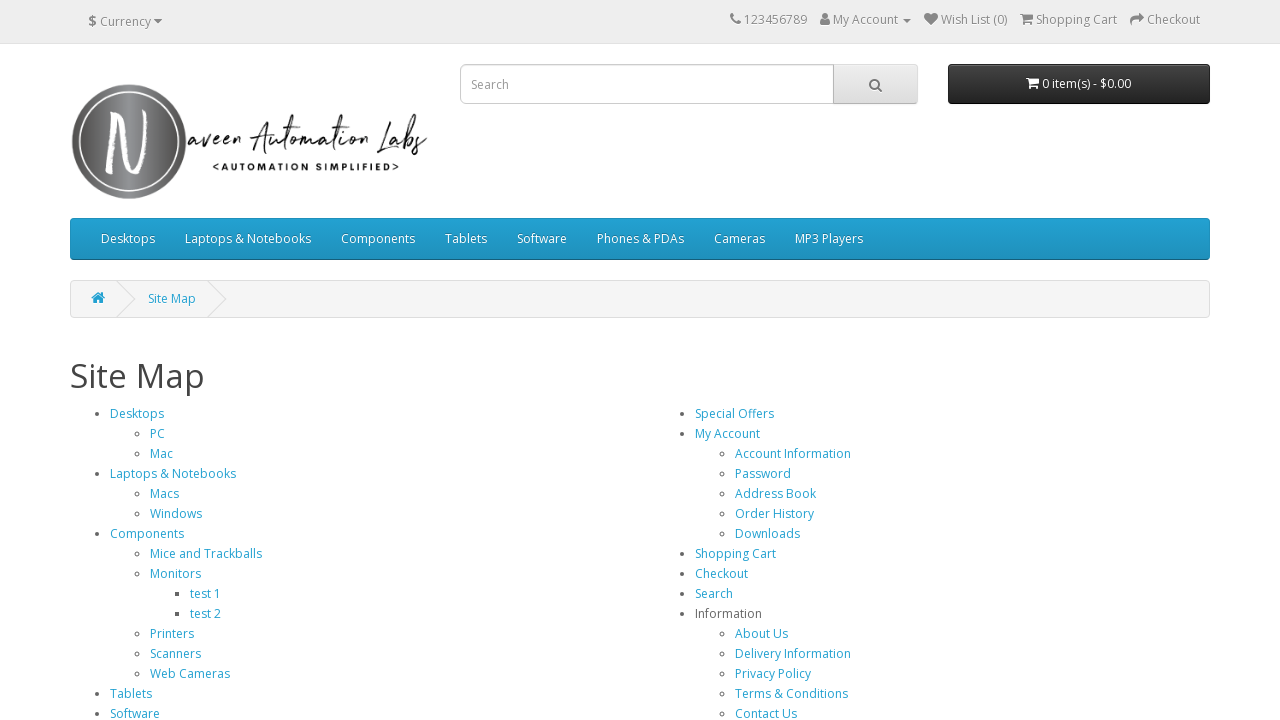

Verified page title: Site Map
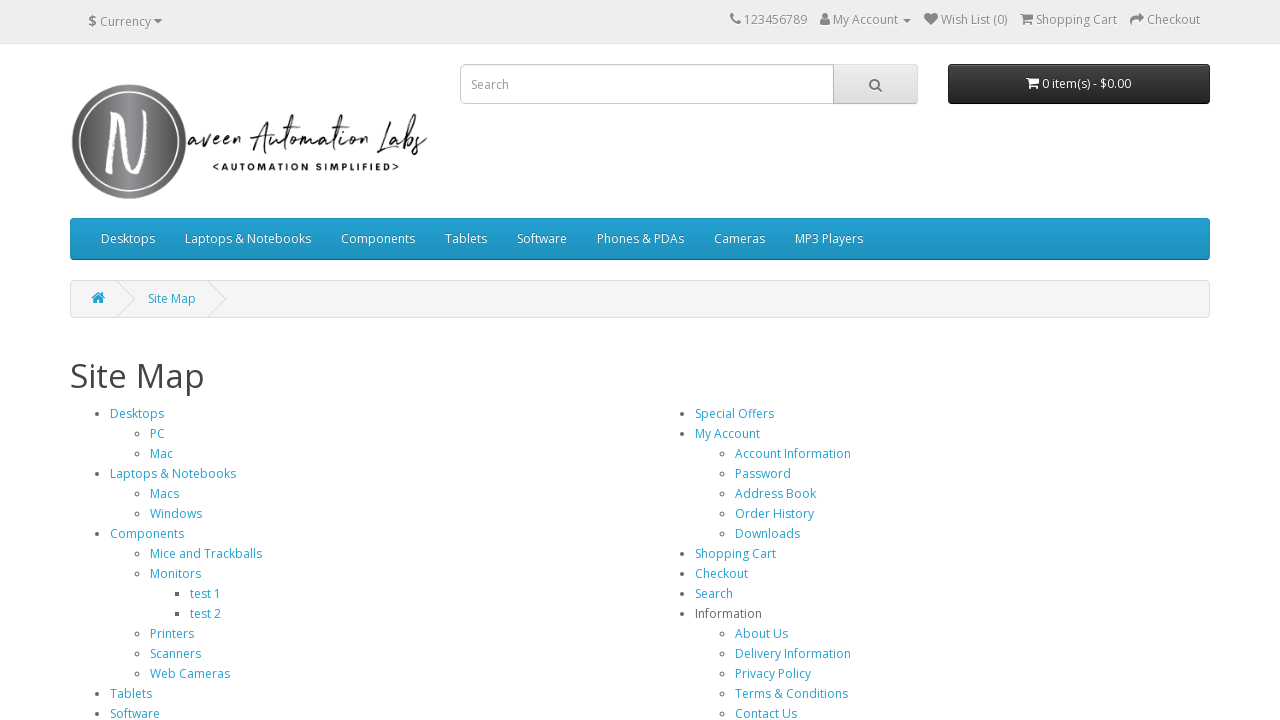

Navigated back to previous page
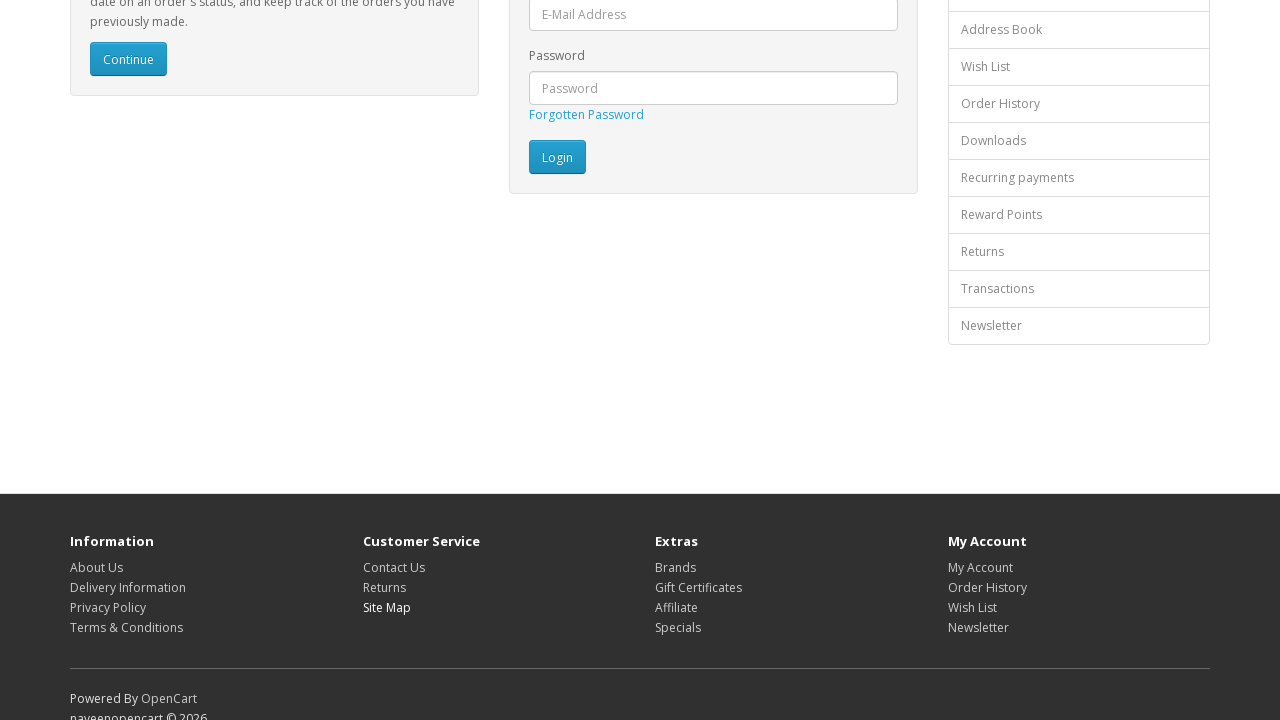

Waited for page to reach networkidle state
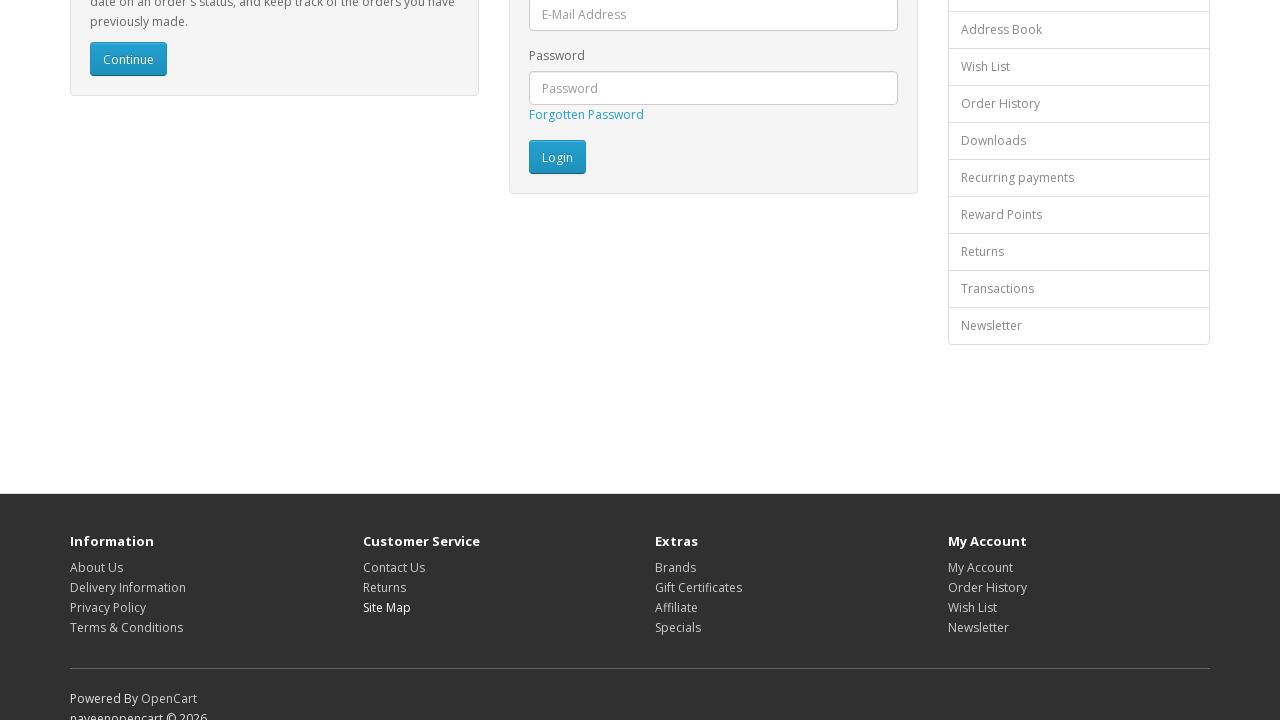

Re-fetched footer links to avoid stale element reference (iteration 8/15)
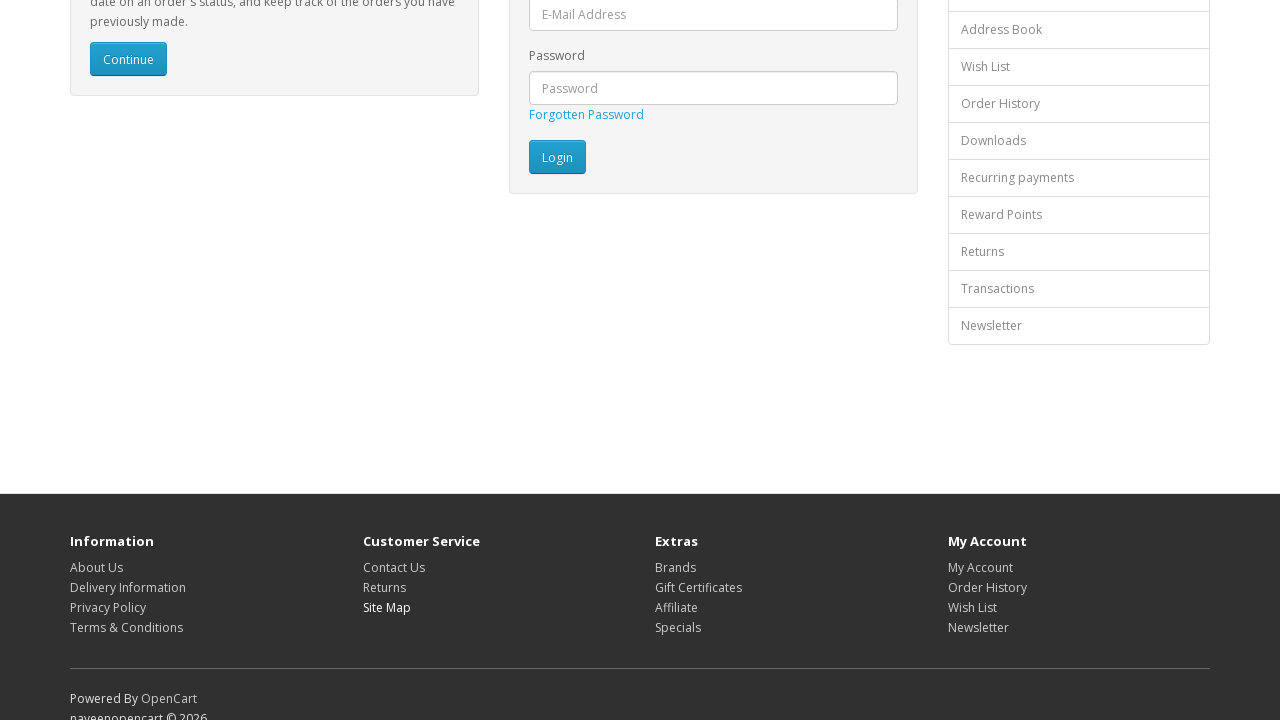

Clicked footer link at index 7 at (676, 567) on footer ul.list-unstyled > li > a >> nth=7
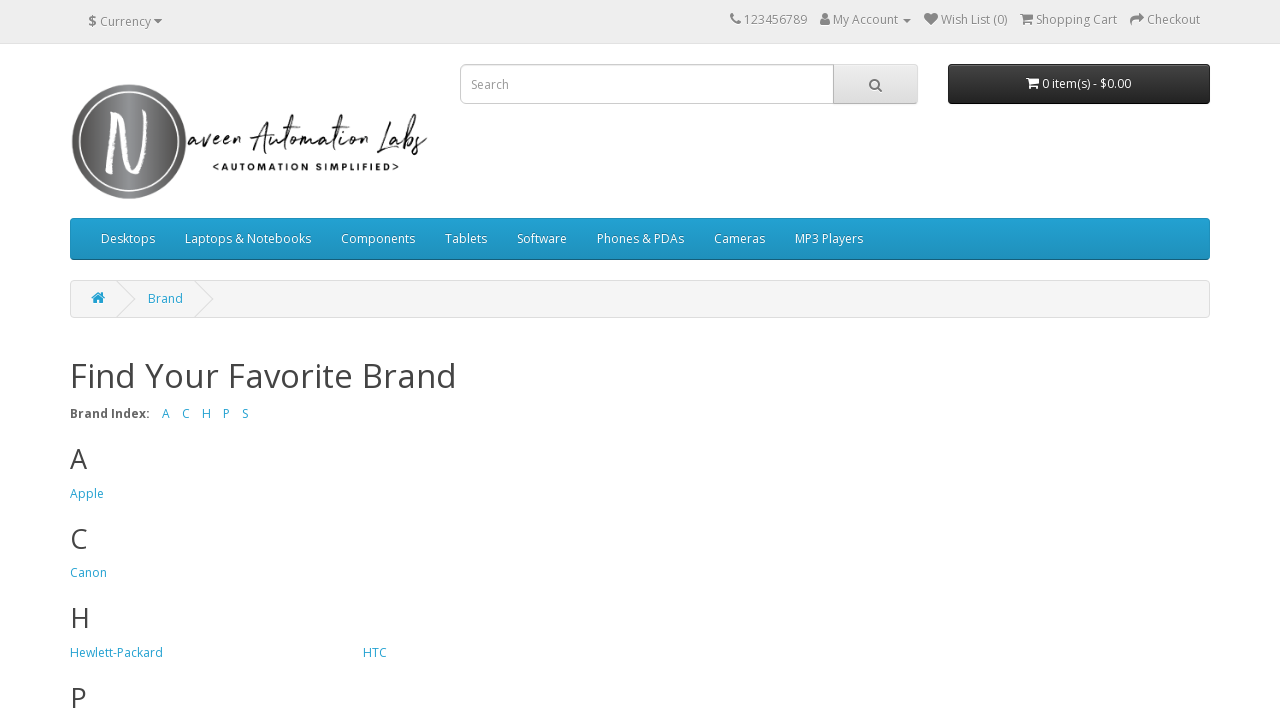

Verified page title: Find Your Favorite Brand
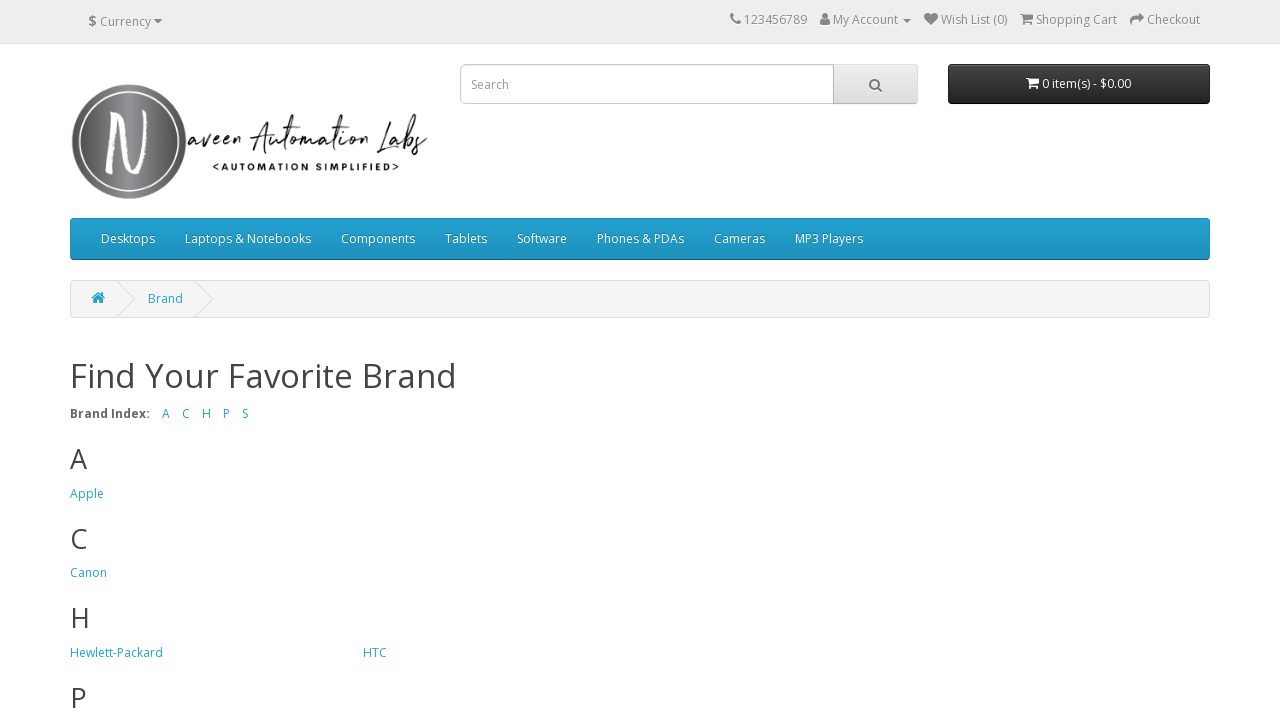

Navigated back to previous page
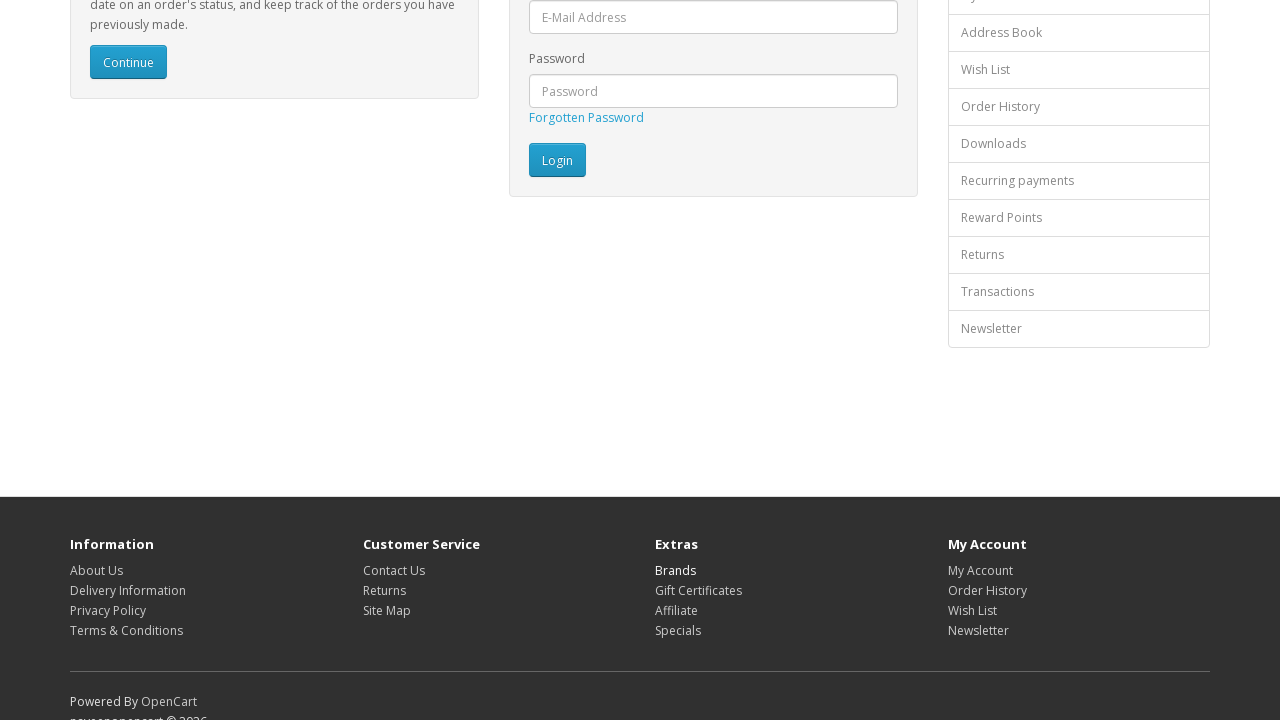

Waited for page to reach networkidle state
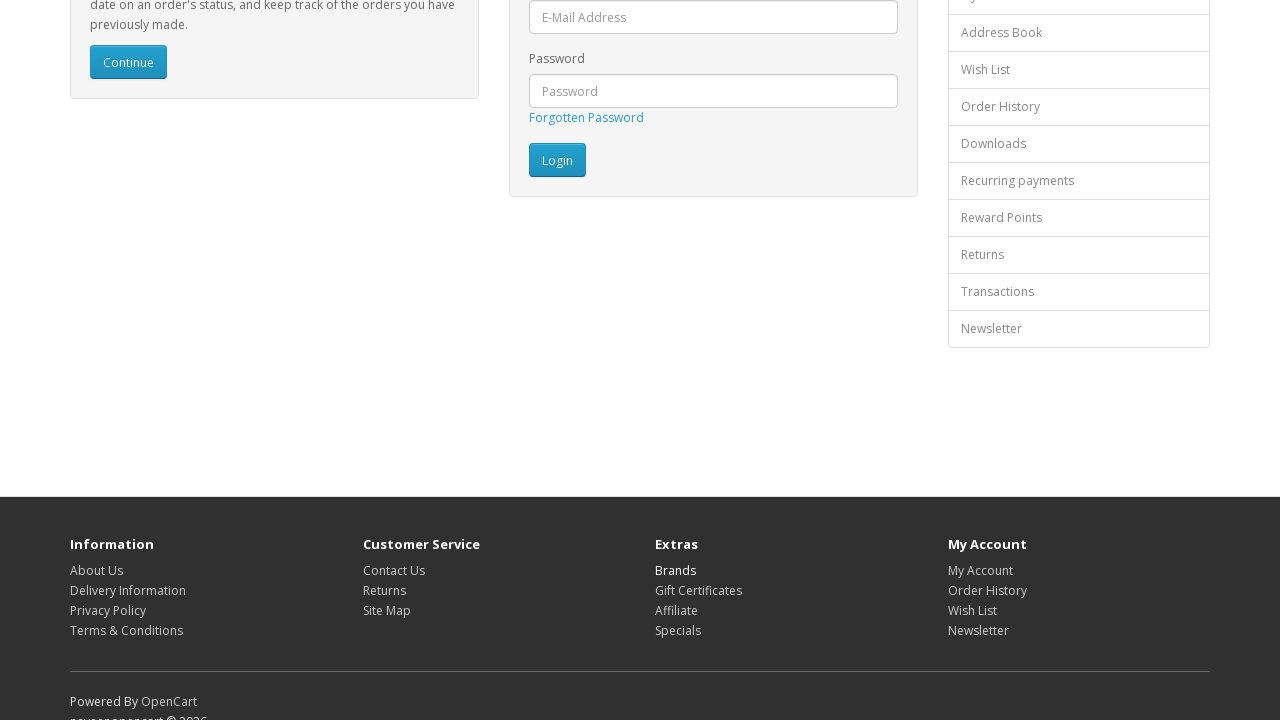

Re-fetched footer links to avoid stale element reference (iteration 9/15)
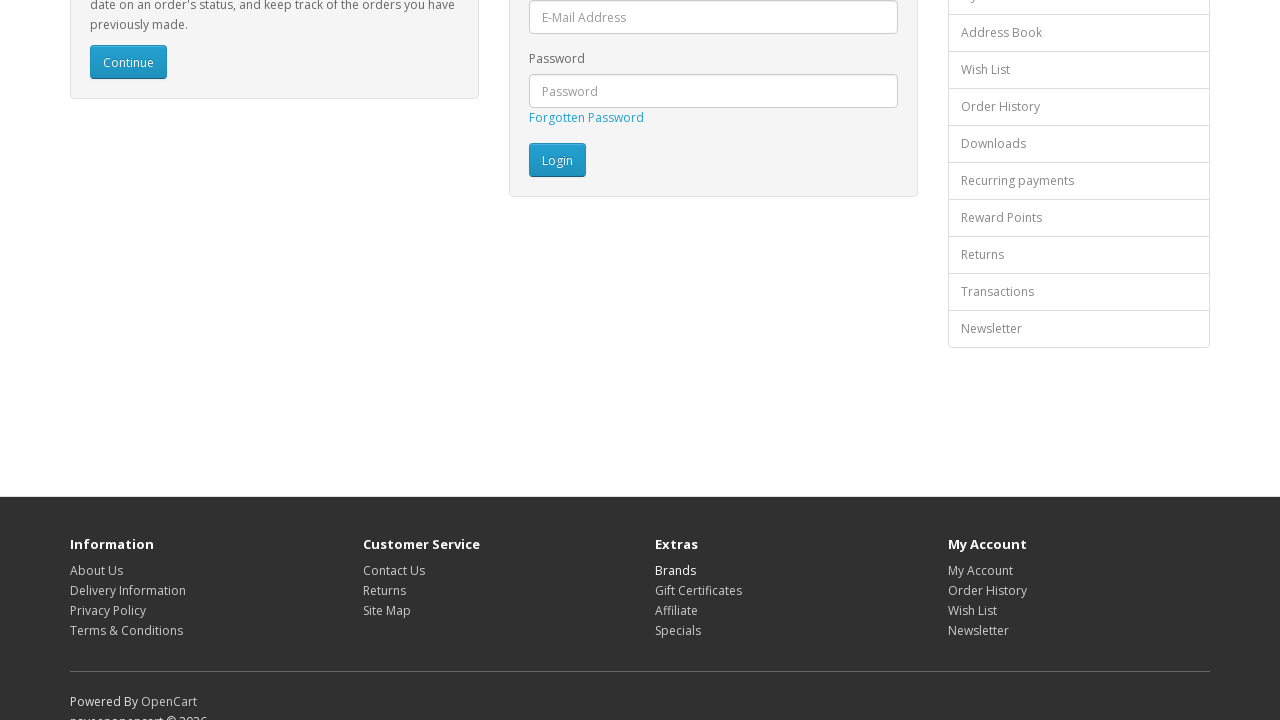

Clicked footer link at index 8 at (698, 590) on footer ul.list-unstyled > li > a >> nth=8
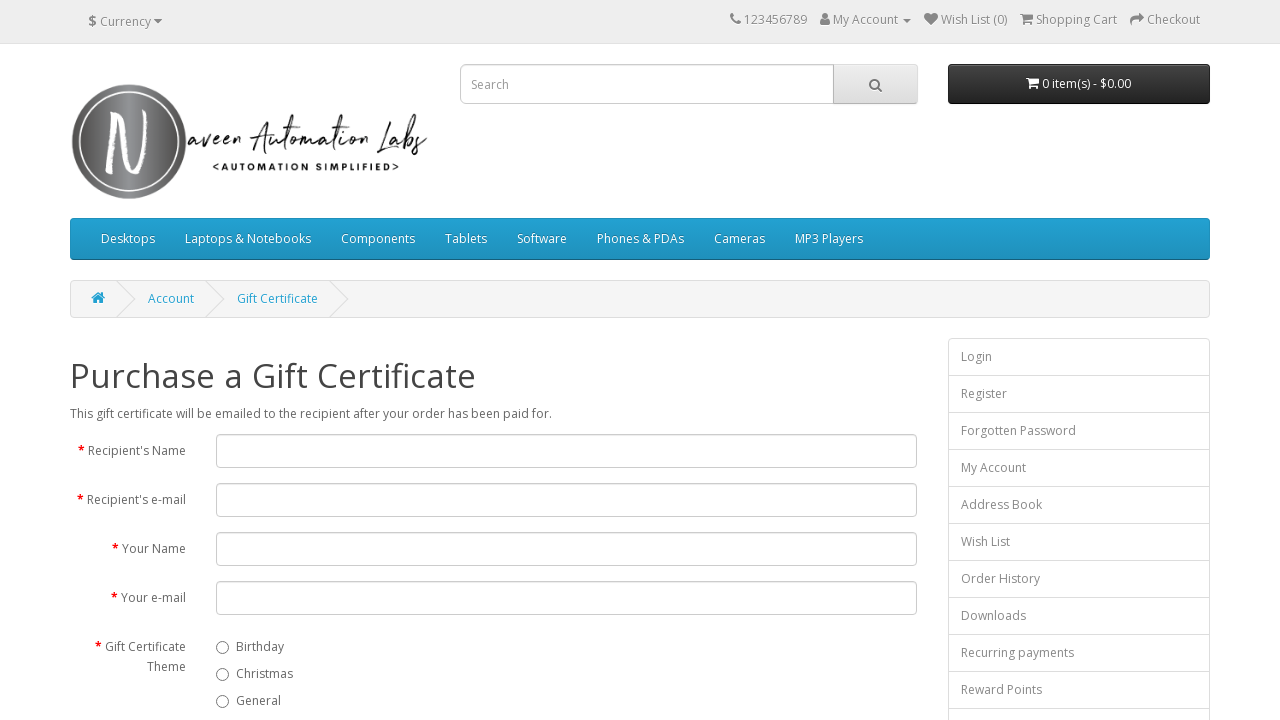

Verified page title: Purchase a Gift Certificate
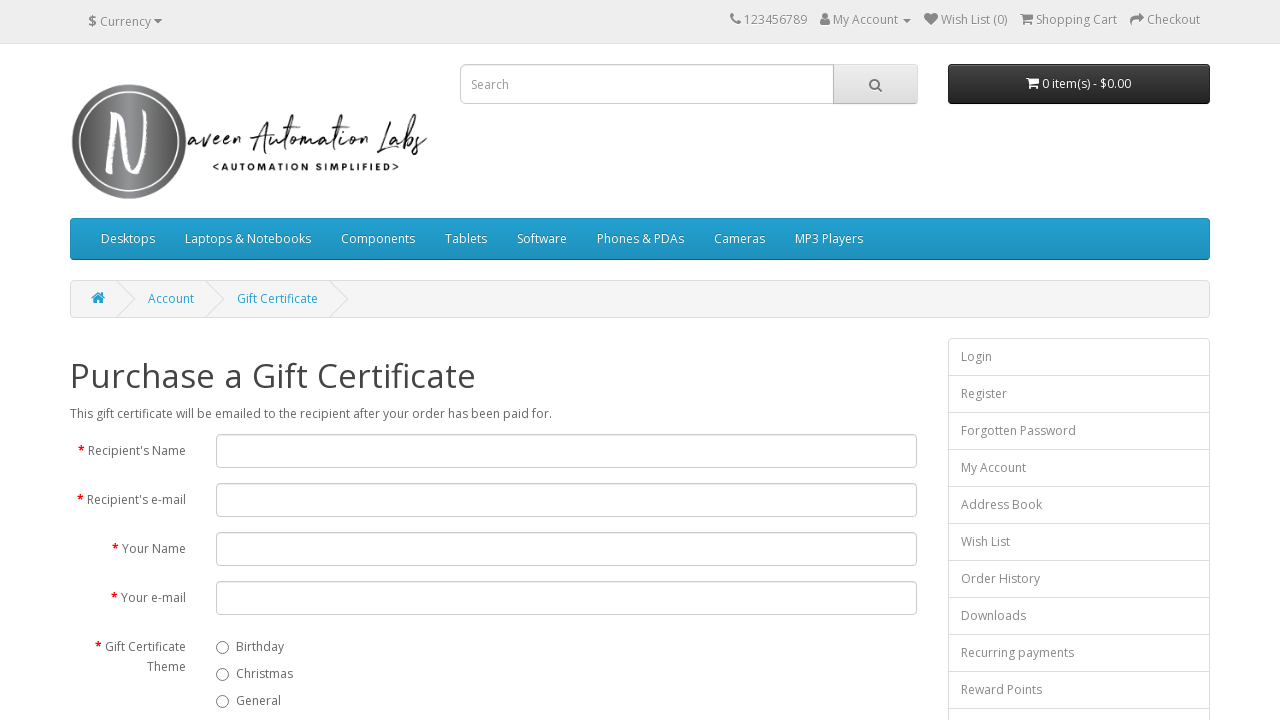

Navigated back to previous page
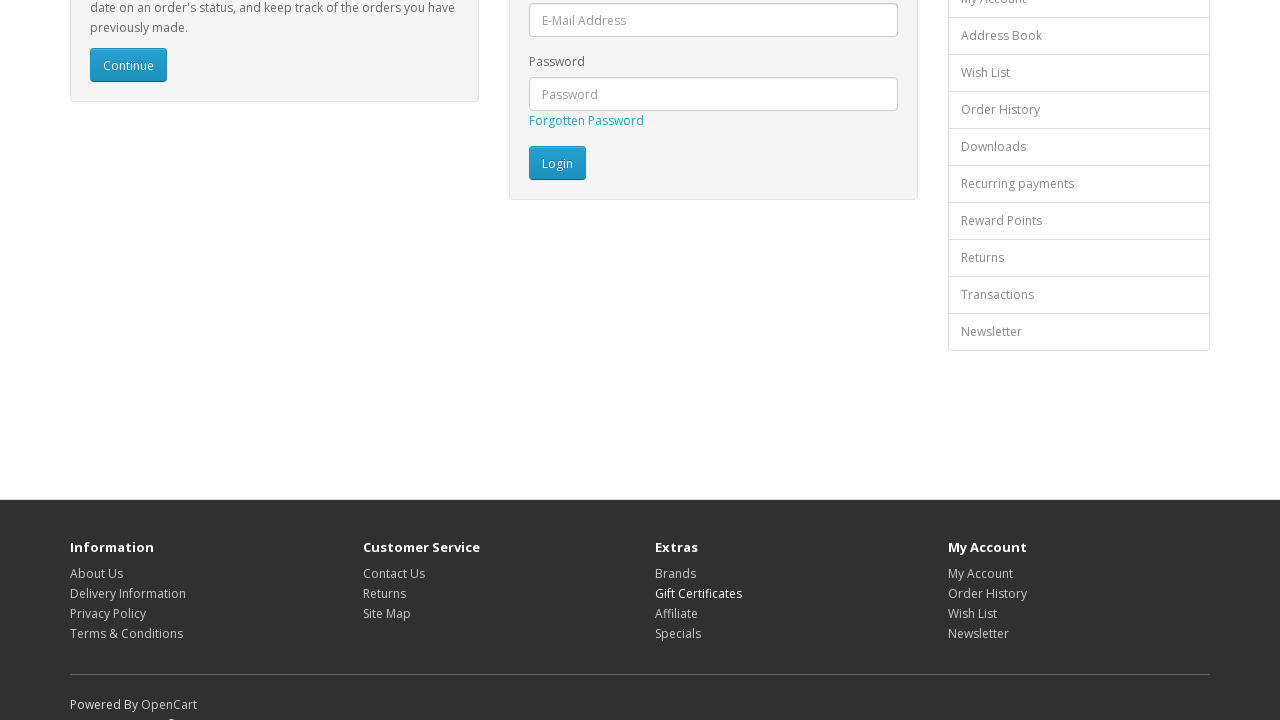

Waited for page to reach networkidle state
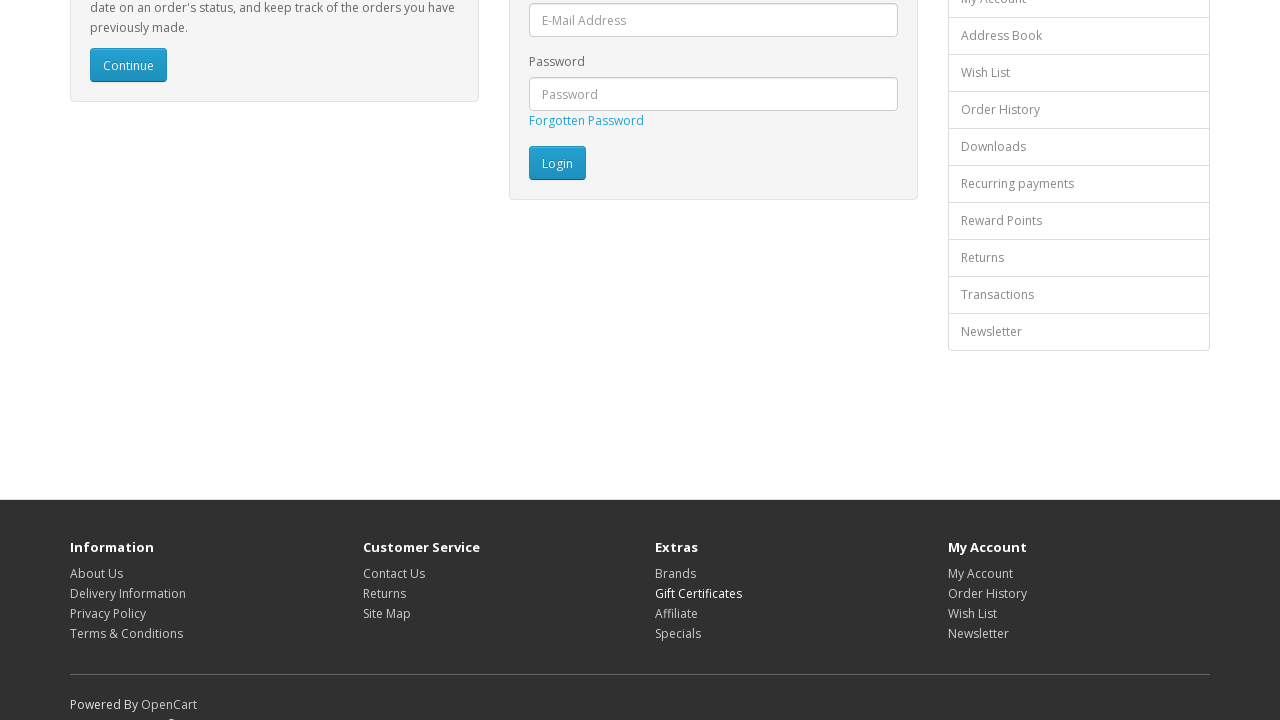

Re-fetched footer links to avoid stale element reference (iteration 10/15)
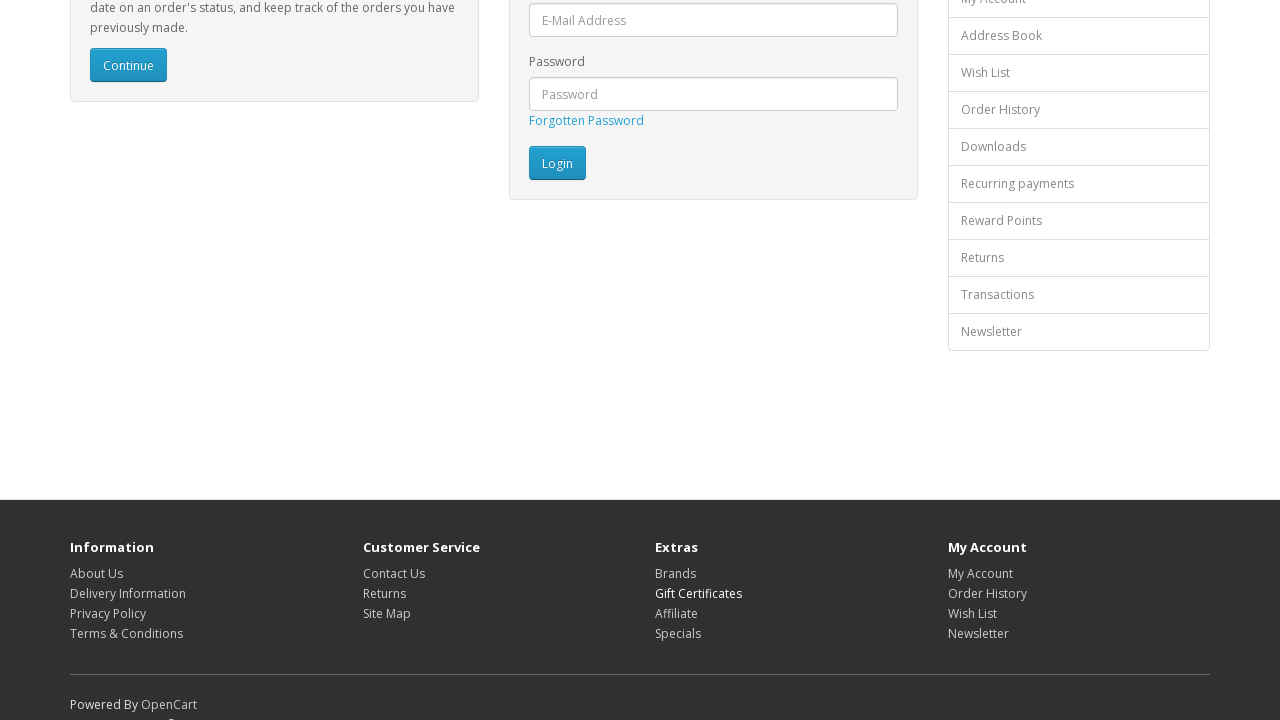

Clicked footer link at index 9 at (676, 613) on footer ul.list-unstyled > li > a >> nth=9
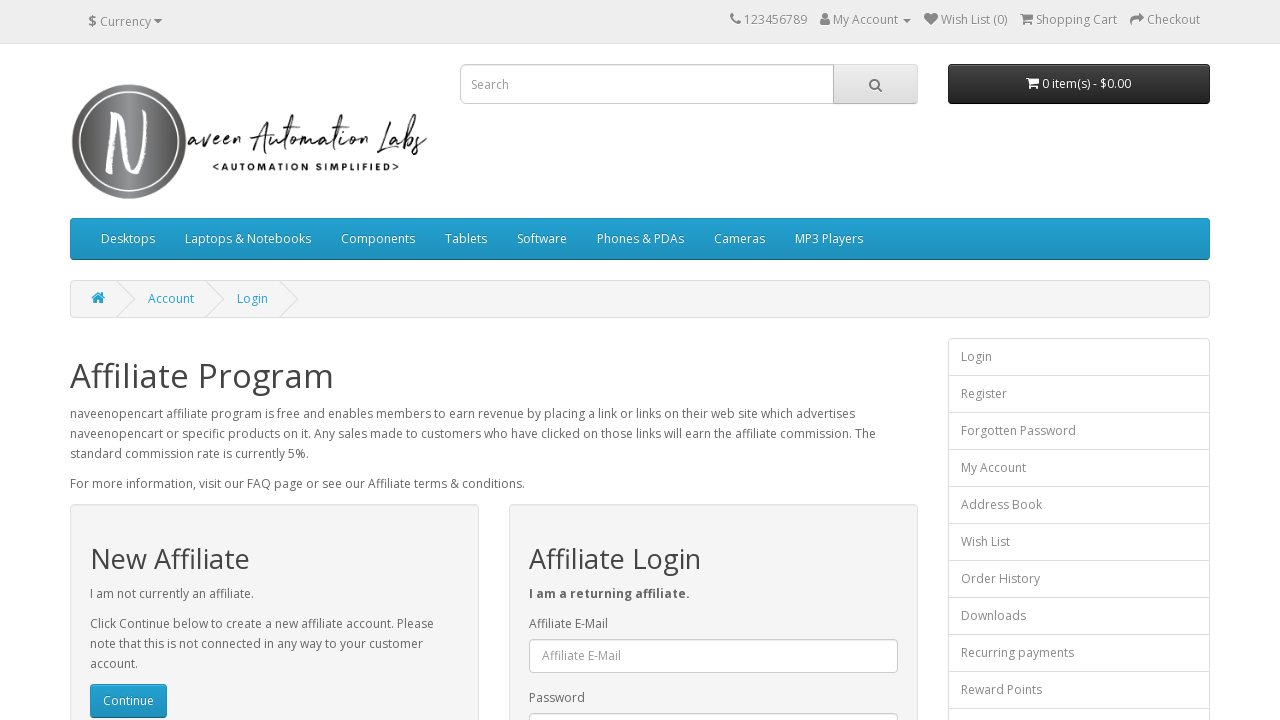

Verified page title: Affiliate Program
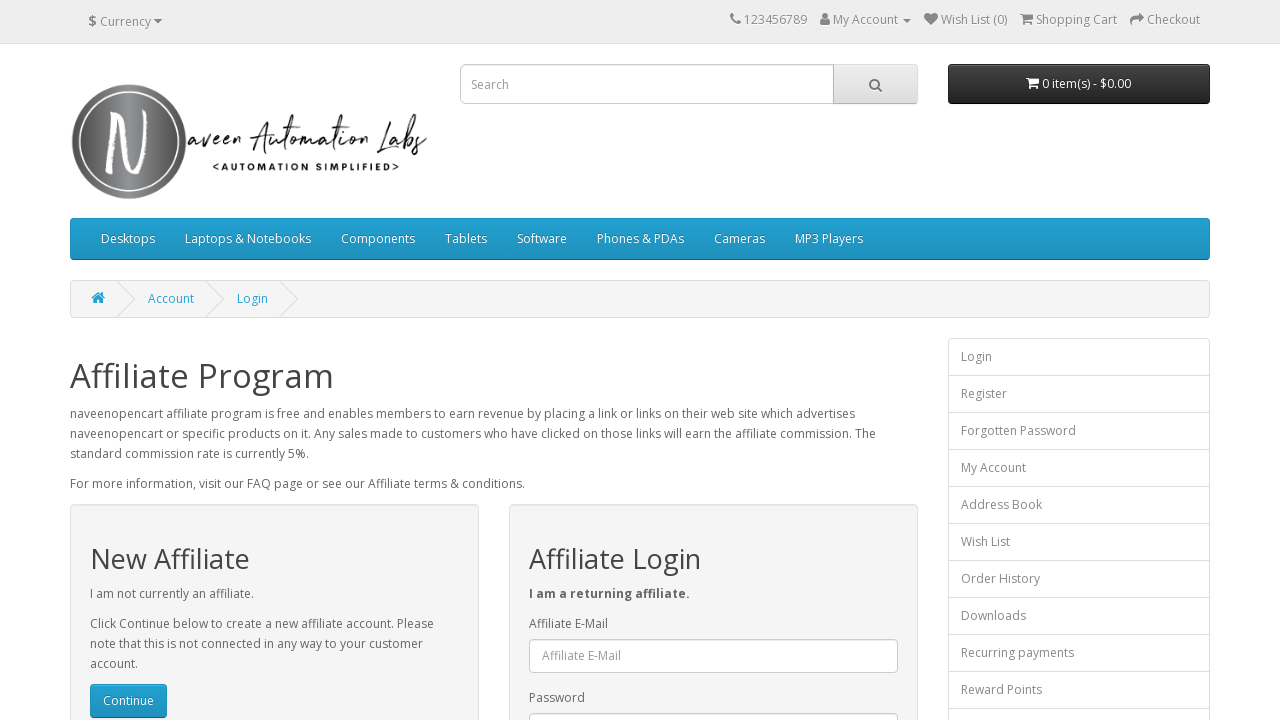

Navigated back to previous page
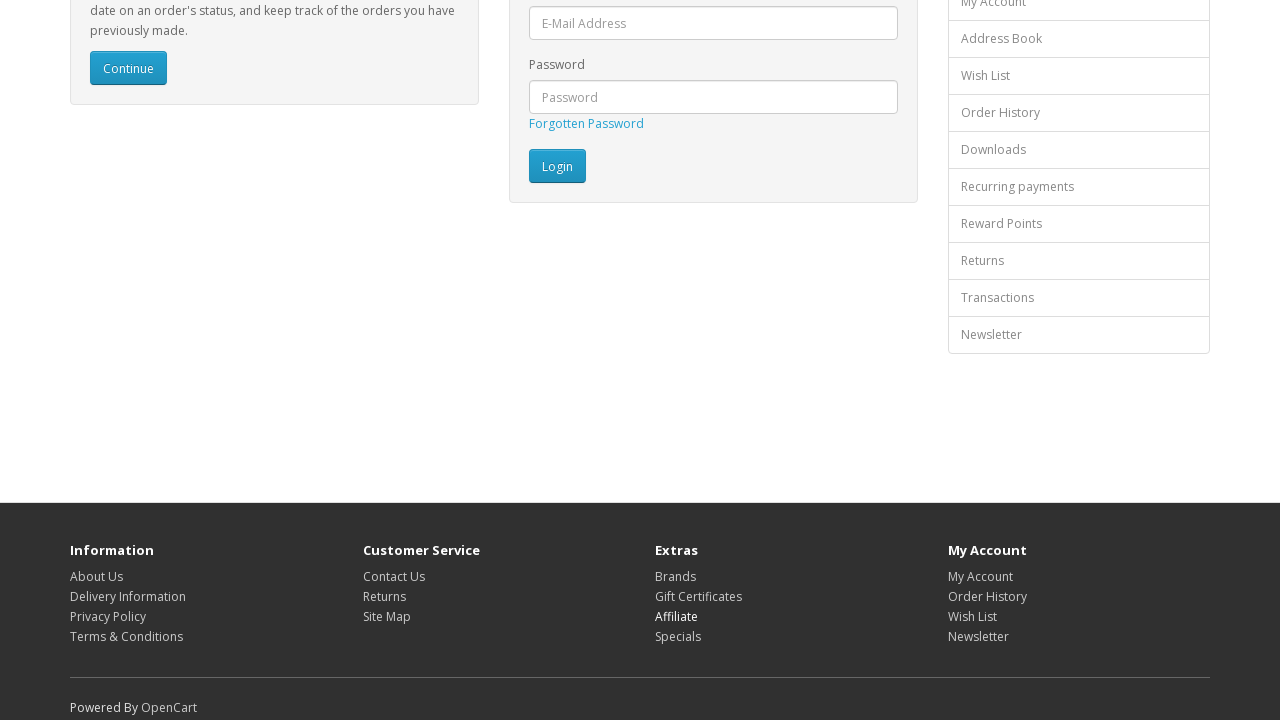

Waited for page to reach networkidle state
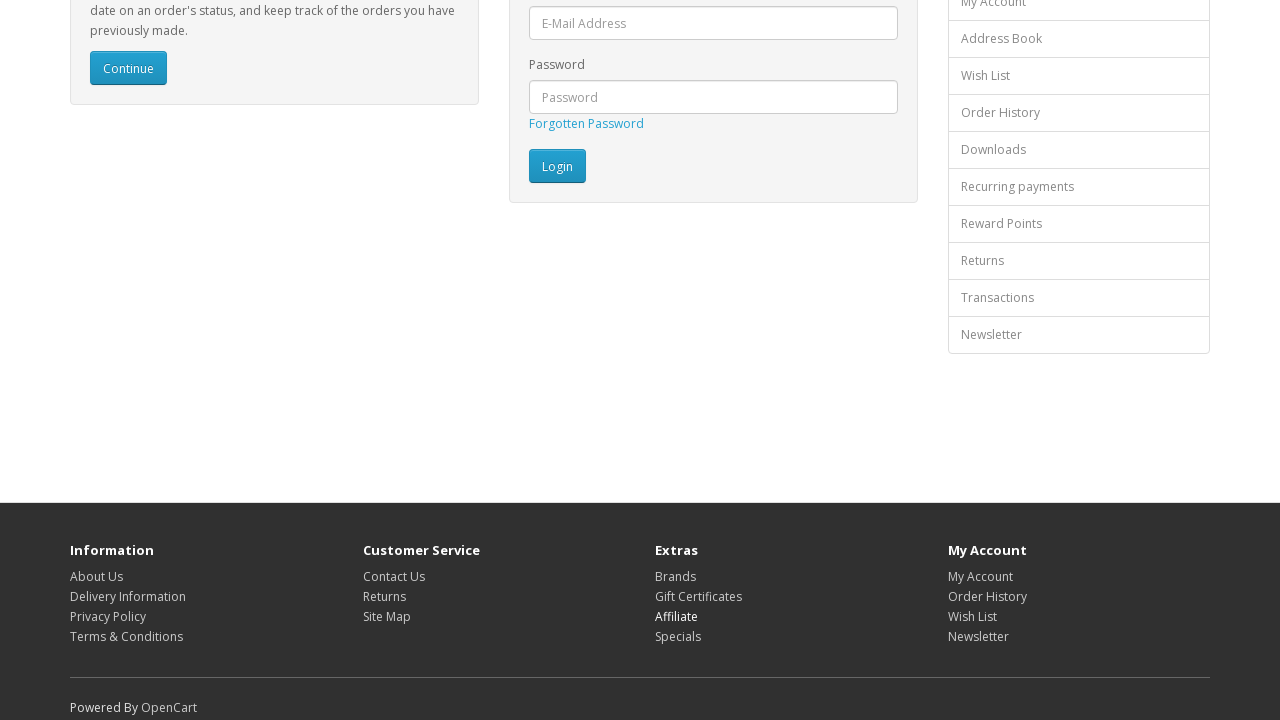

Re-fetched footer links to avoid stale element reference (iteration 11/15)
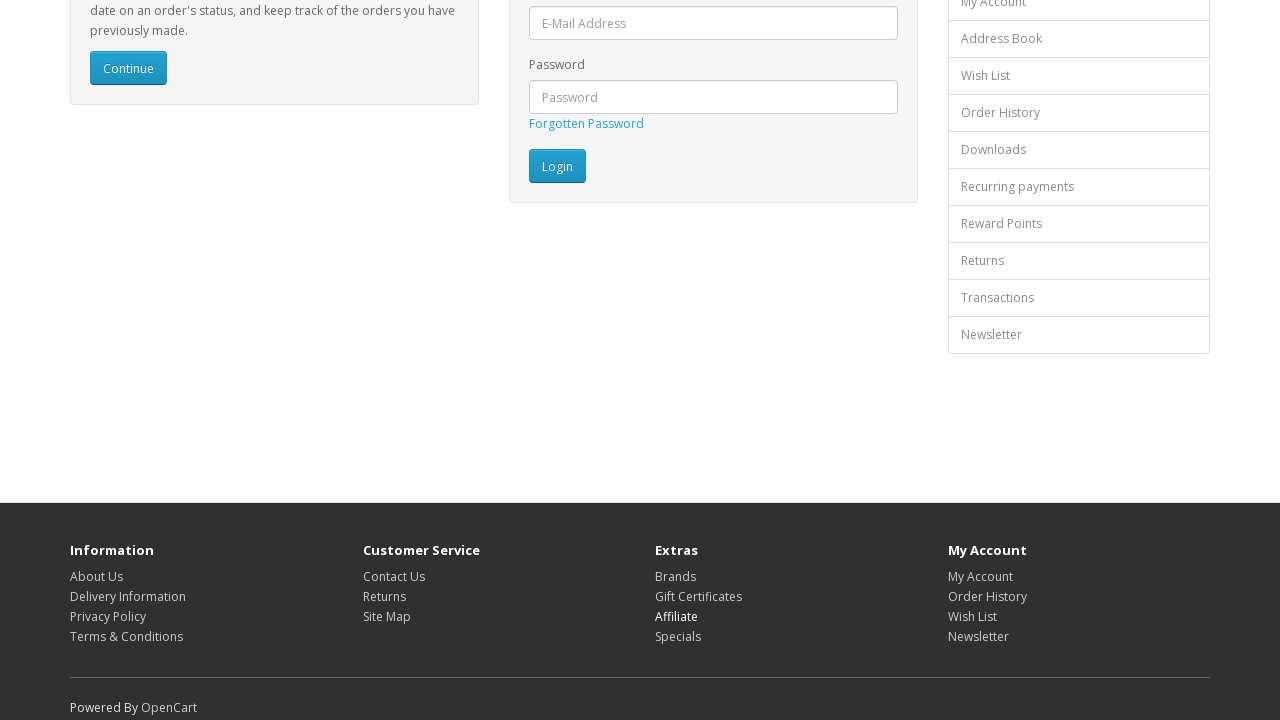

Clicked footer link at index 10 at (678, 636) on footer ul.list-unstyled > li > a >> nth=10
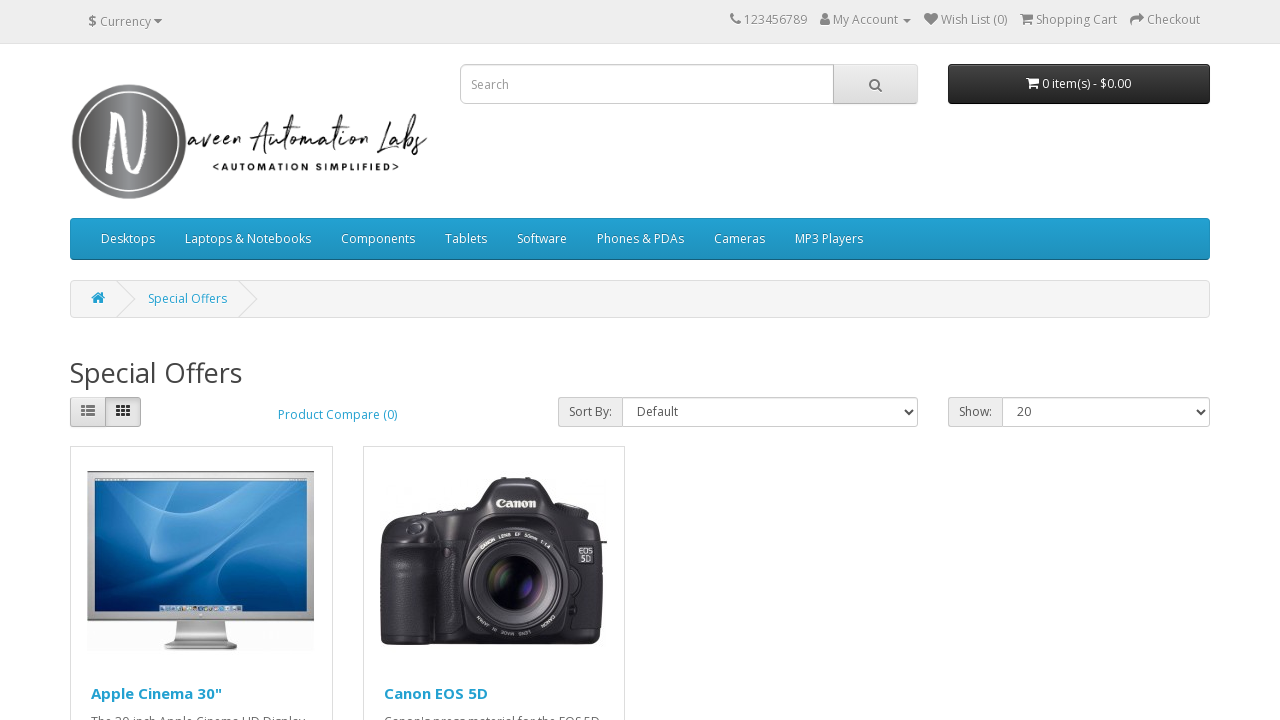

Verified page title: Special Offers
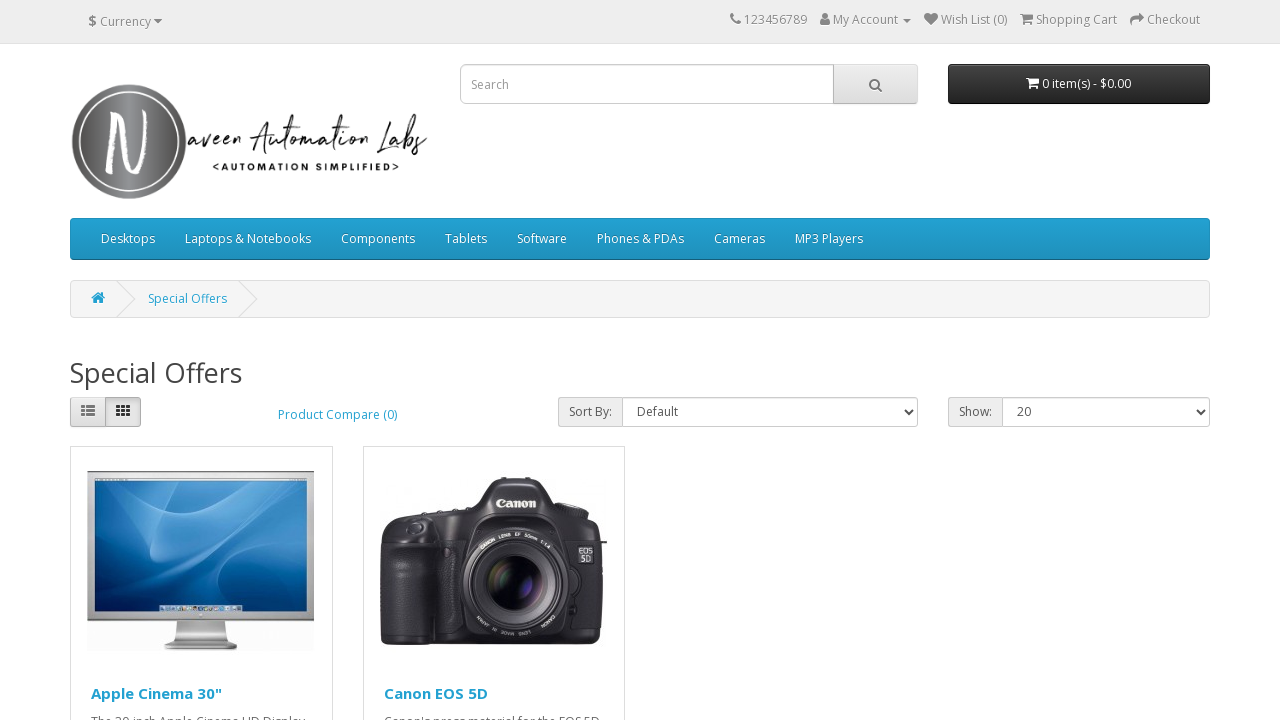

Navigated back to previous page
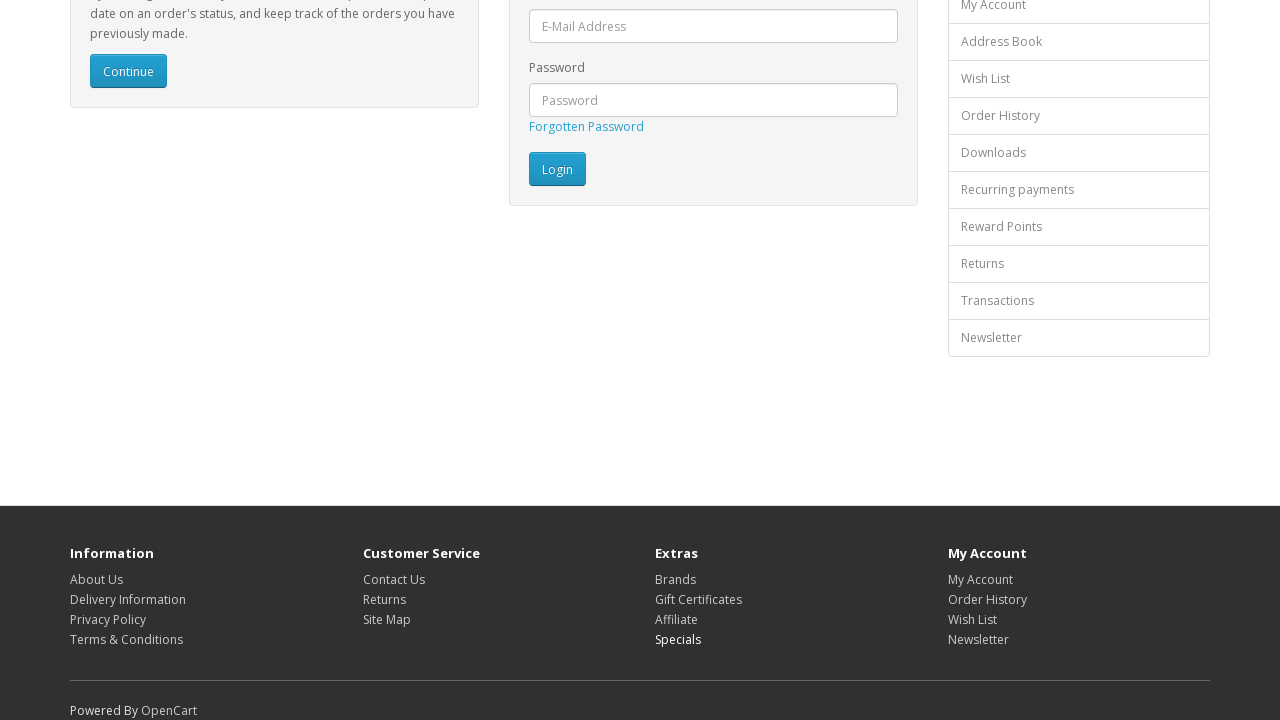

Waited for page to reach networkidle state
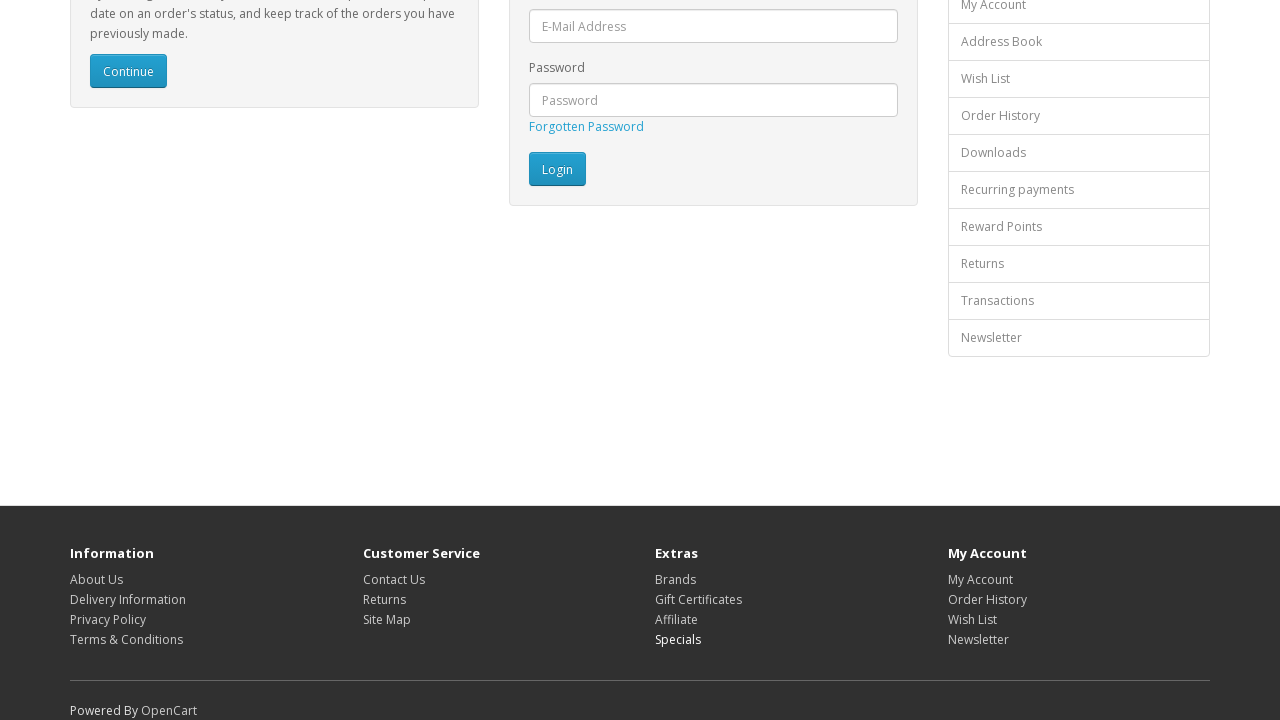

Re-fetched footer links to avoid stale element reference (iteration 12/15)
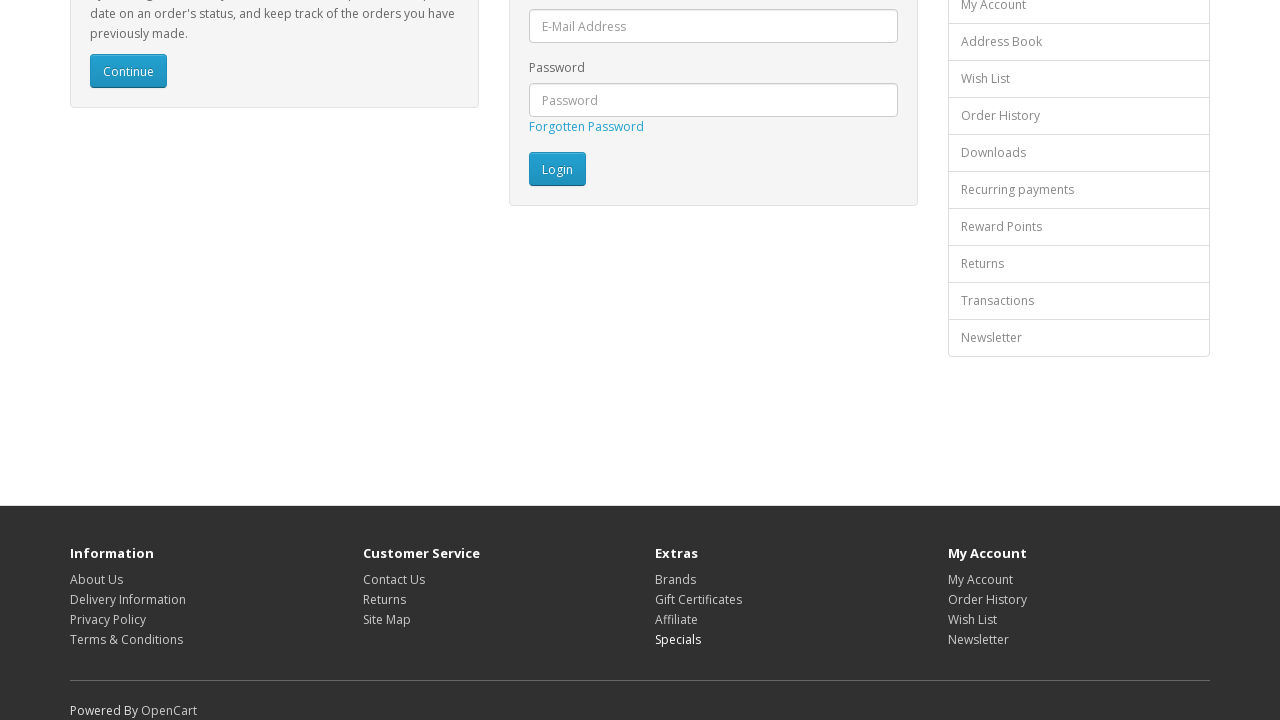

Clicked footer link at index 11 at (980, 579) on footer ul.list-unstyled > li > a >> nth=11
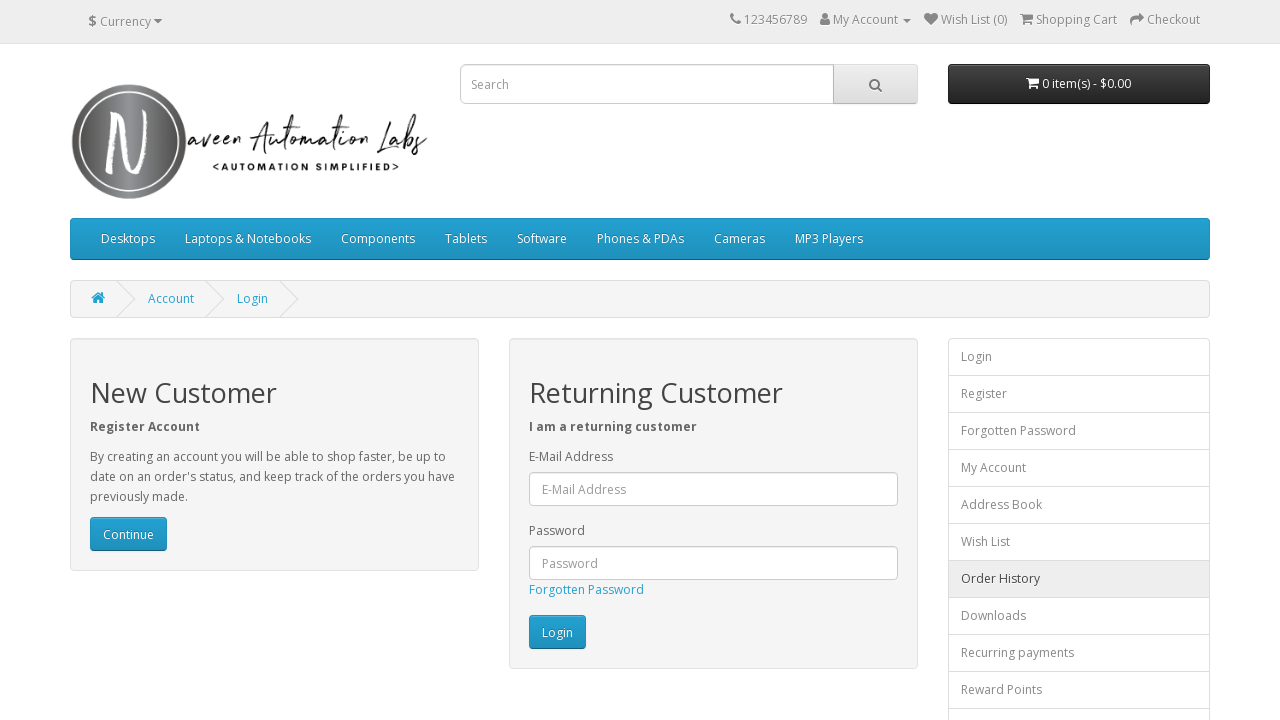

Verified page title: Account Login
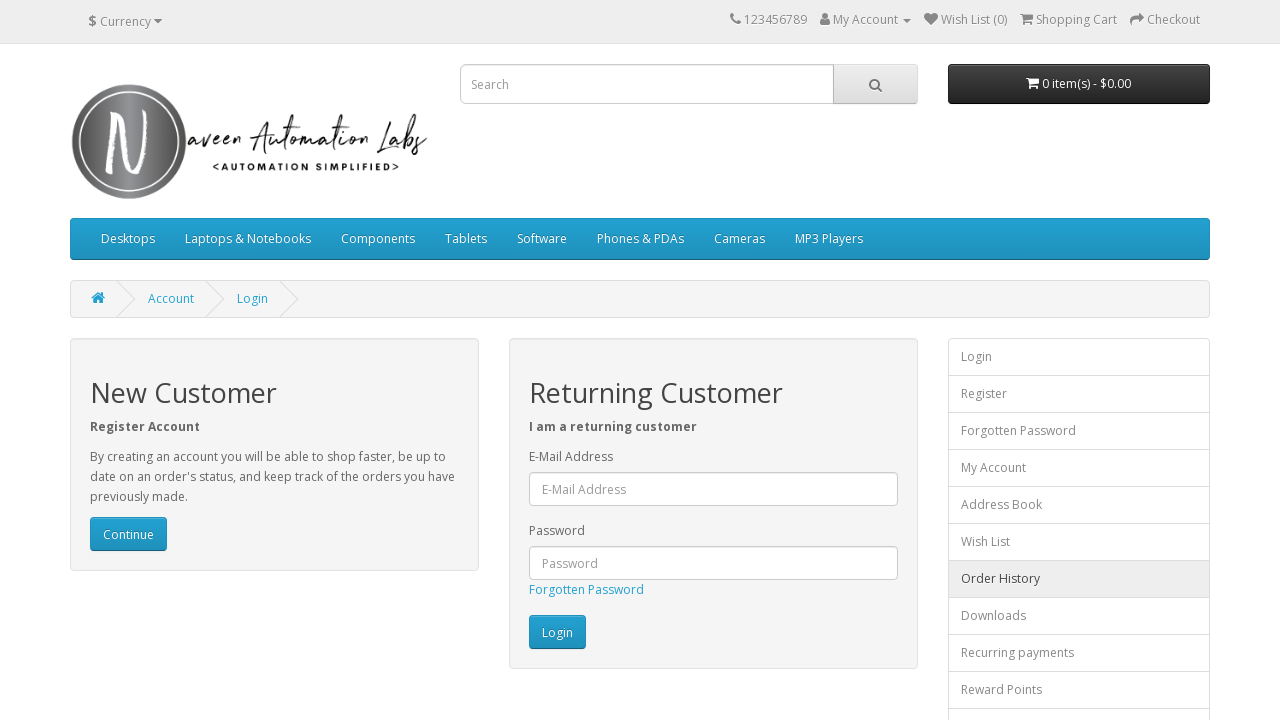

Navigated back to previous page
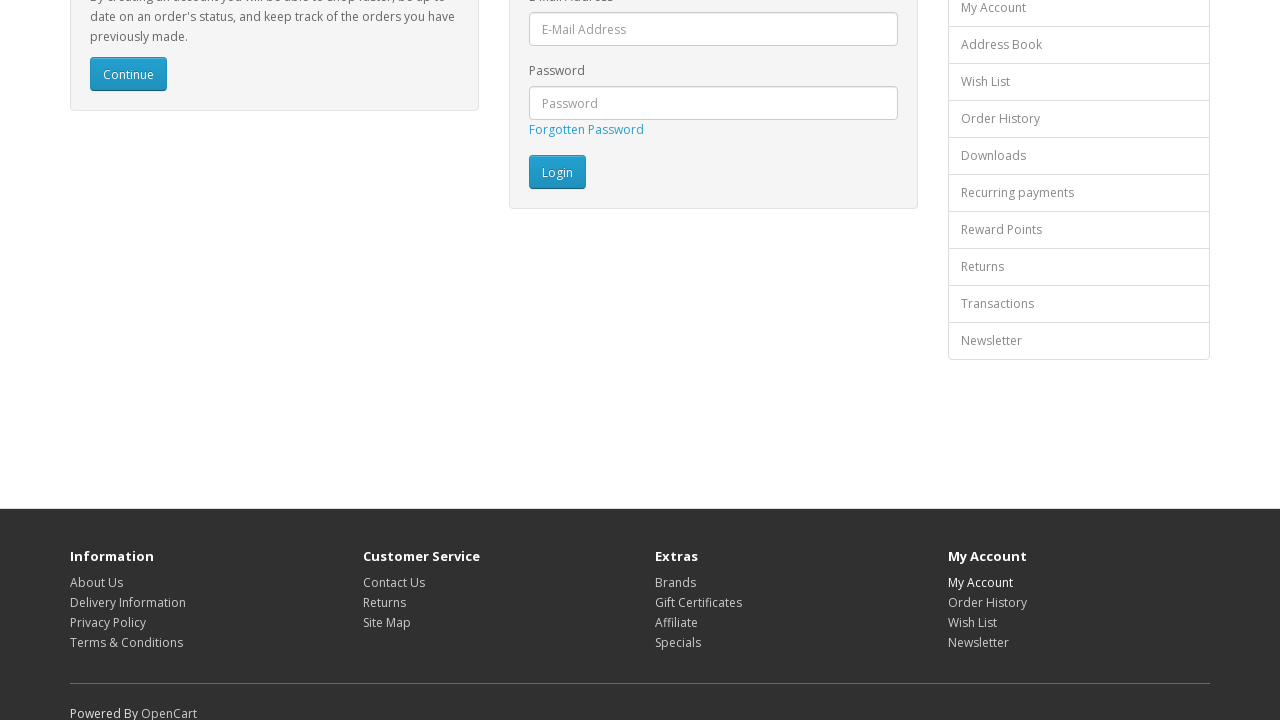

Waited for page to reach networkidle state
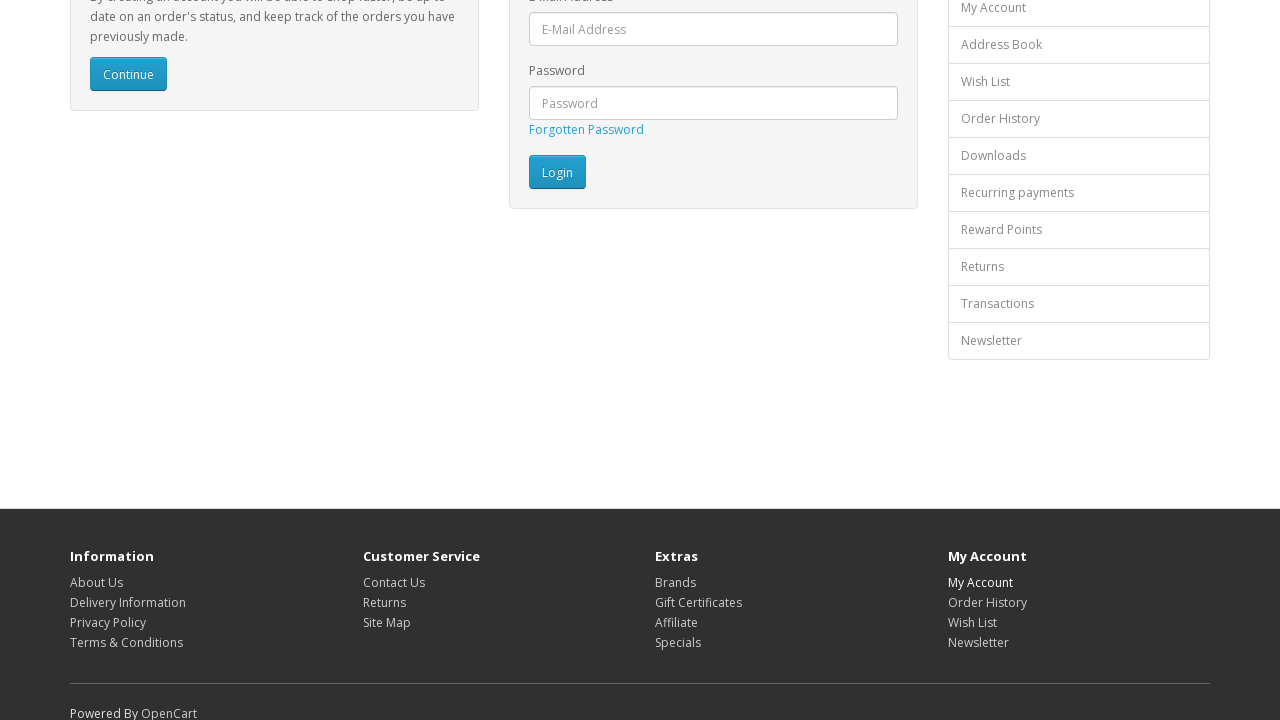

Re-fetched footer links to avoid stale element reference (iteration 13/15)
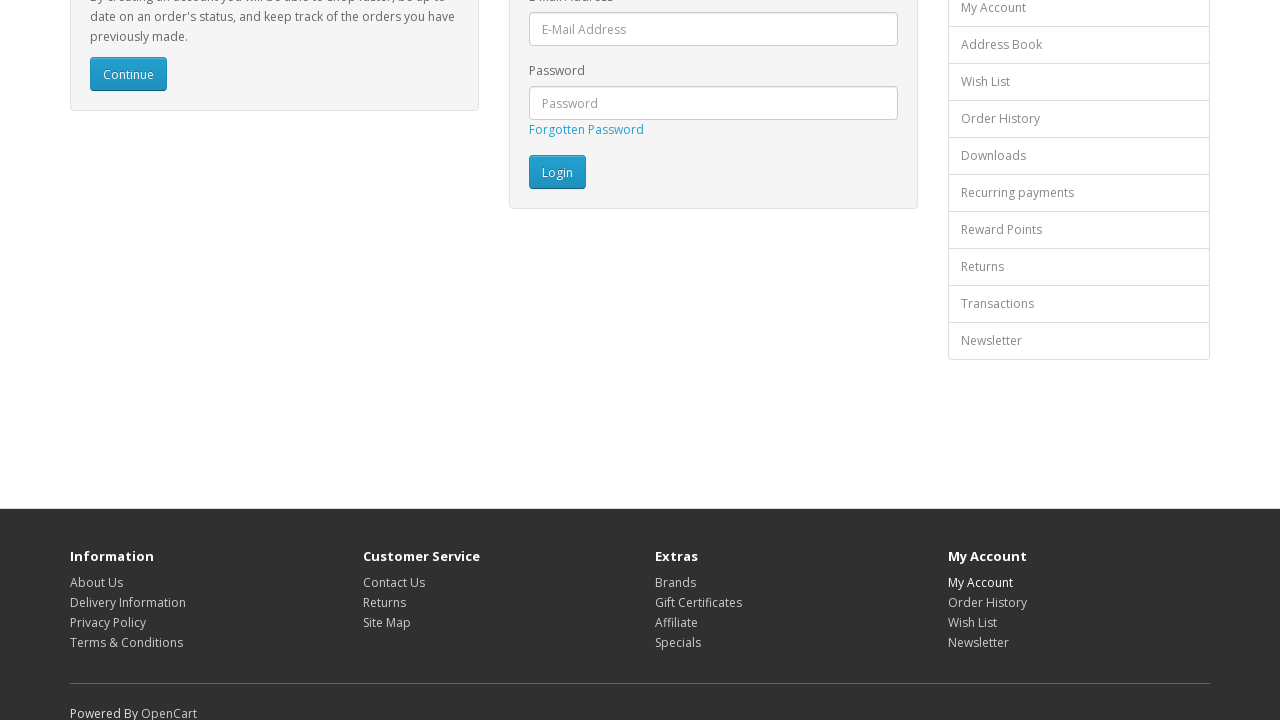

Clicked footer link at index 12 at (987, 602) on footer ul.list-unstyled > li > a >> nth=12
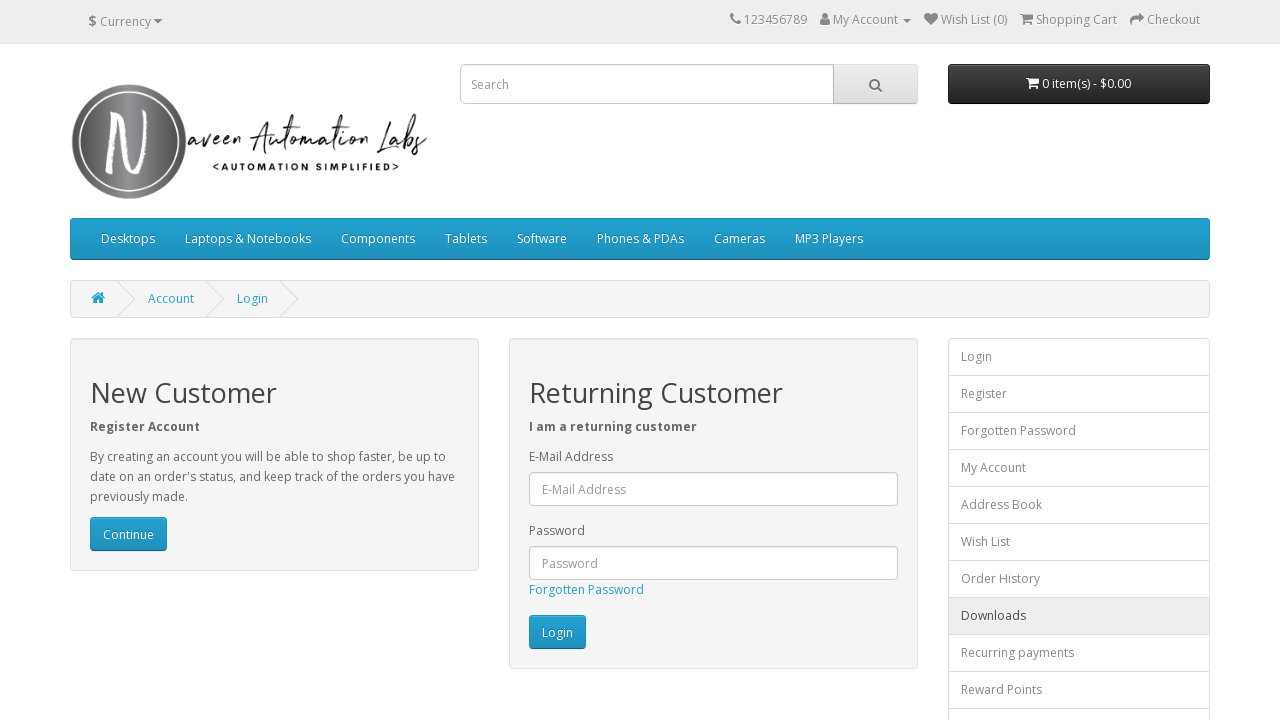

Verified page title: Account Login
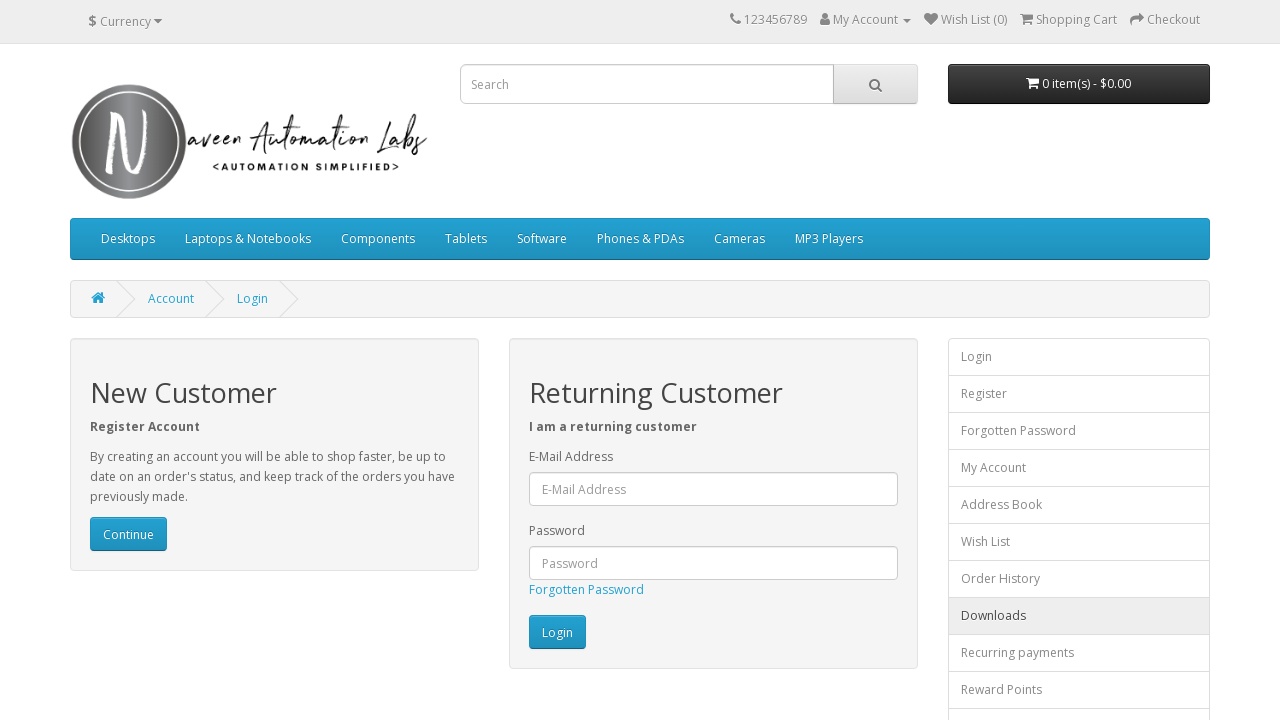

Navigated back to previous page
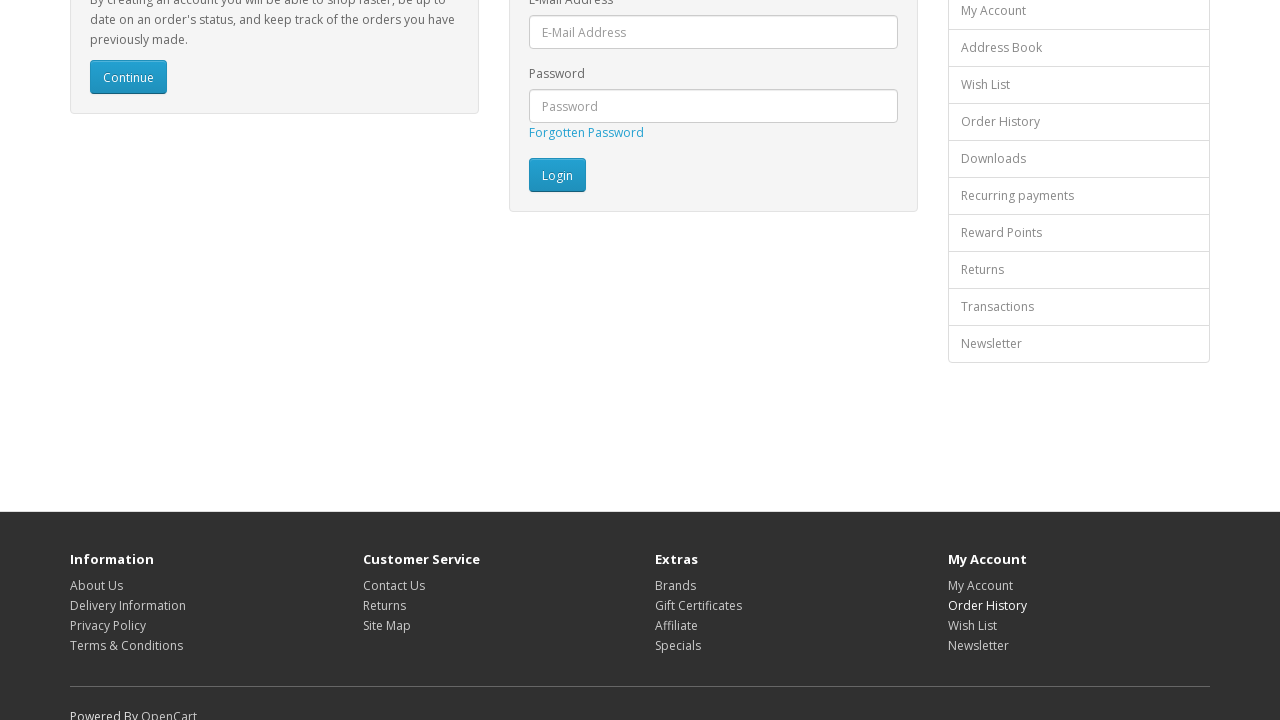

Waited for page to reach networkidle state
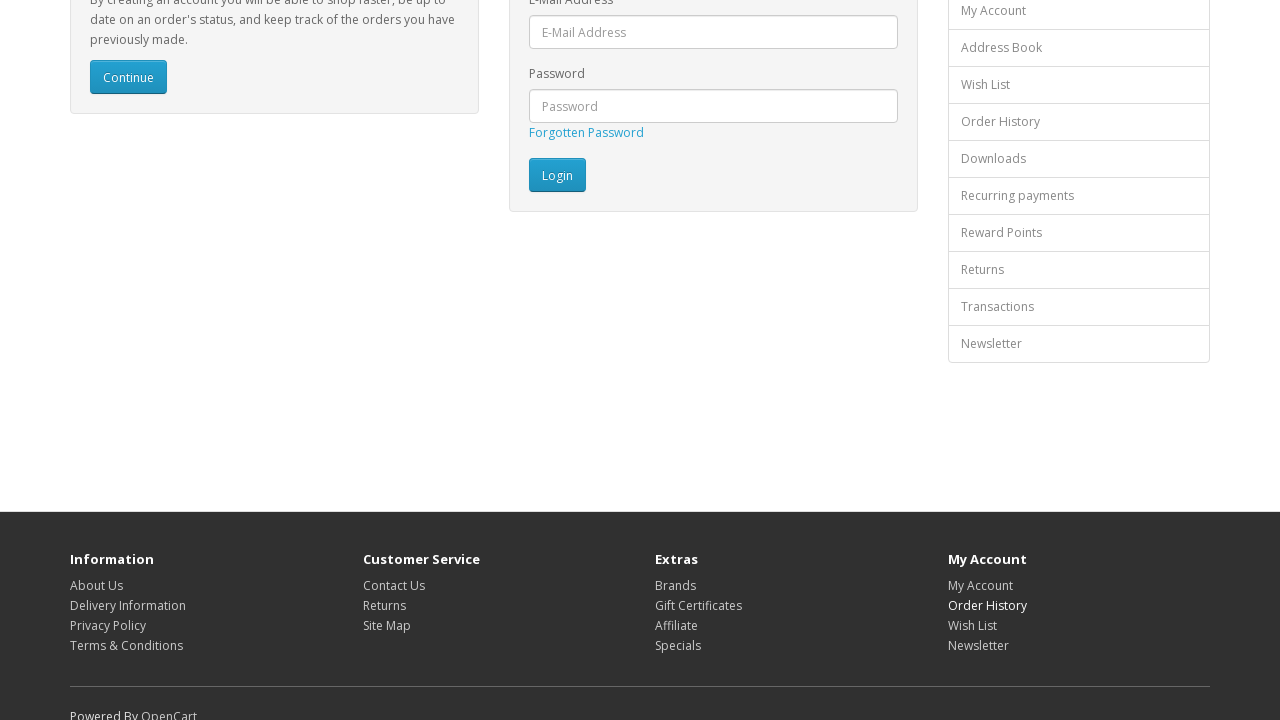

Re-fetched footer links to avoid stale element reference (iteration 14/15)
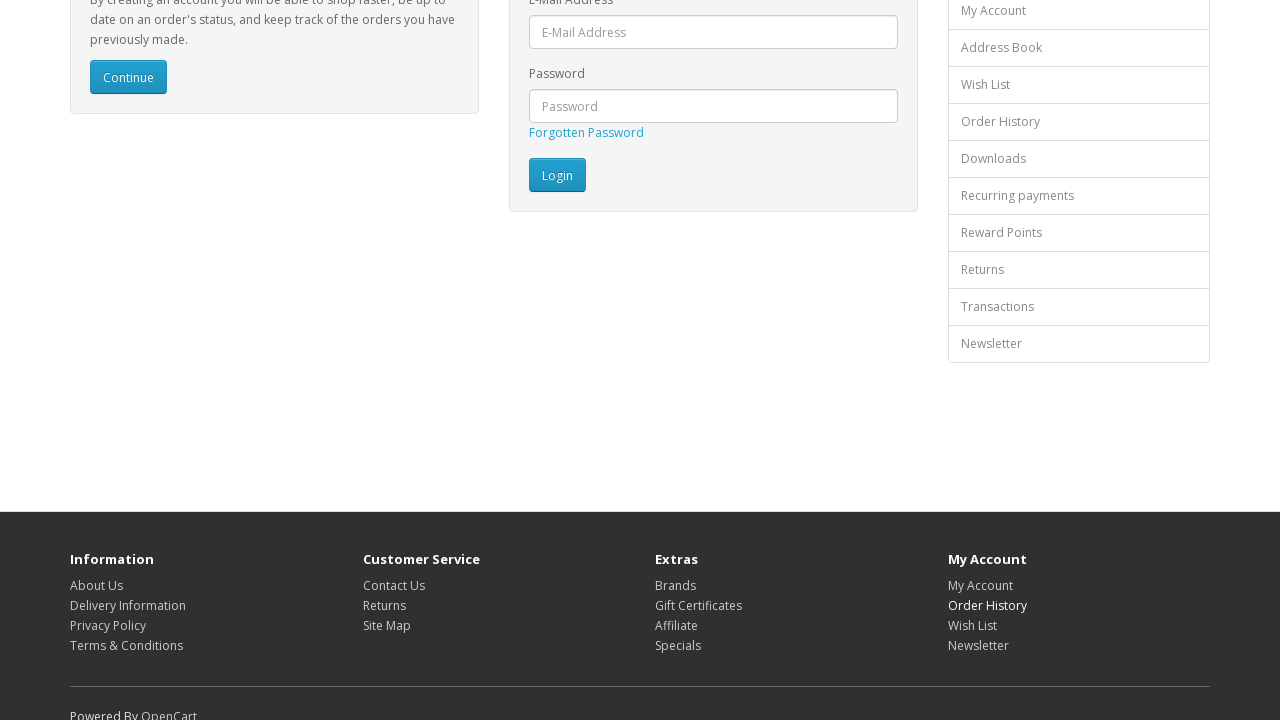

Clicked footer link at index 13 at (972, 625) on footer ul.list-unstyled > li > a >> nth=13
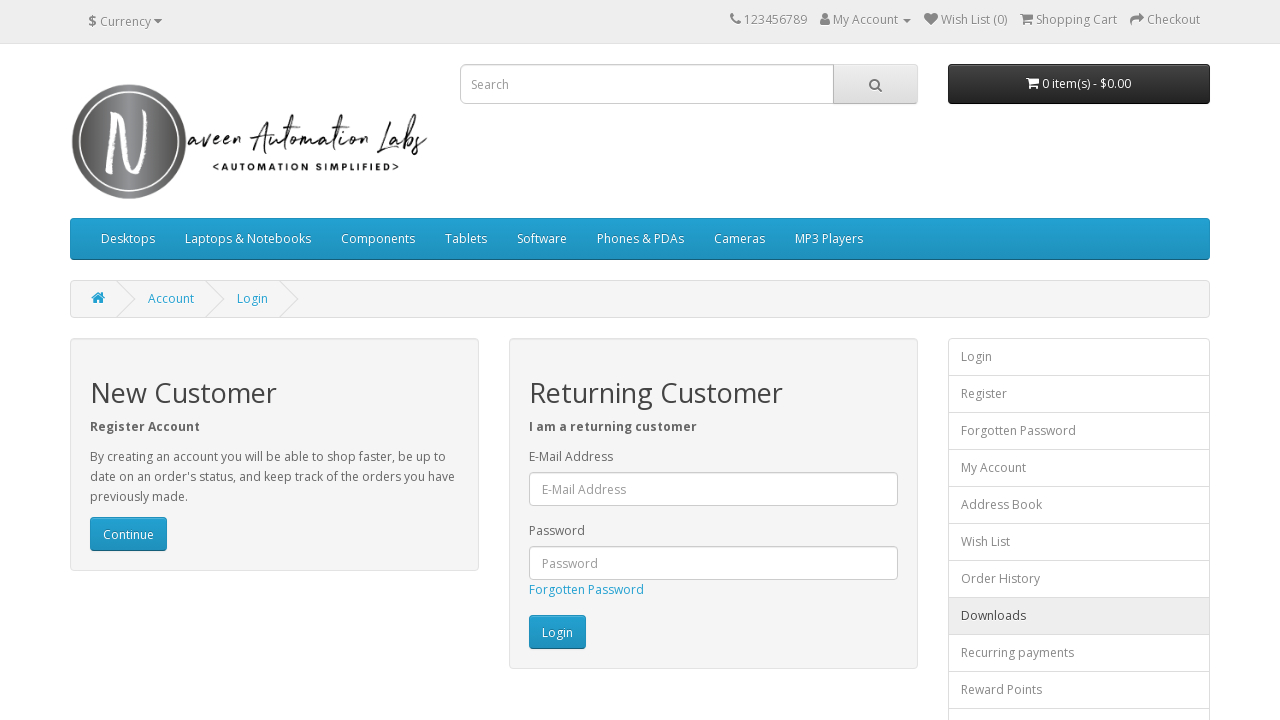

Verified page title: Account Login
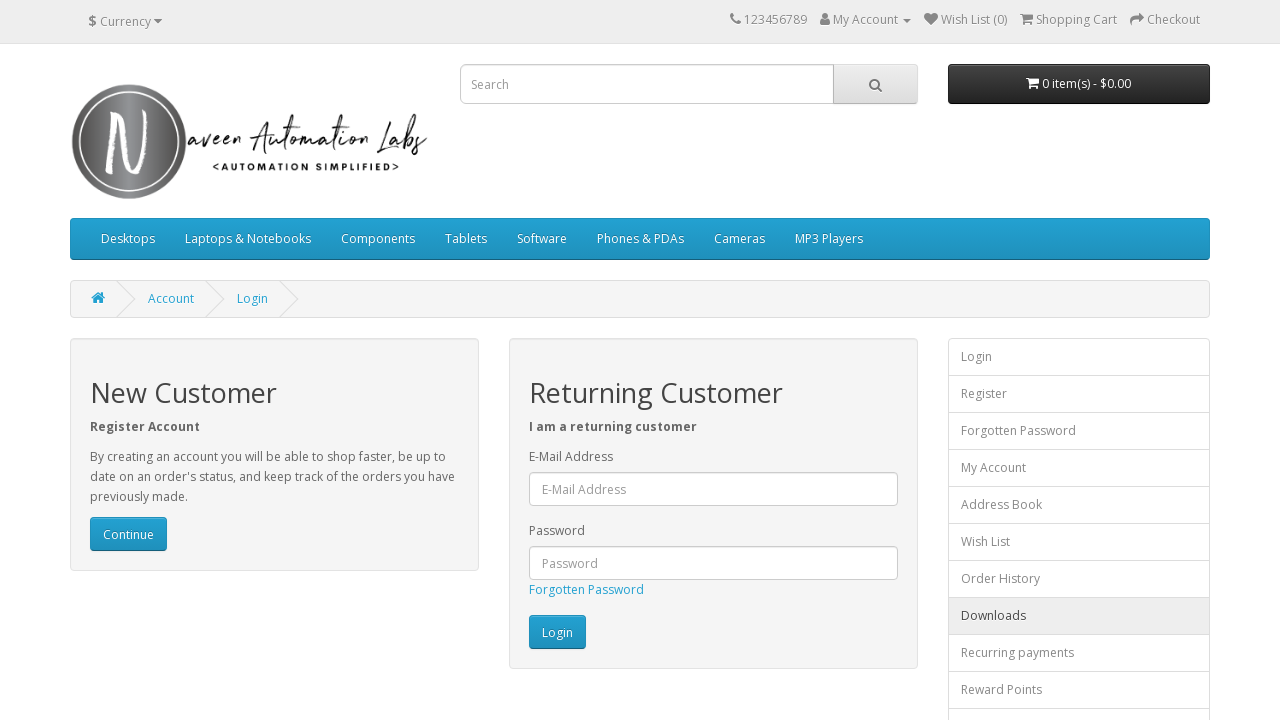

Navigated back to previous page
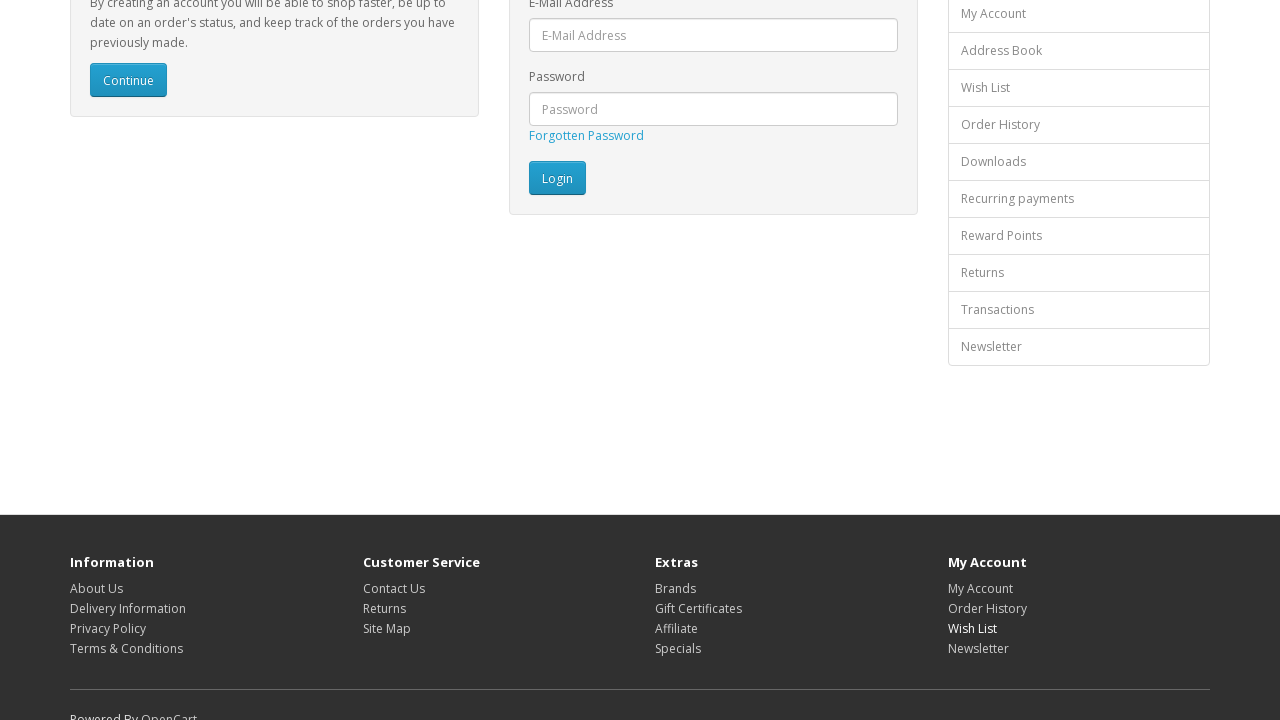

Waited for page to reach networkidle state
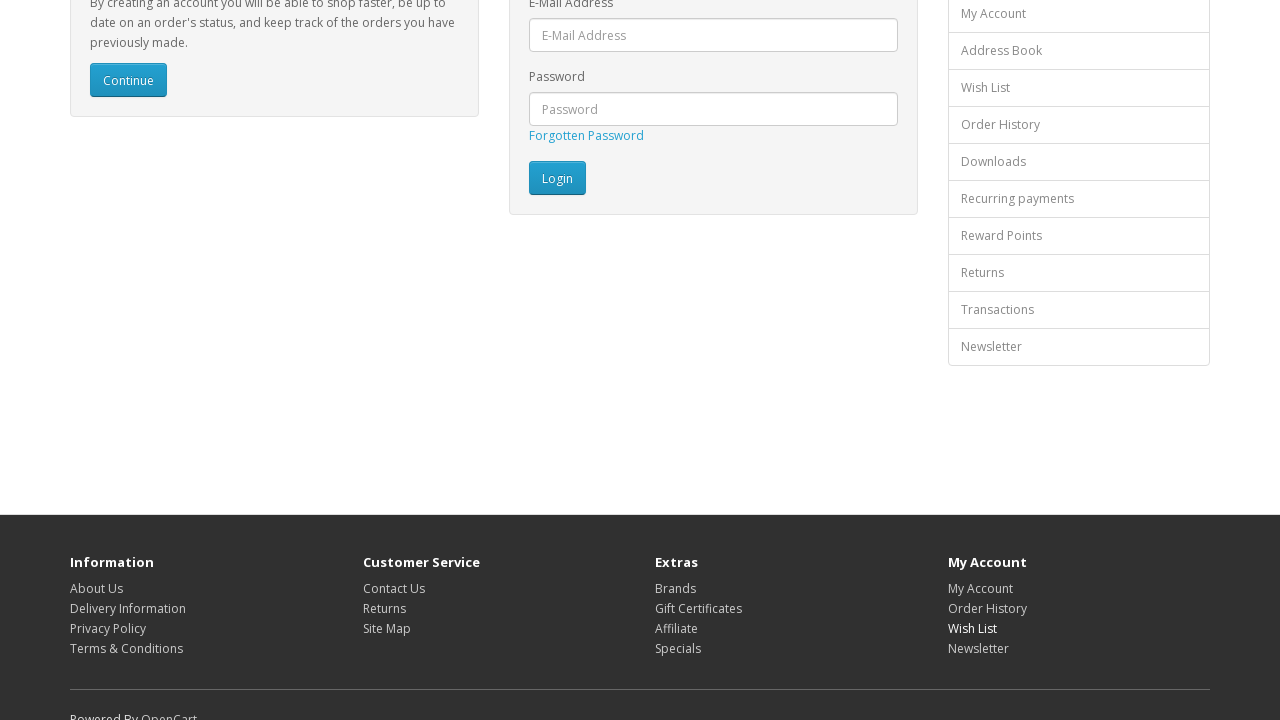

Re-fetched footer links to avoid stale element reference (iteration 15/15)
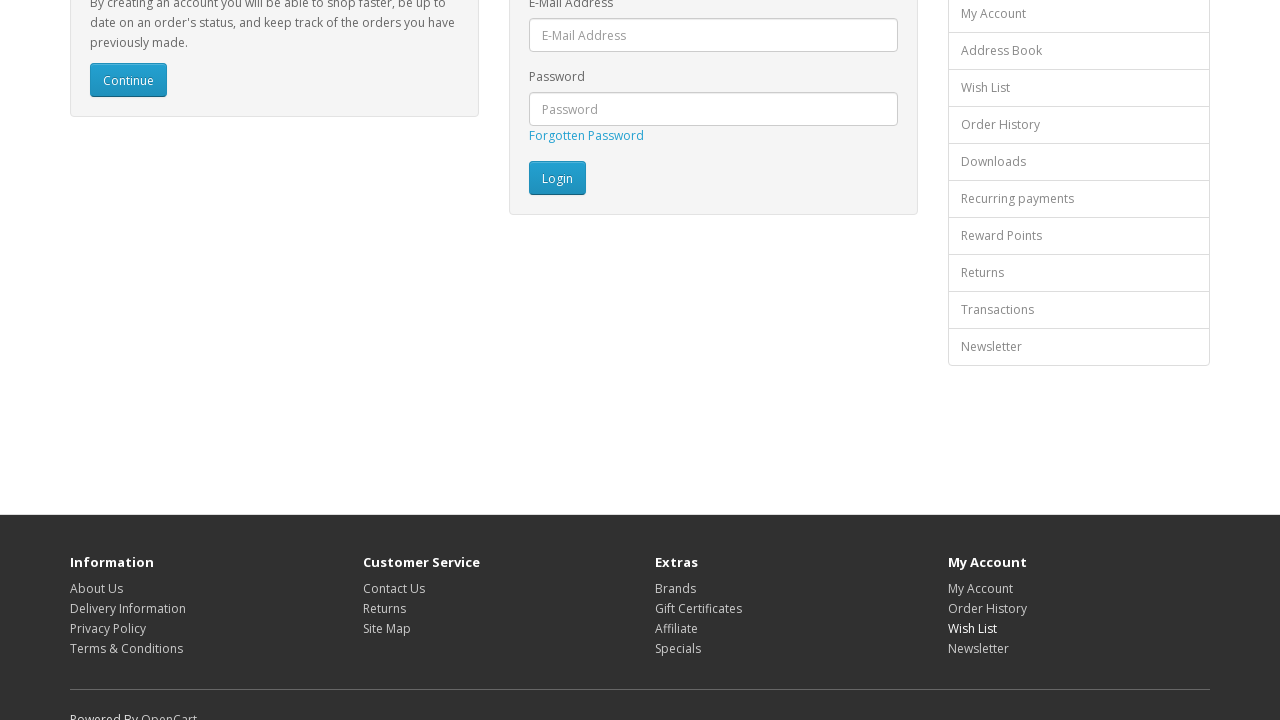

Clicked footer link at index 14 at (978, 648) on footer ul.list-unstyled > li > a >> nth=14
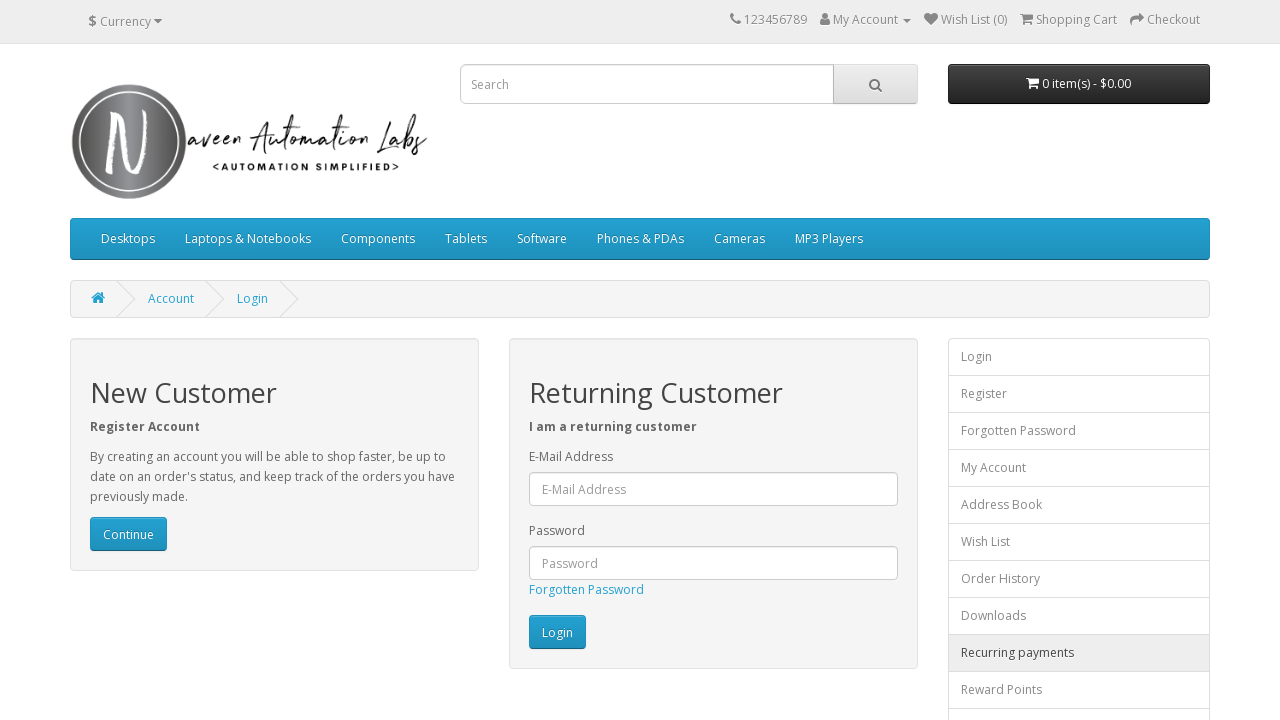

Verified page title: Account Login
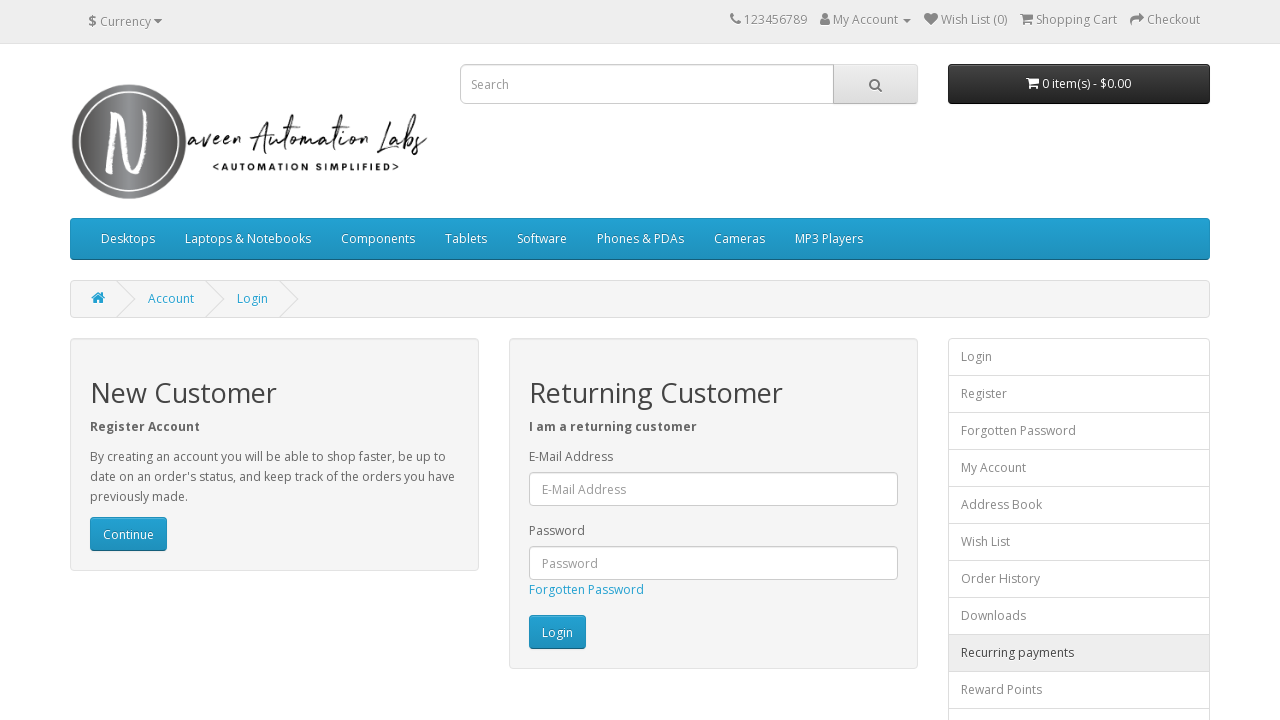

Navigated back to previous page
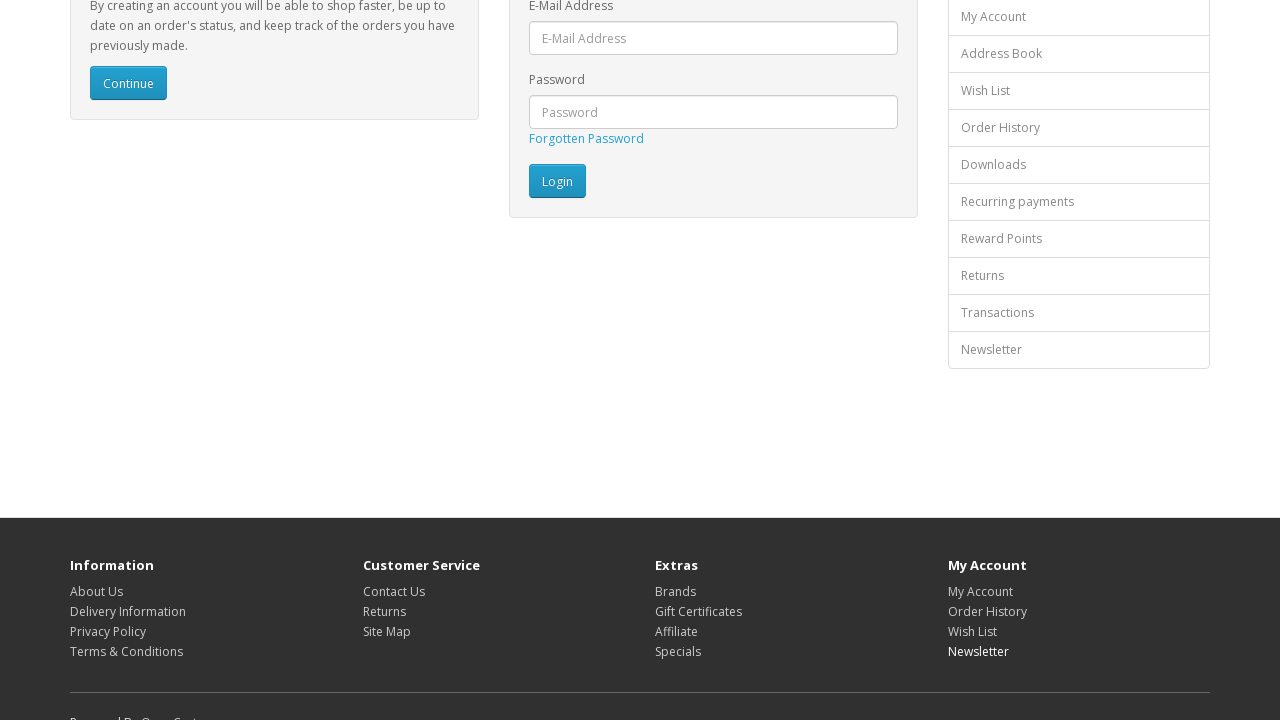

Waited for page to reach networkidle state
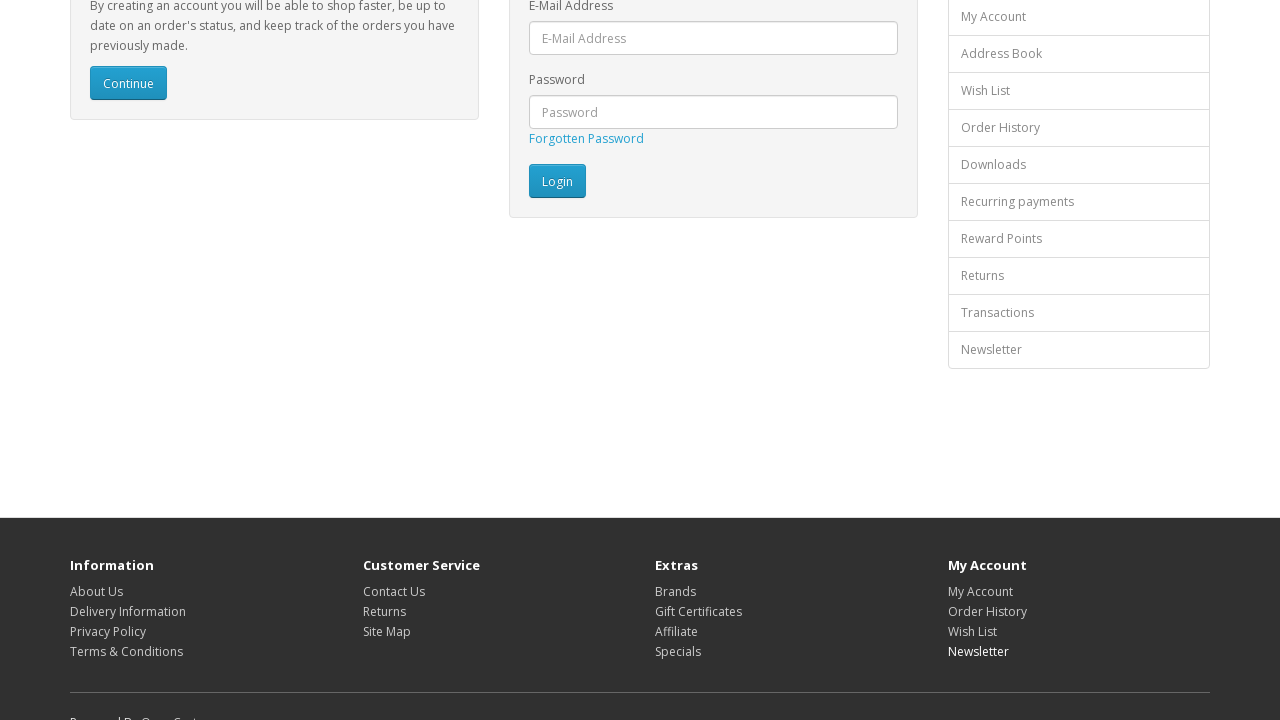

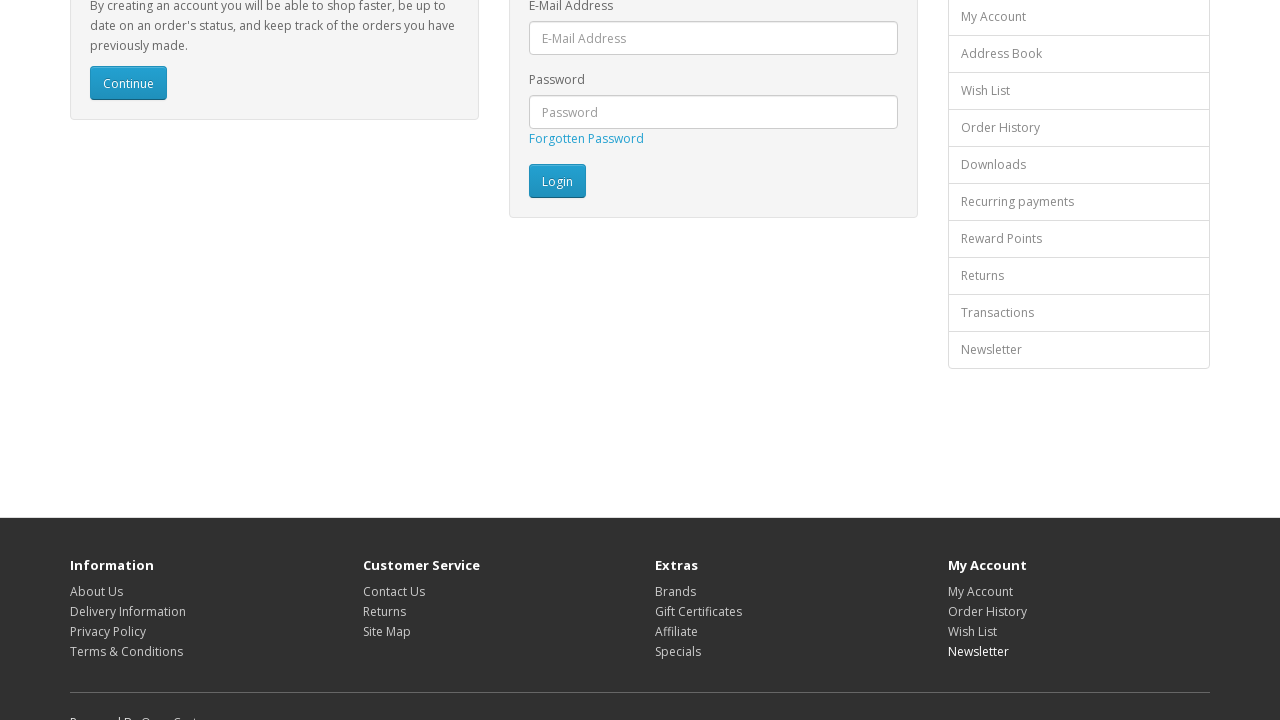